Tests a large form by filling all input fields with text and submitting the form by clicking the submit button

Starting URL: http://suninjuly.github.io/huge_form.html

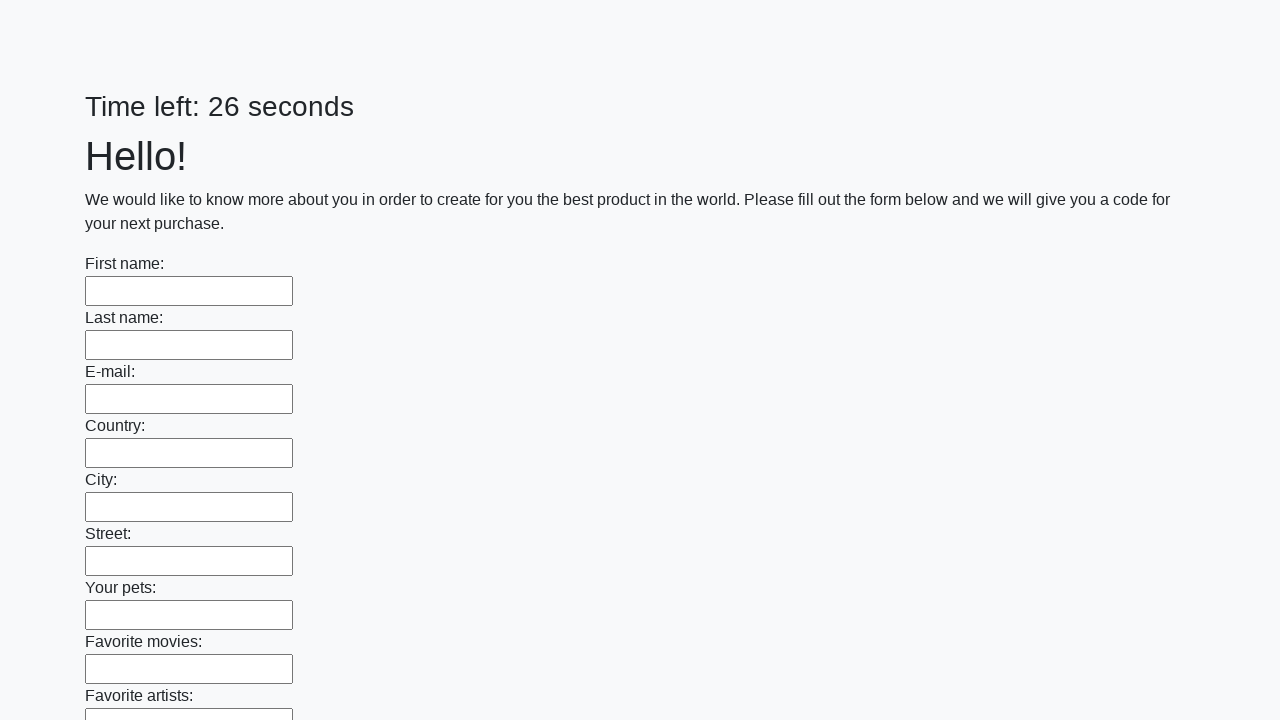

Navigated to huge form test page
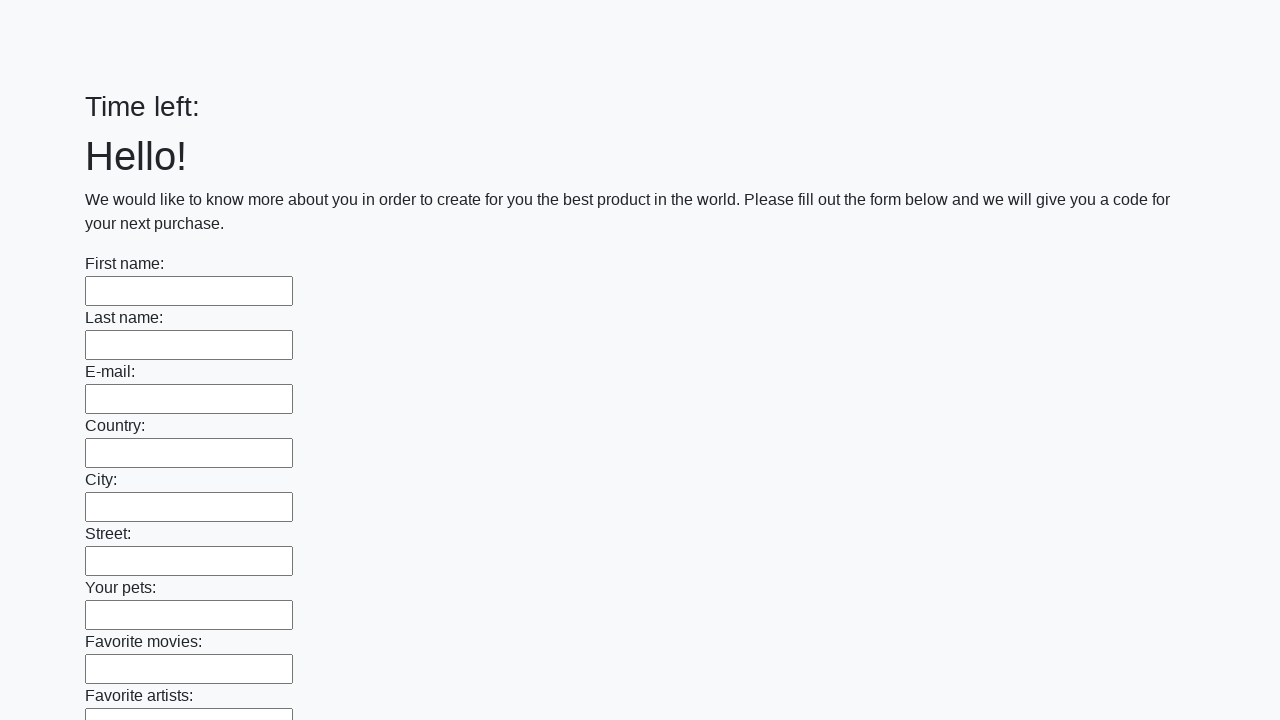

Filled input field with text on input >> nth=0
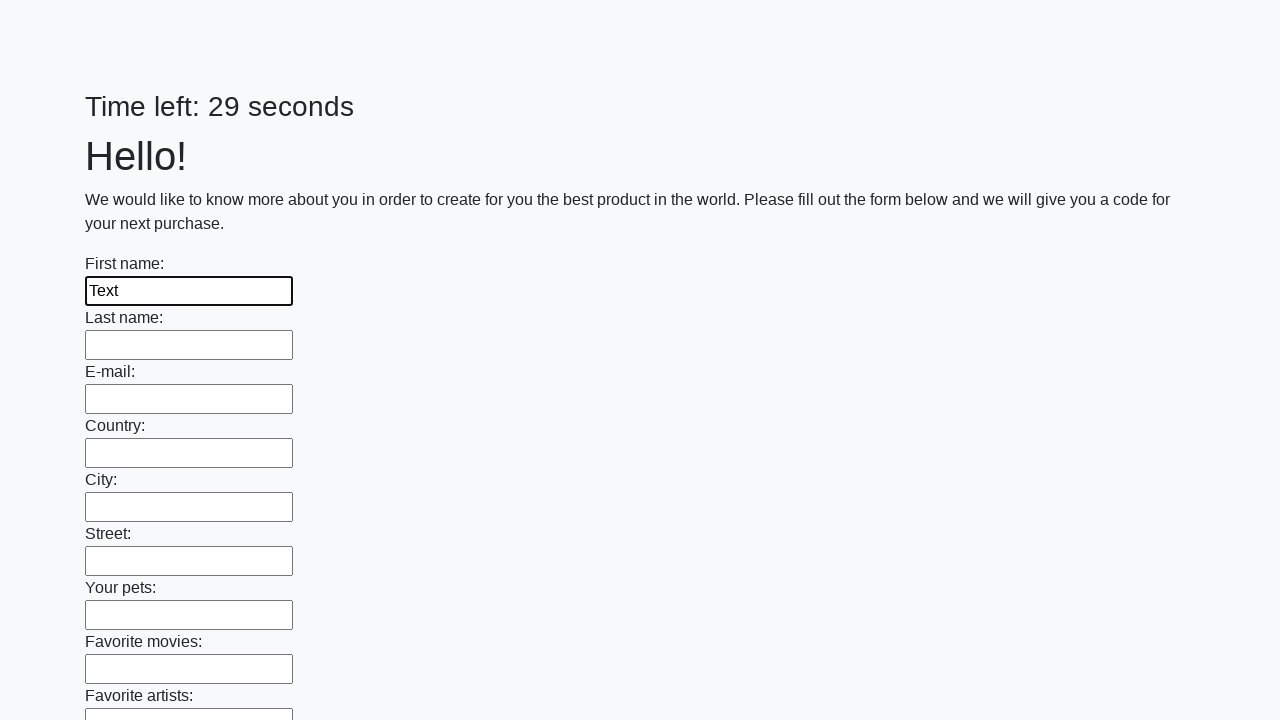

Filled input field with text on input >> nth=1
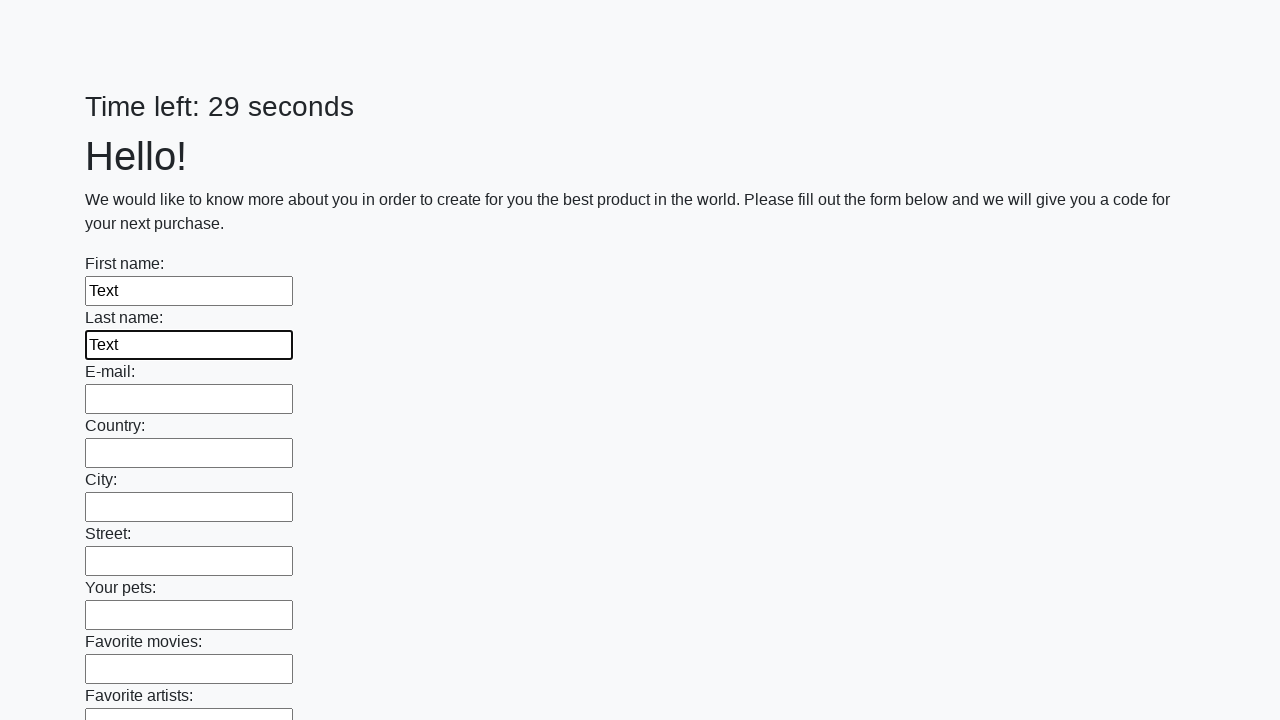

Filled input field with text on input >> nth=2
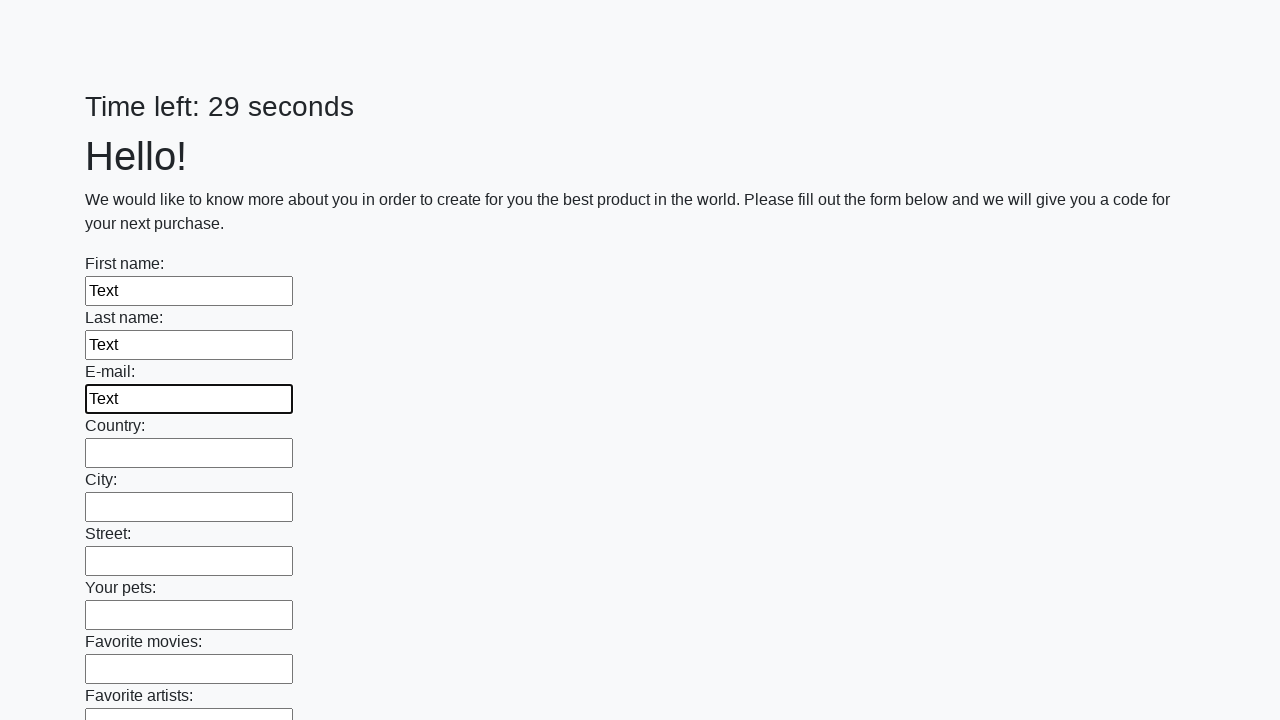

Filled input field with text on input >> nth=3
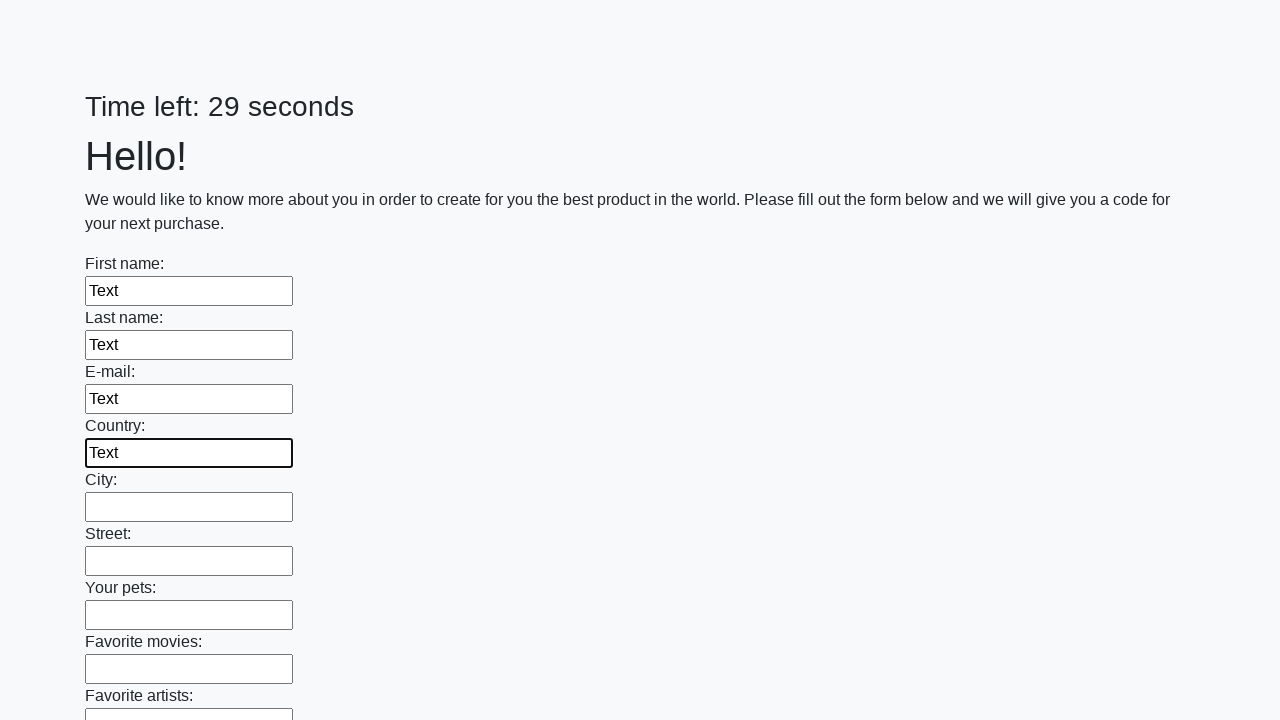

Filled input field with text on input >> nth=4
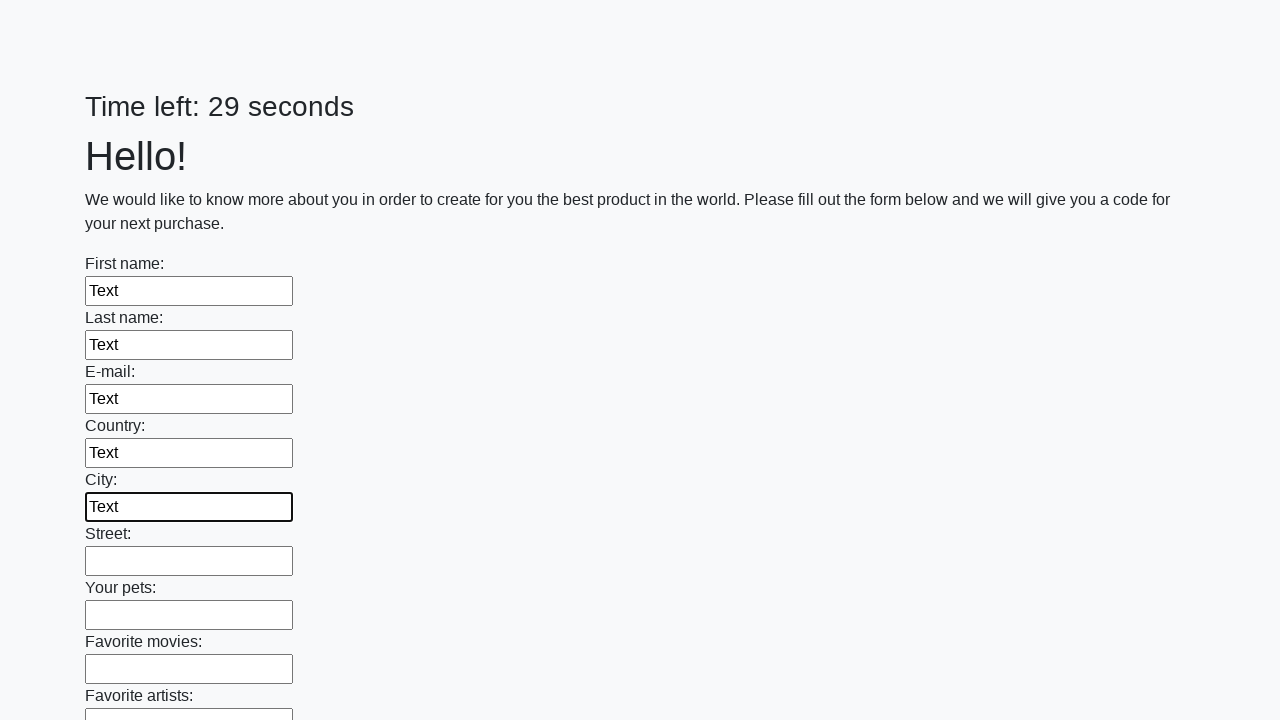

Filled input field with text on input >> nth=5
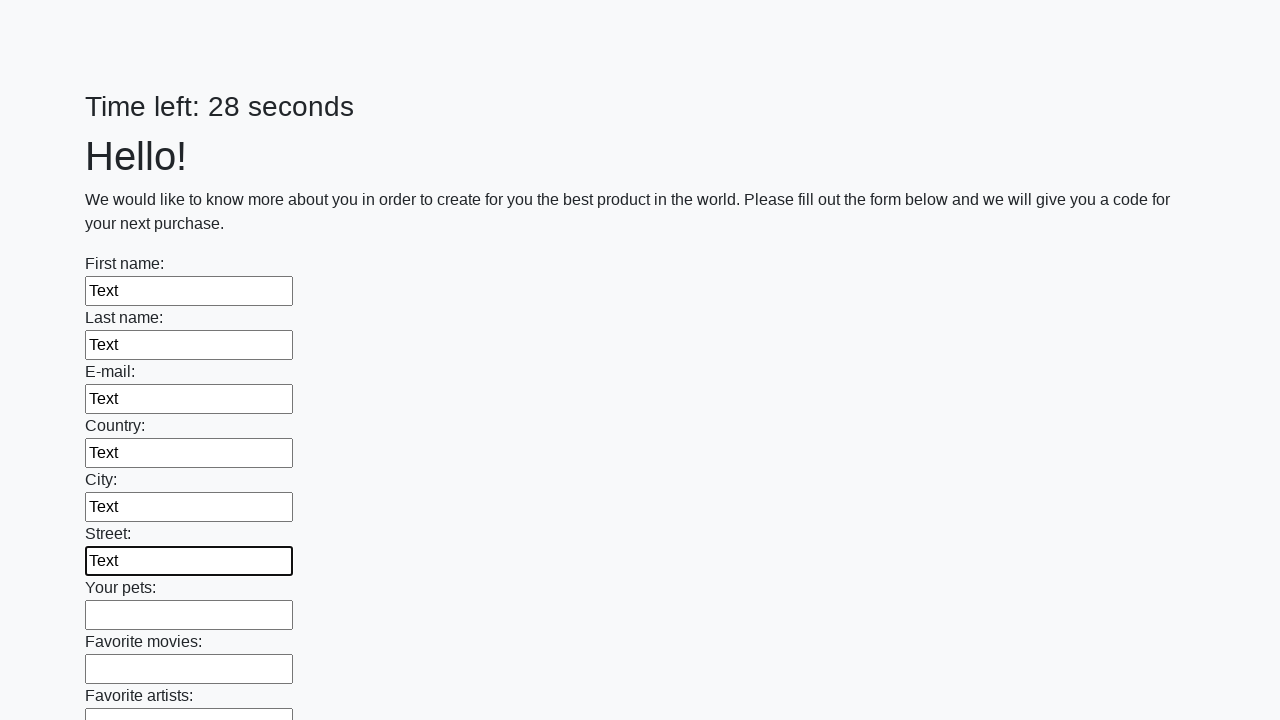

Filled input field with text on input >> nth=6
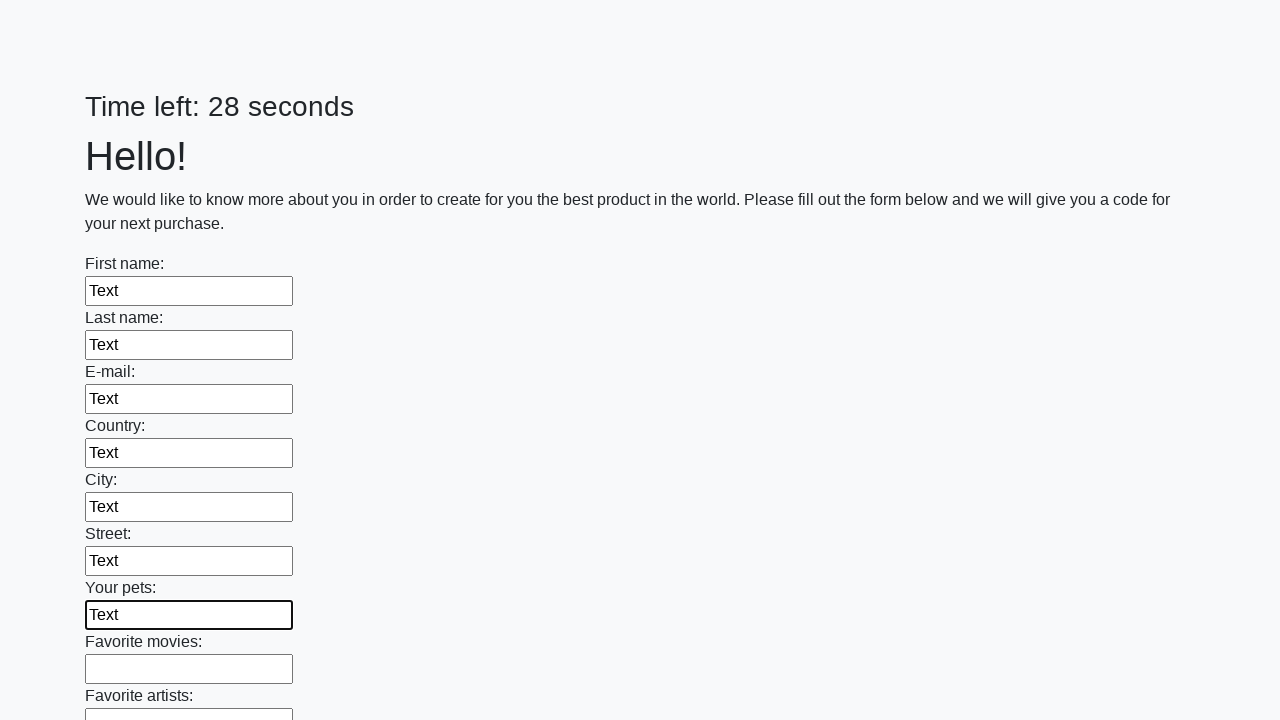

Filled input field with text on input >> nth=7
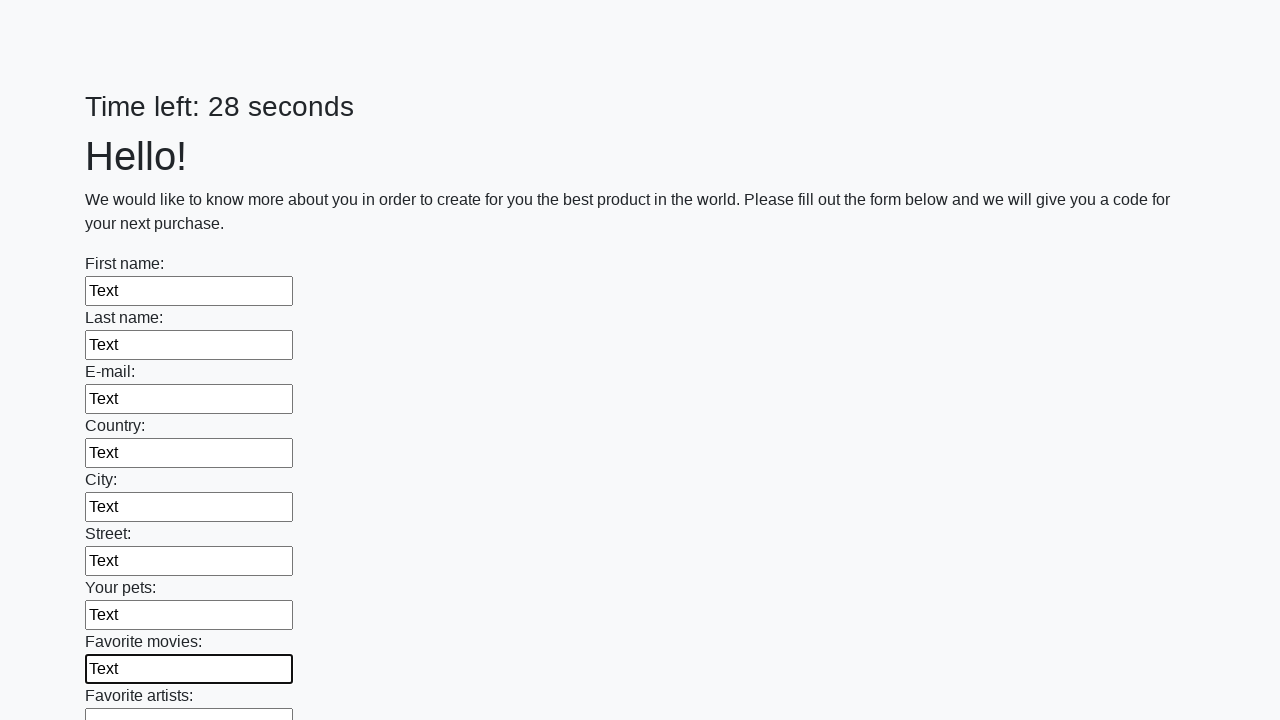

Filled input field with text on input >> nth=8
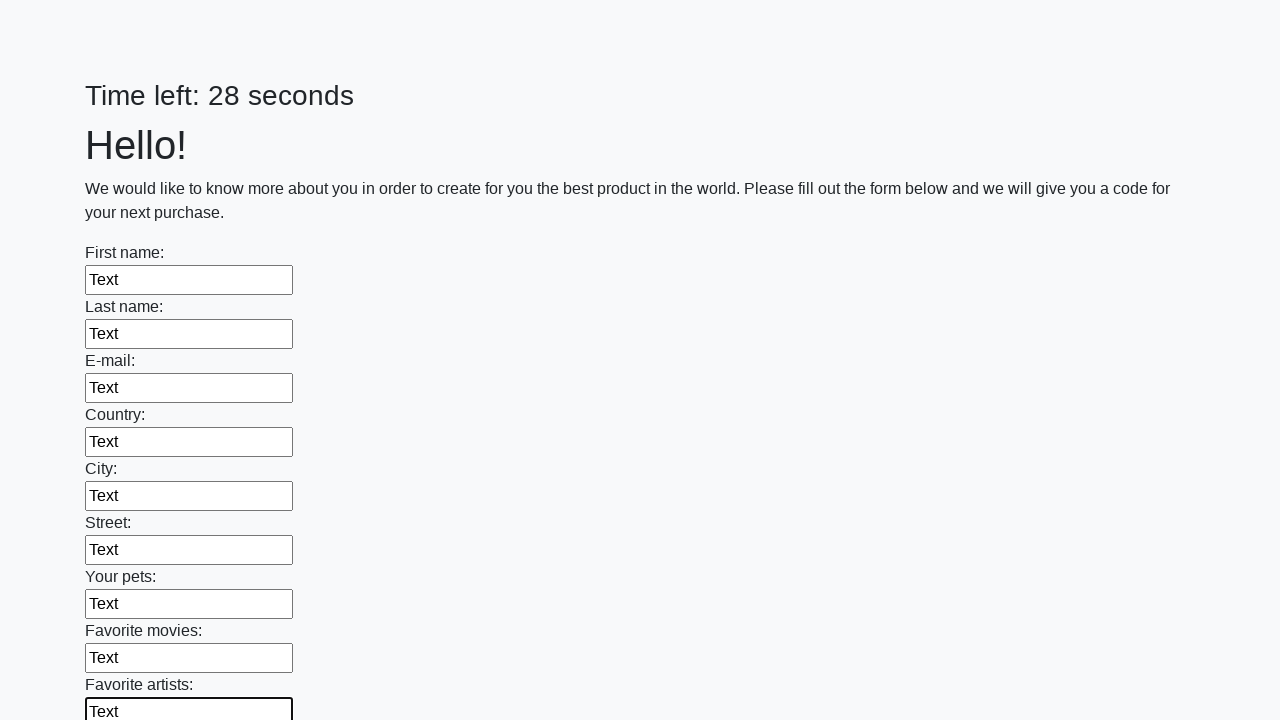

Filled input field with text on input >> nth=9
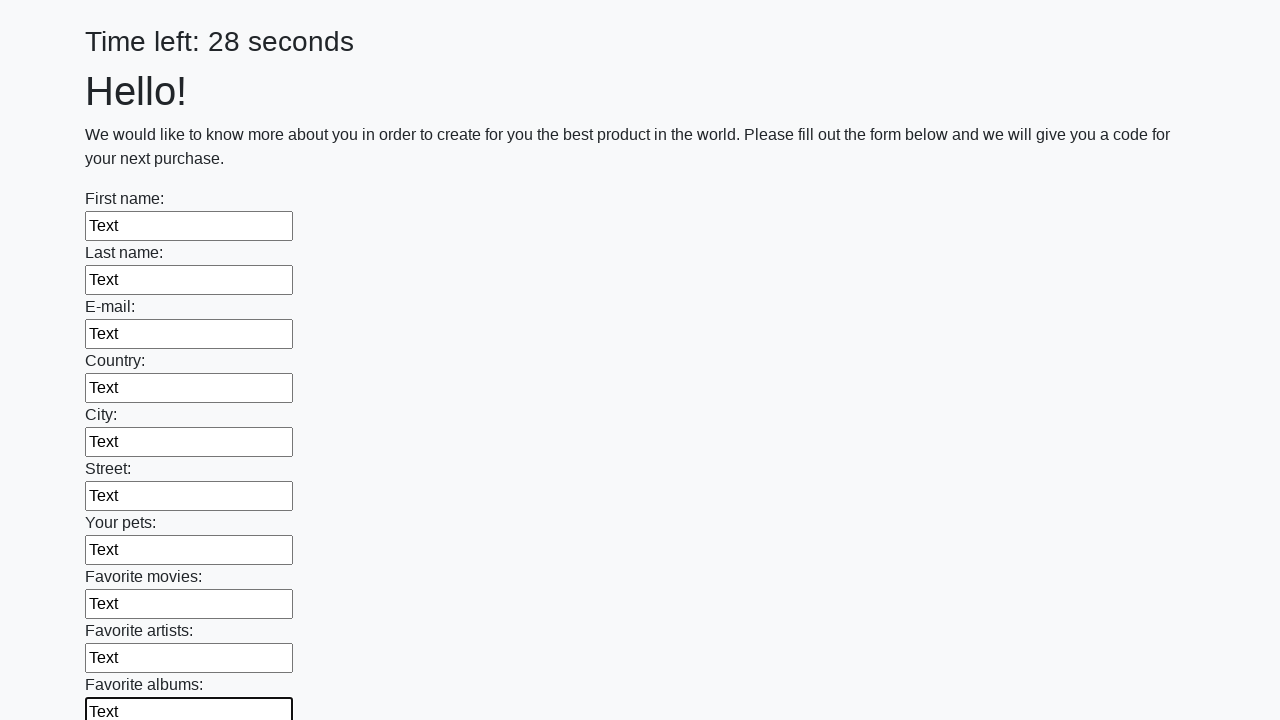

Filled input field with text on input >> nth=10
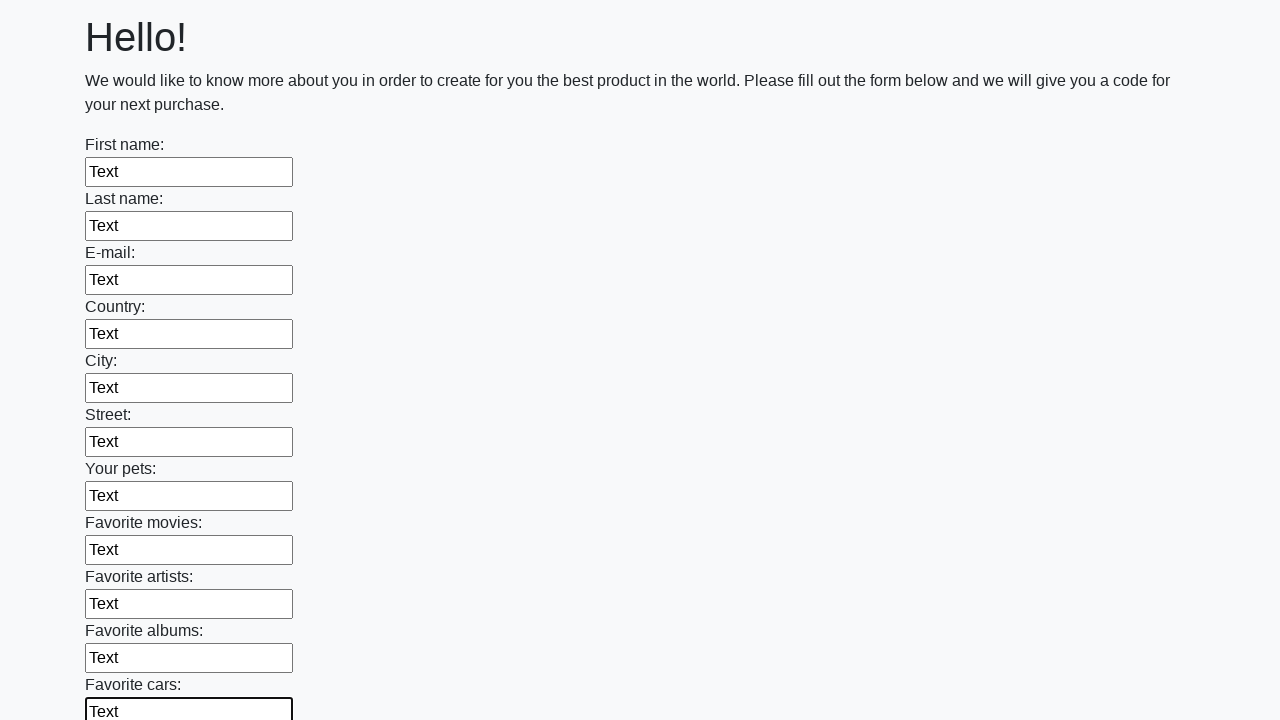

Filled input field with text on input >> nth=11
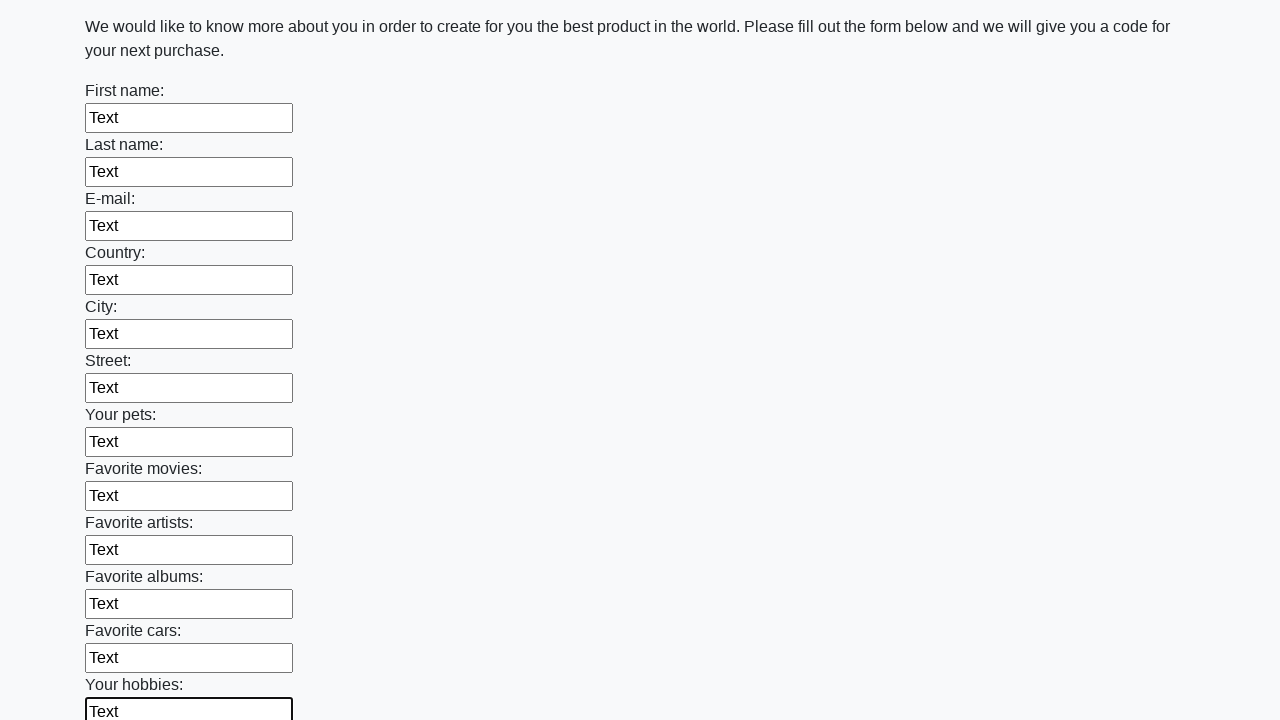

Filled input field with text on input >> nth=12
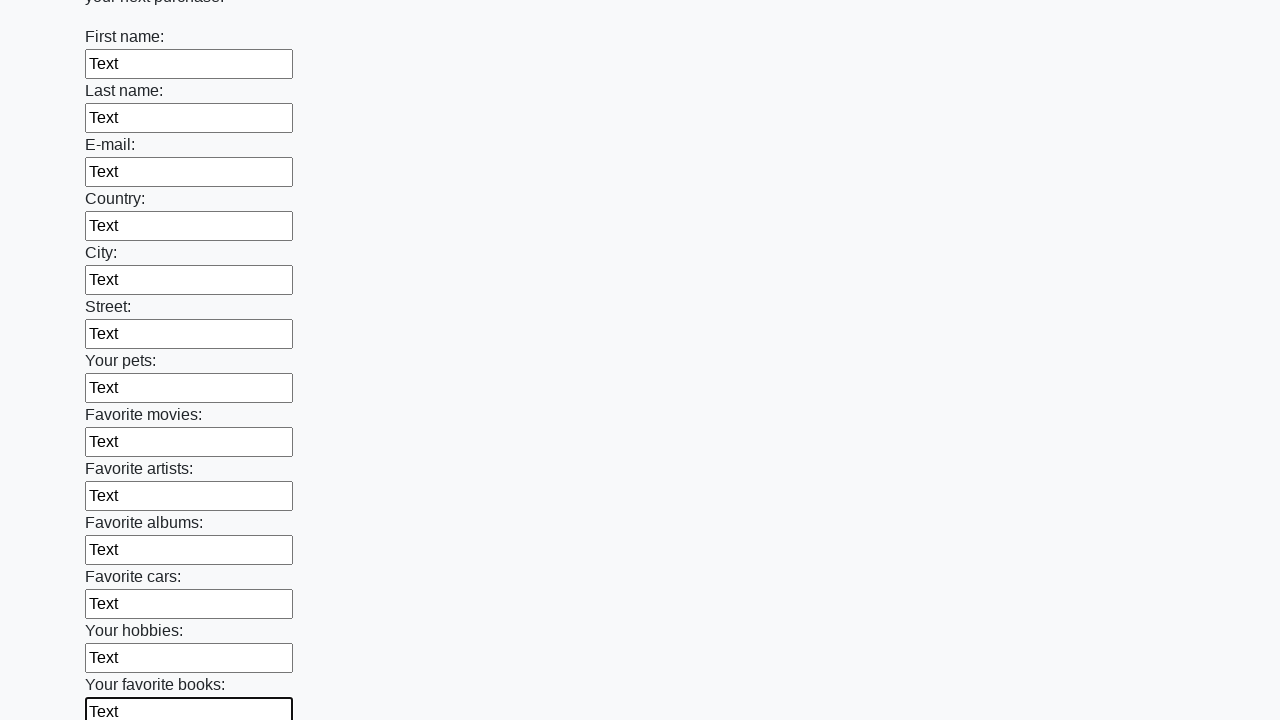

Filled input field with text on input >> nth=13
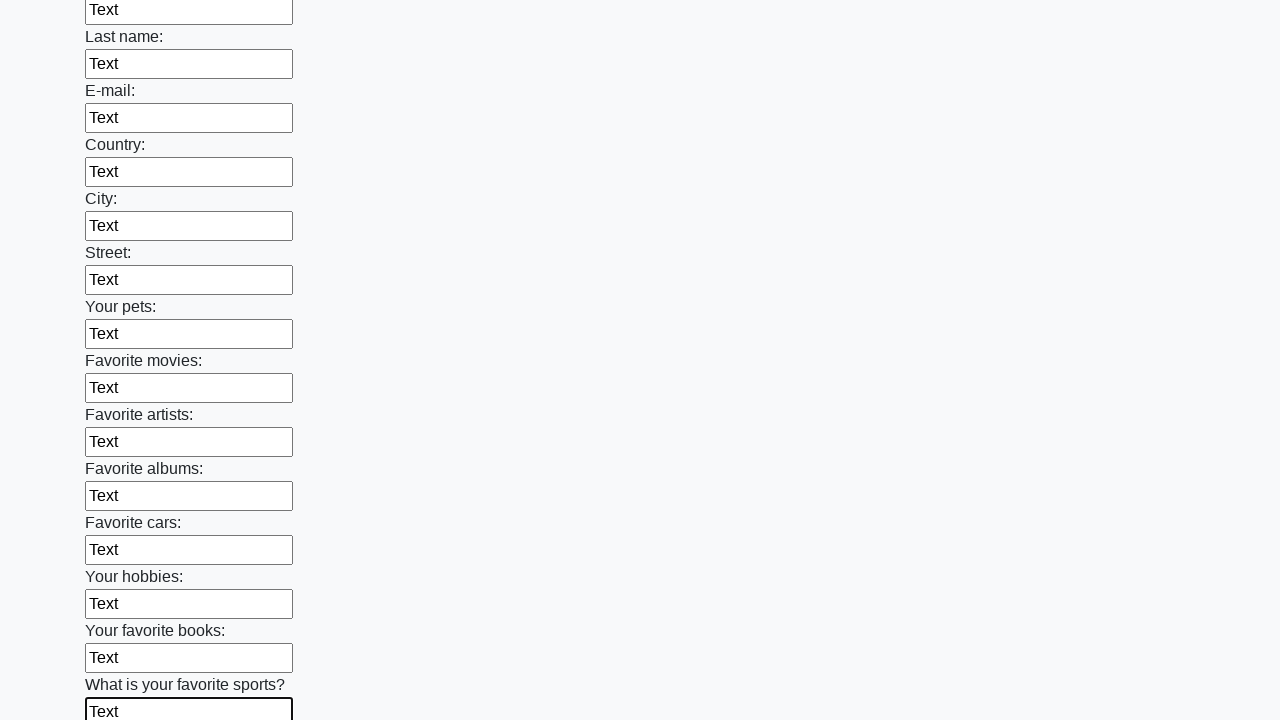

Filled input field with text on input >> nth=14
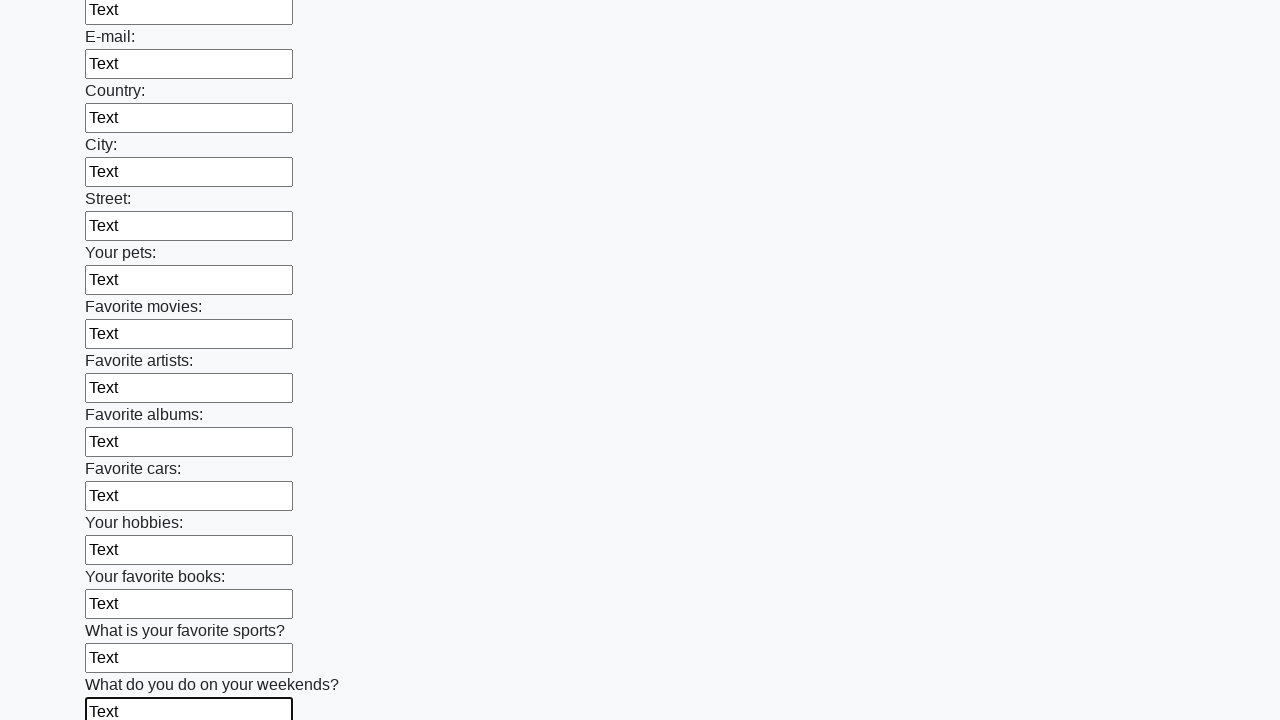

Filled input field with text on input >> nth=15
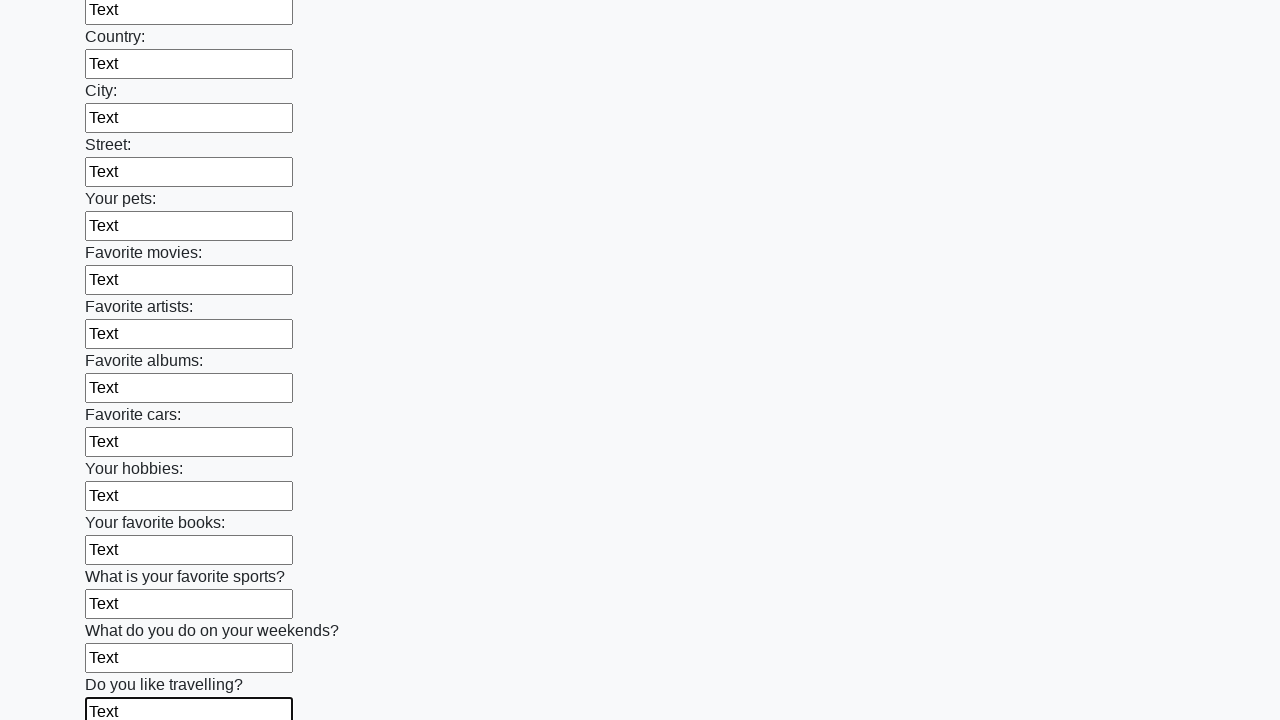

Filled input field with text on input >> nth=16
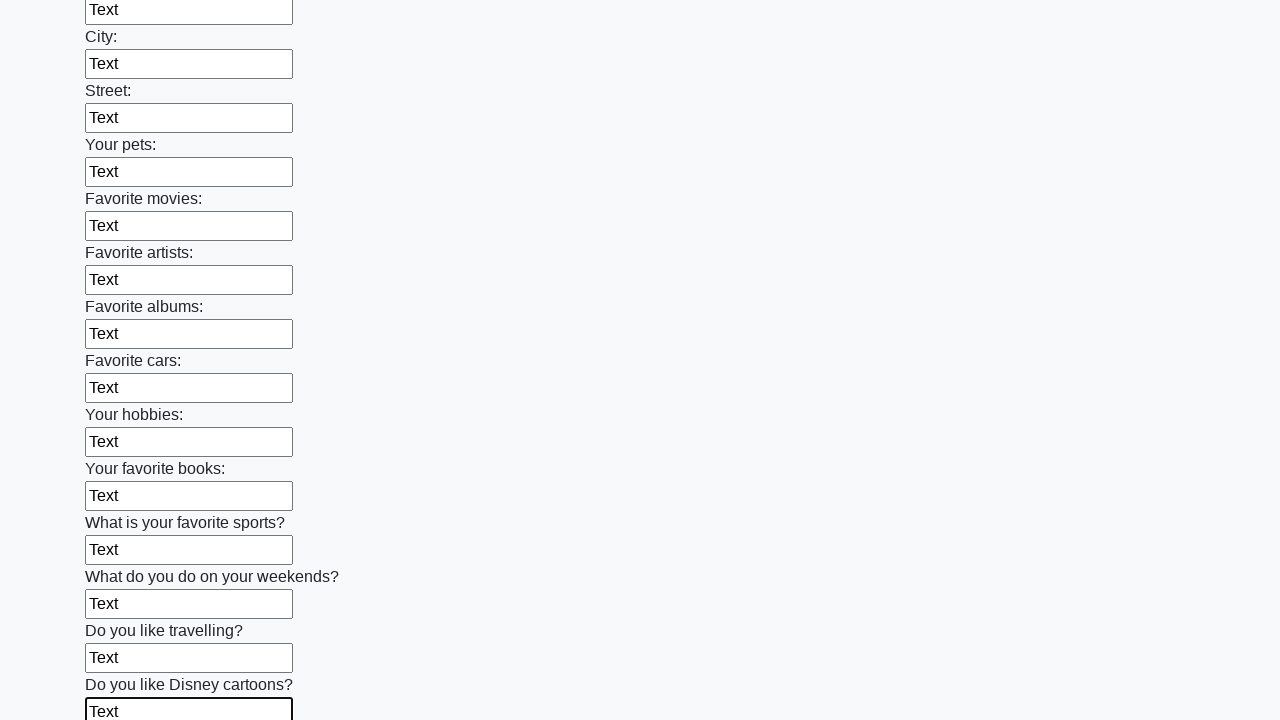

Filled input field with text on input >> nth=17
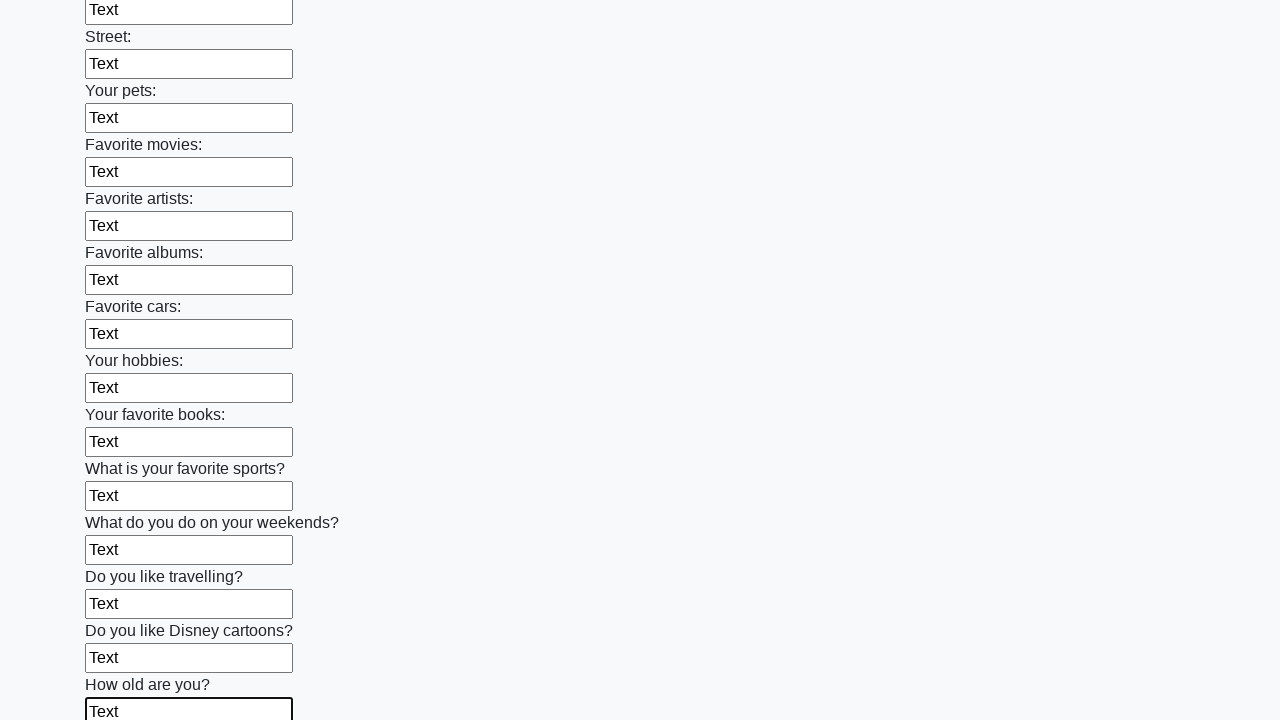

Filled input field with text on input >> nth=18
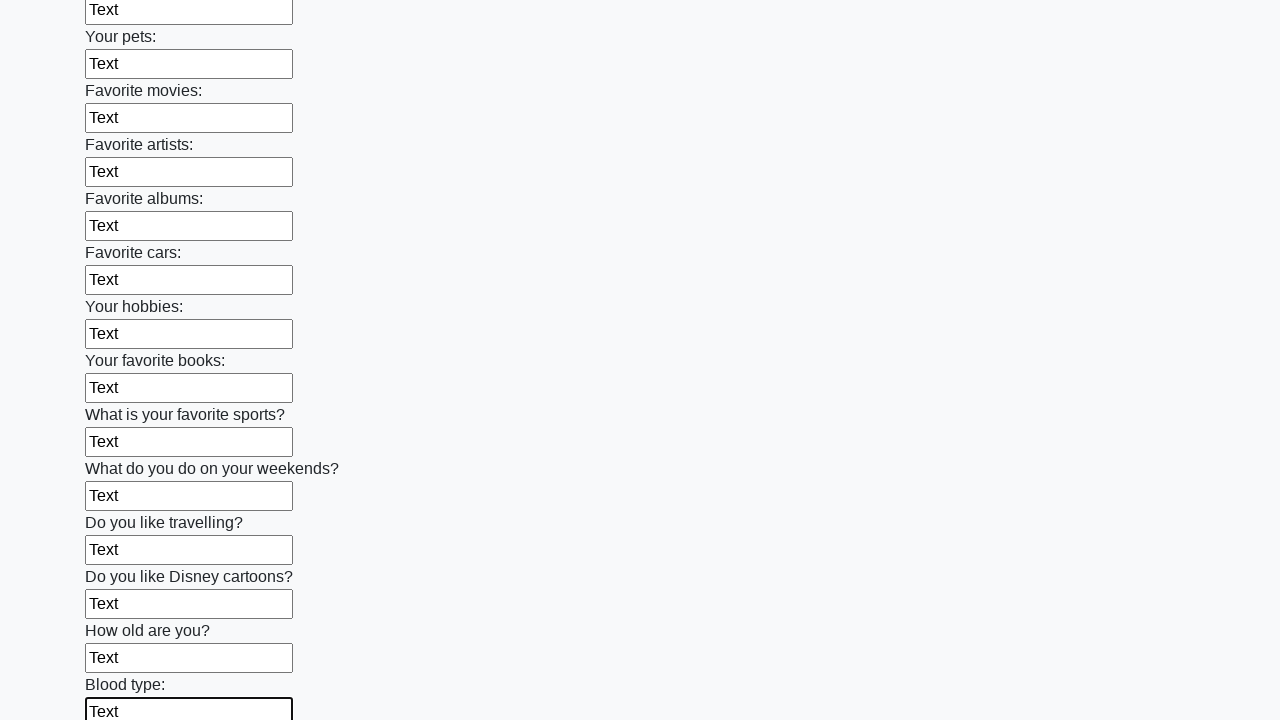

Filled input field with text on input >> nth=19
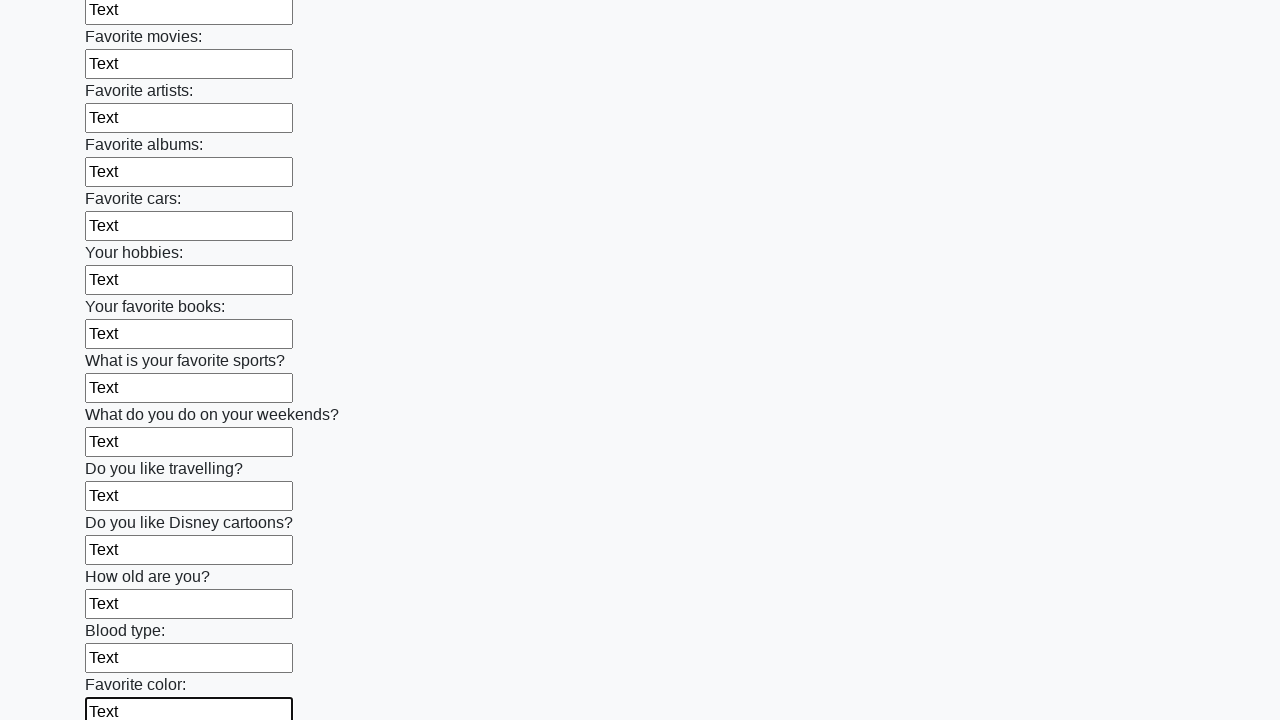

Filled input field with text on input >> nth=20
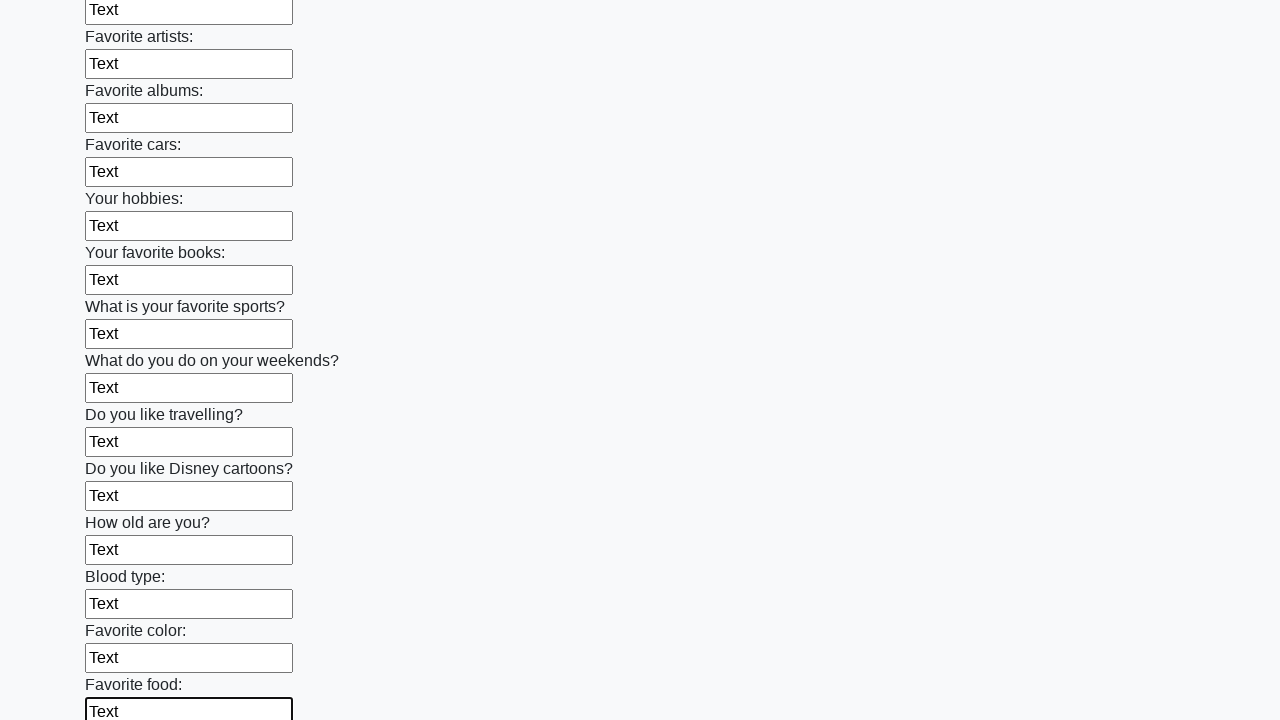

Filled input field with text on input >> nth=21
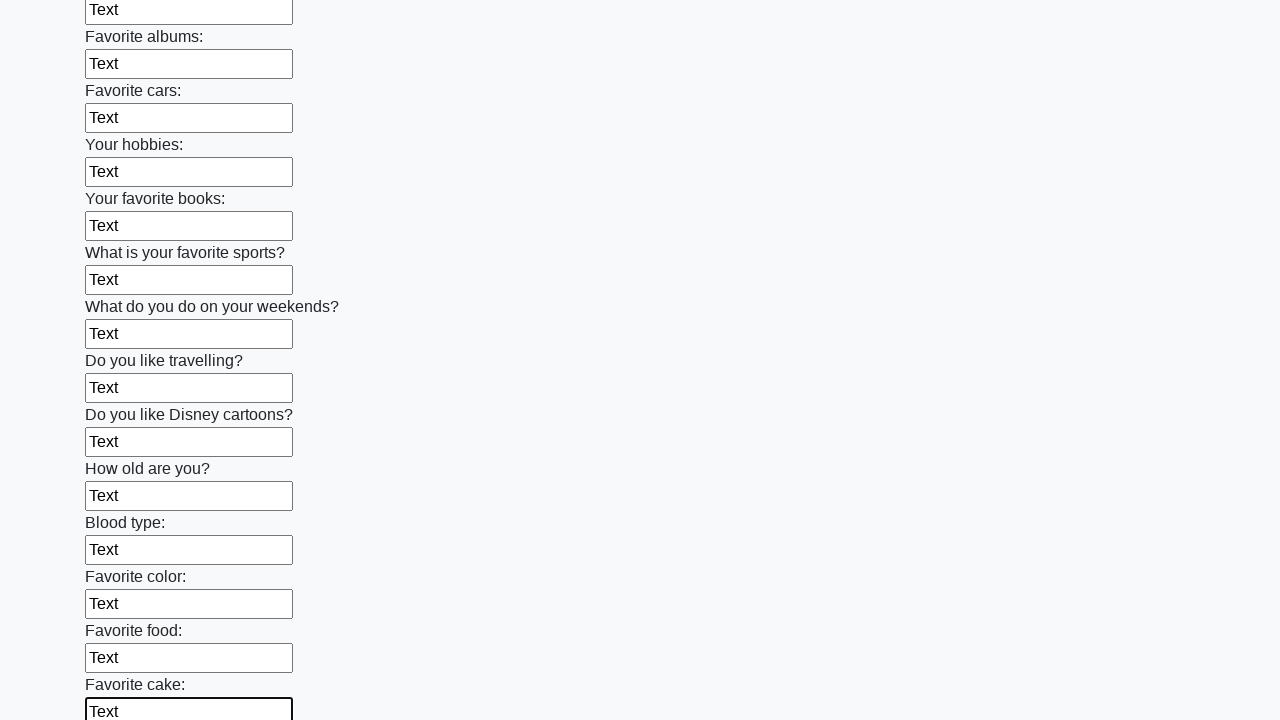

Filled input field with text on input >> nth=22
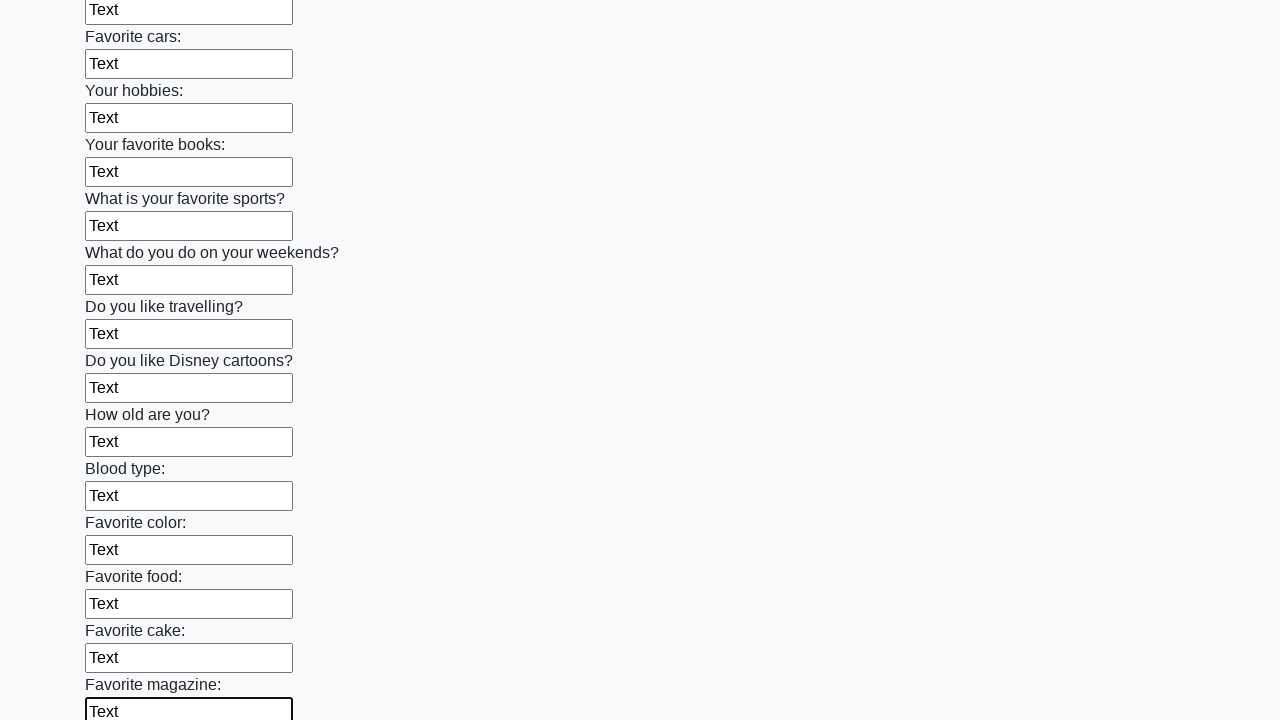

Filled input field with text on input >> nth=23
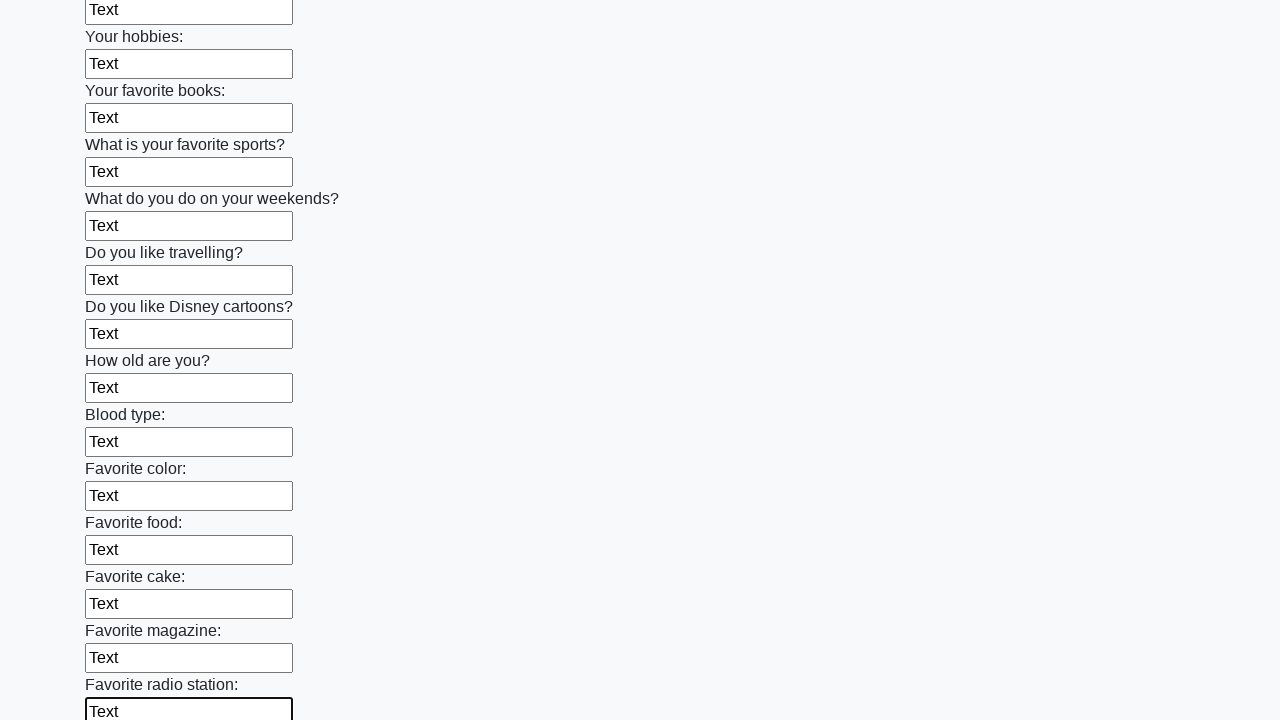

Filled input field with text on input >> nth=24
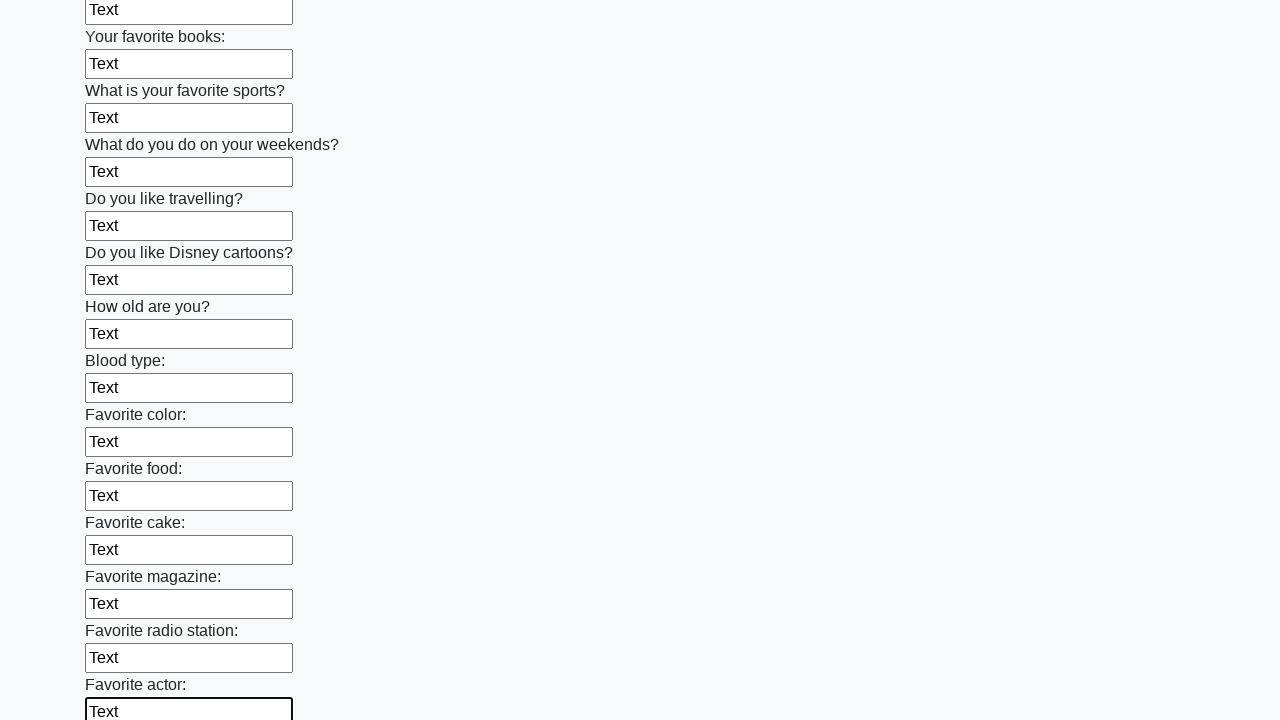

Filled input field with text on input >> nth=25
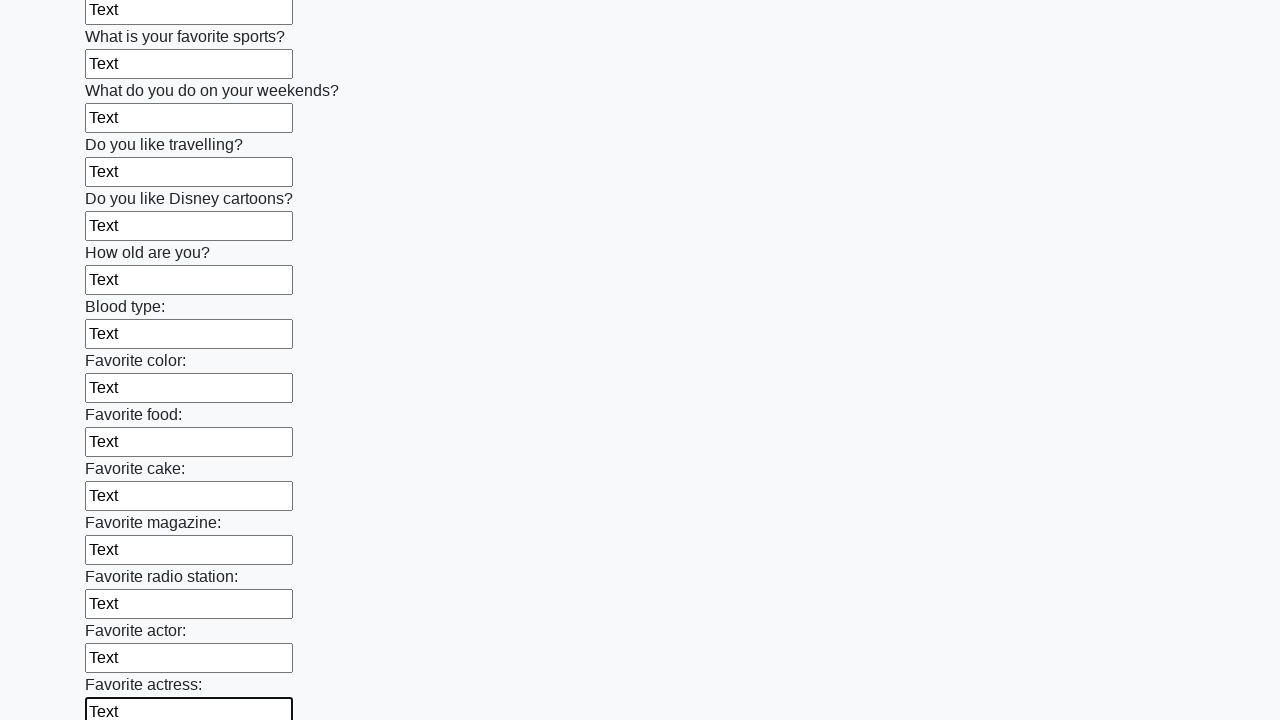

Filled input field with text on input >> nth=26
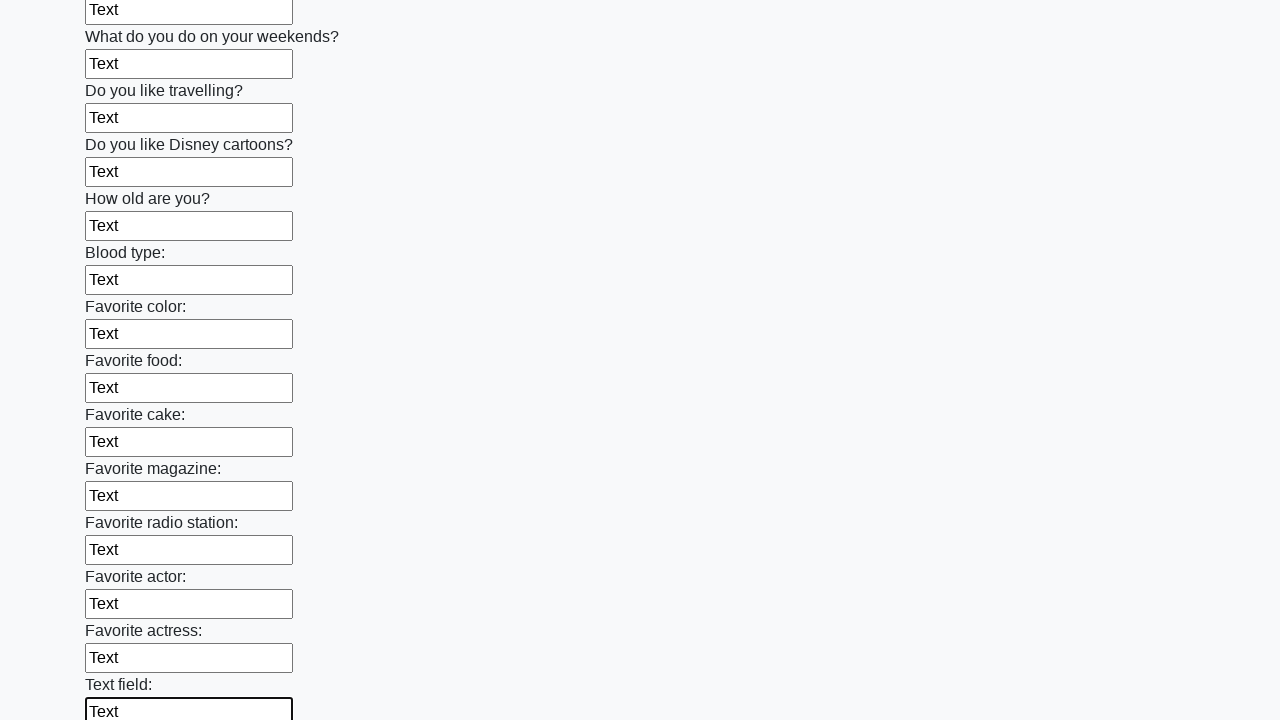

Filled input field with text on input >> nth=27
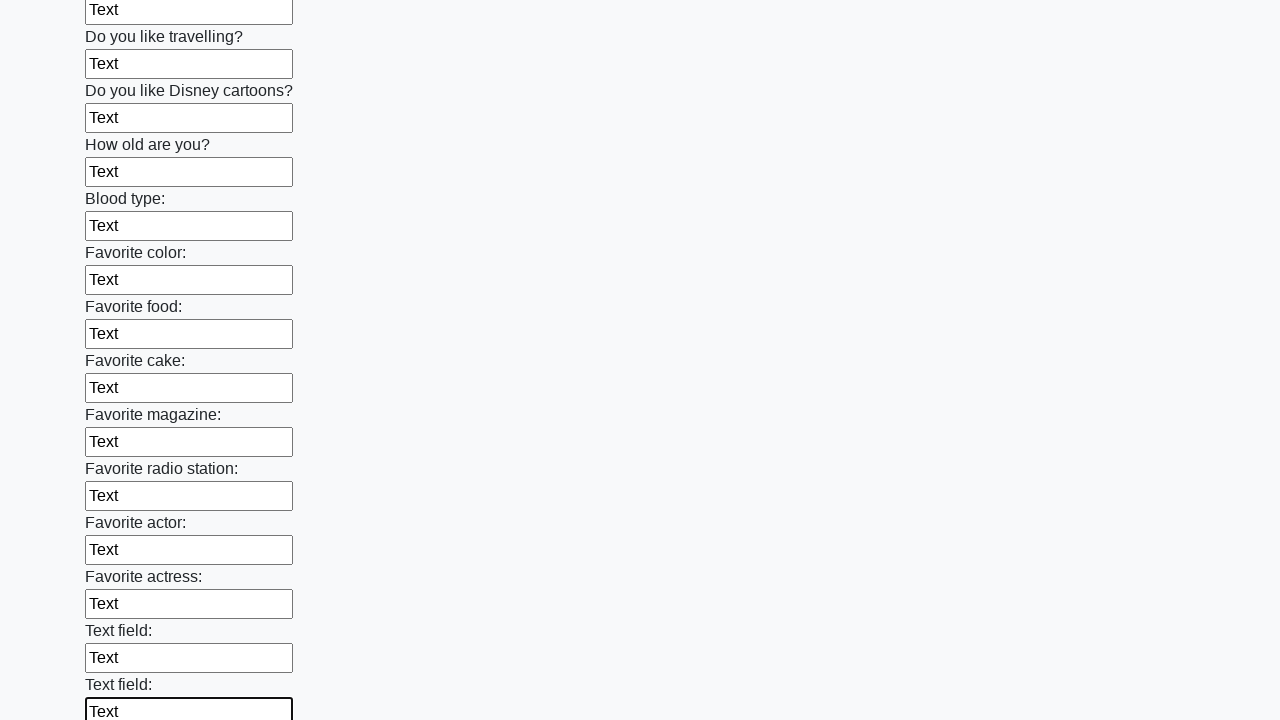

Filled input field with text on input >> nth=28
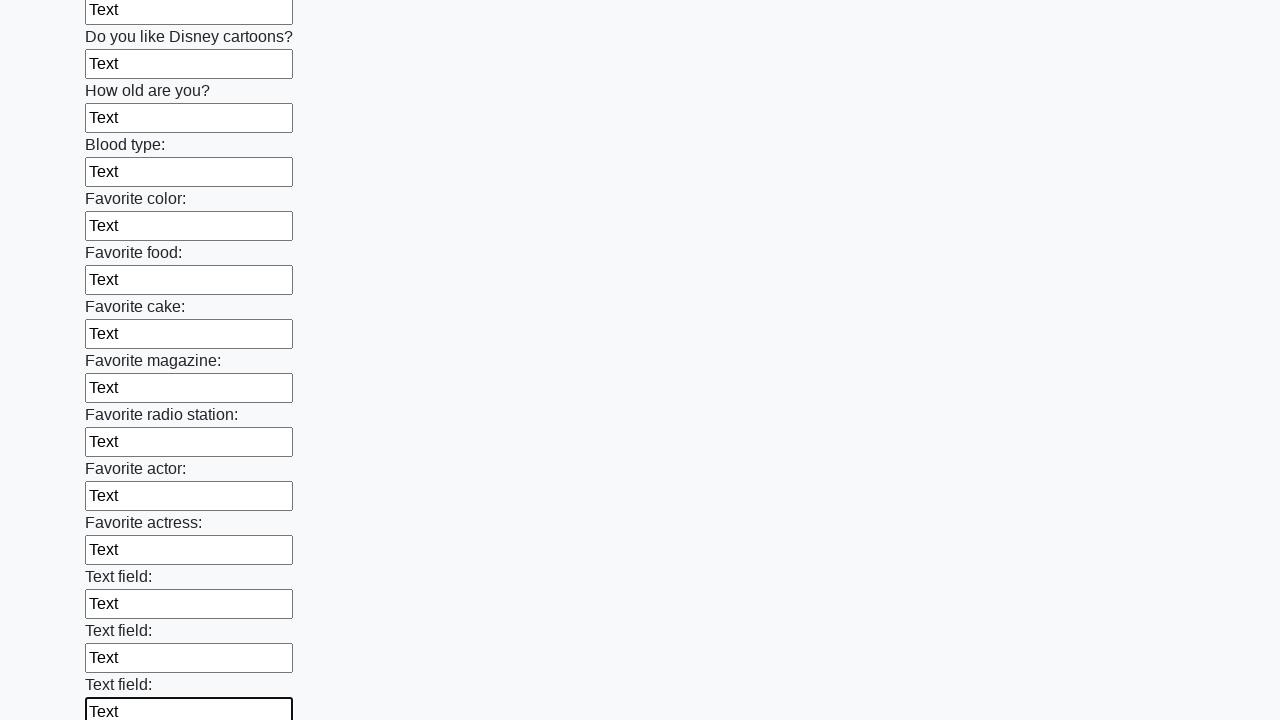

Filled input field with text on input >> nth=29
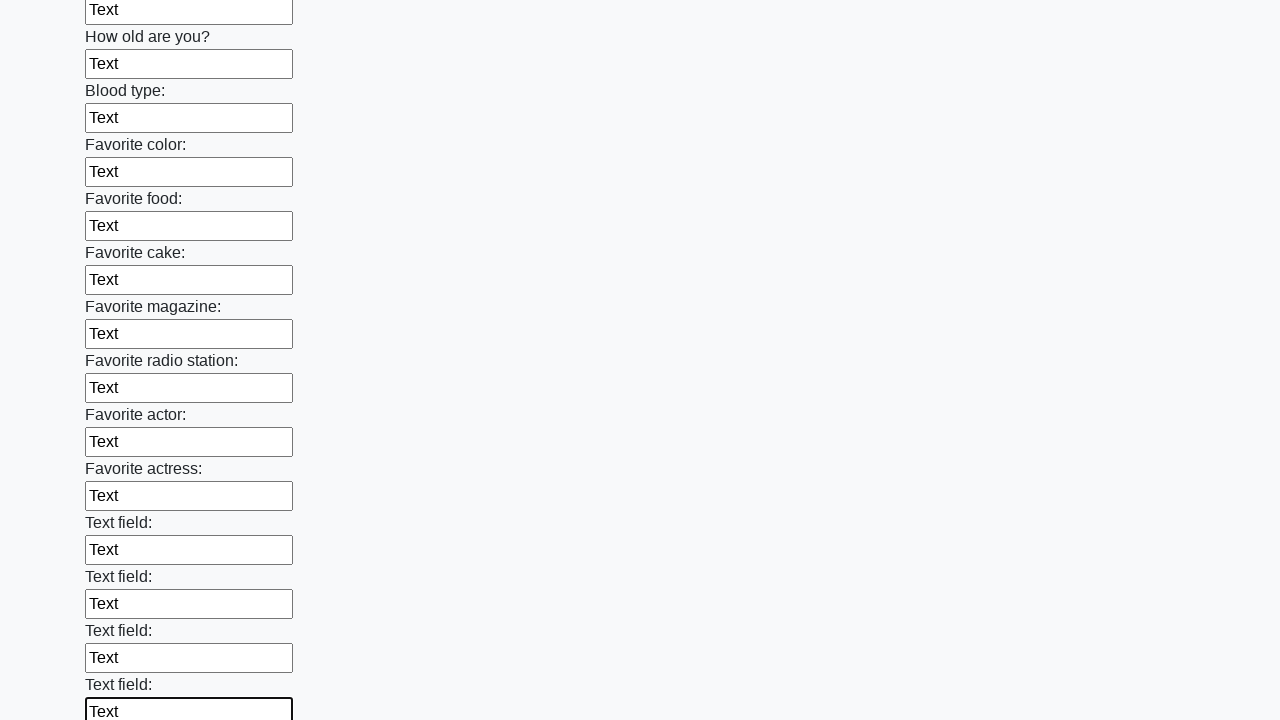

Filled input field with text on input >> nth=30
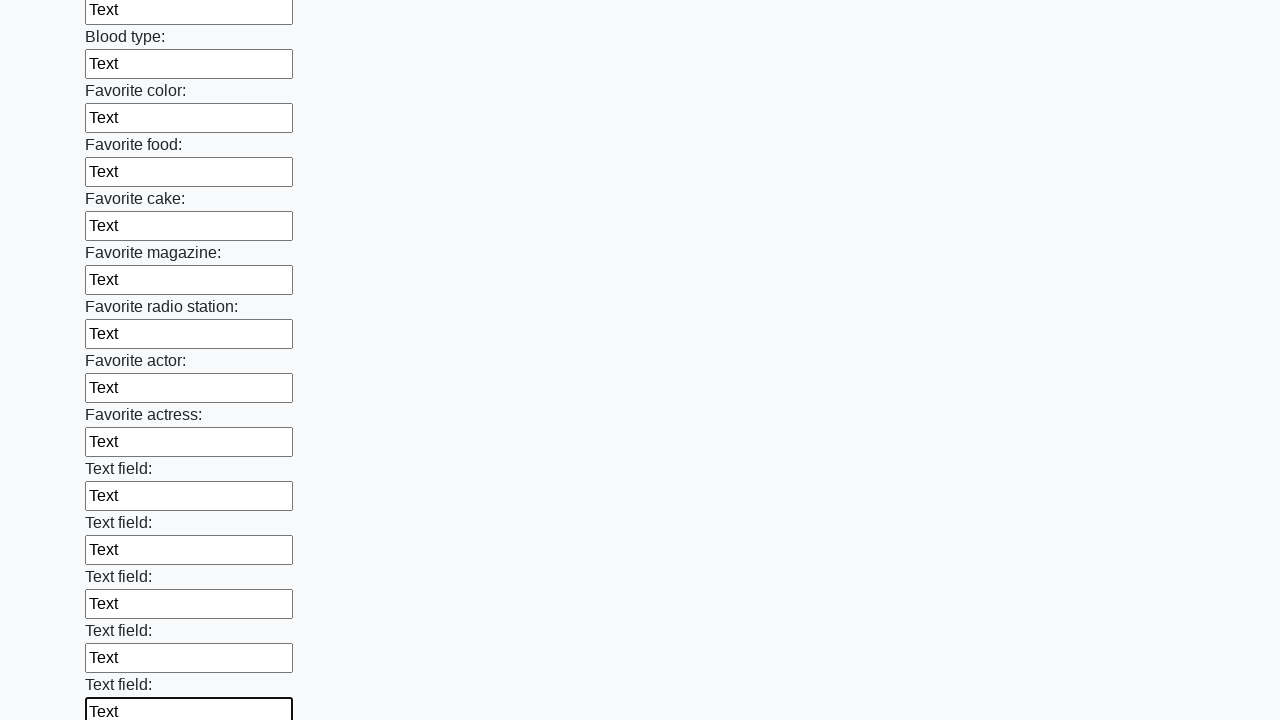

Filled input field with text on input >> nth=31
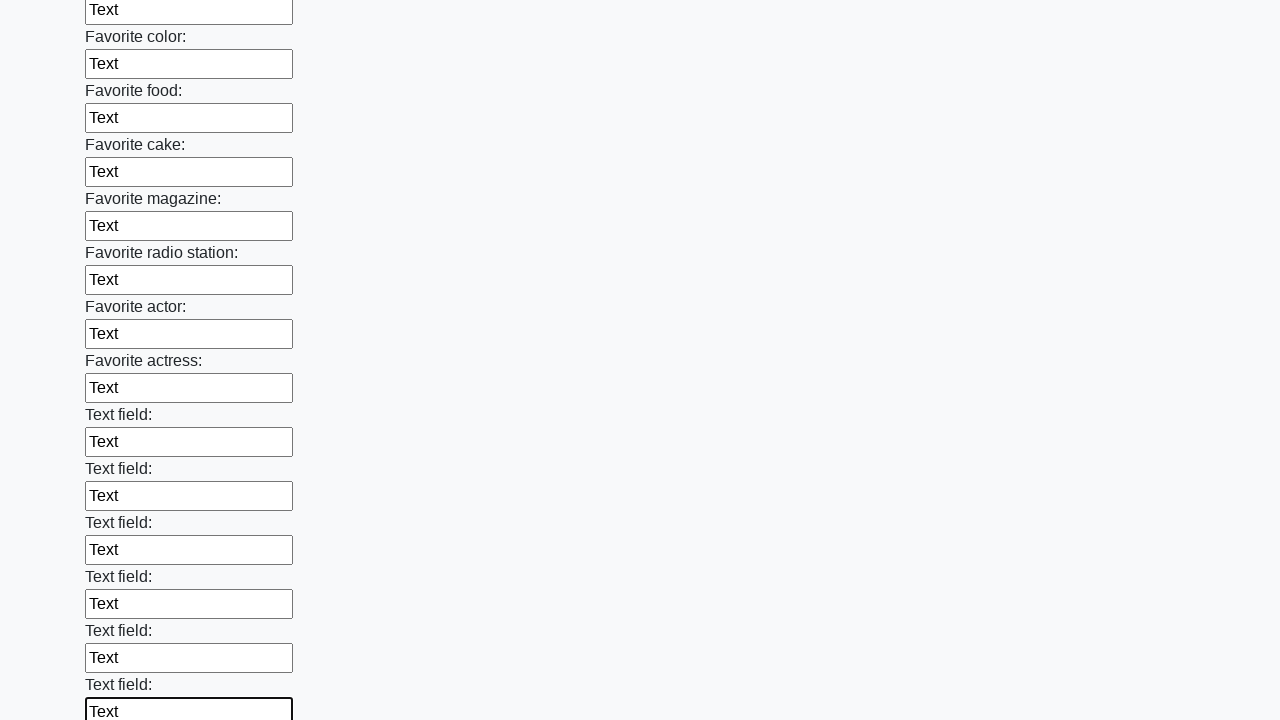

Filled input field with text on input >> nth=32
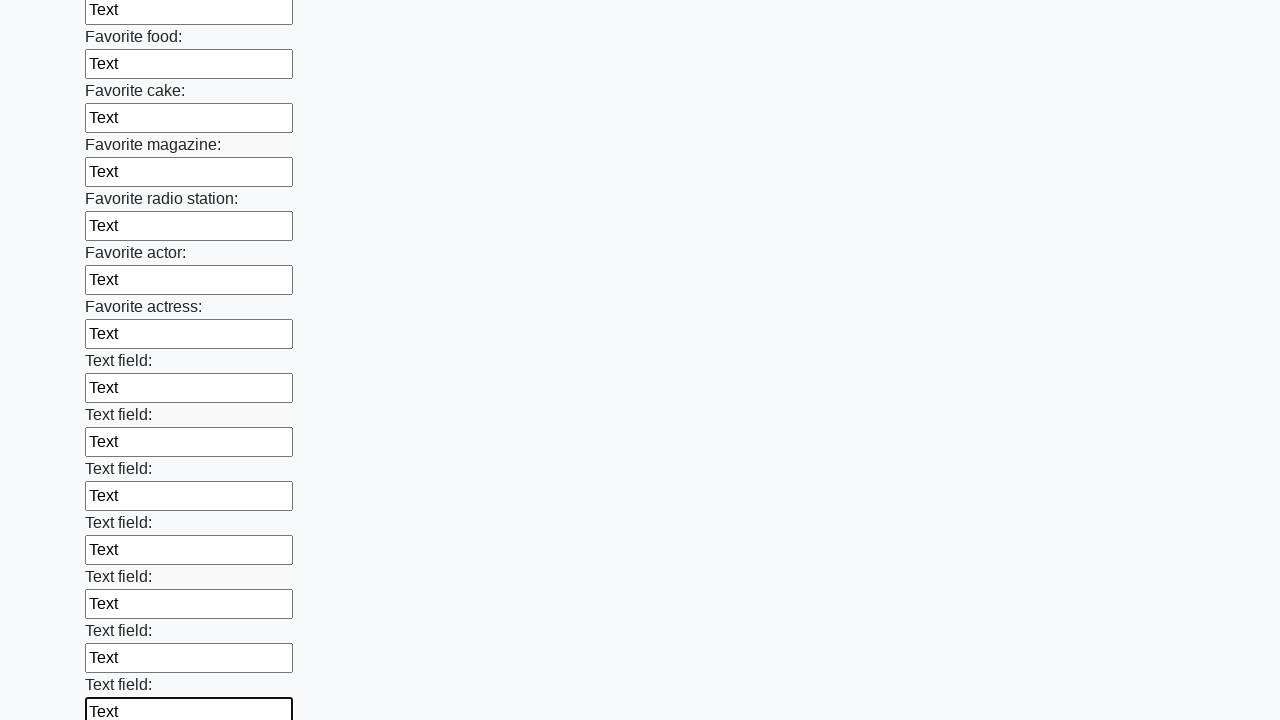

Filled input field with text on input >> nth=33
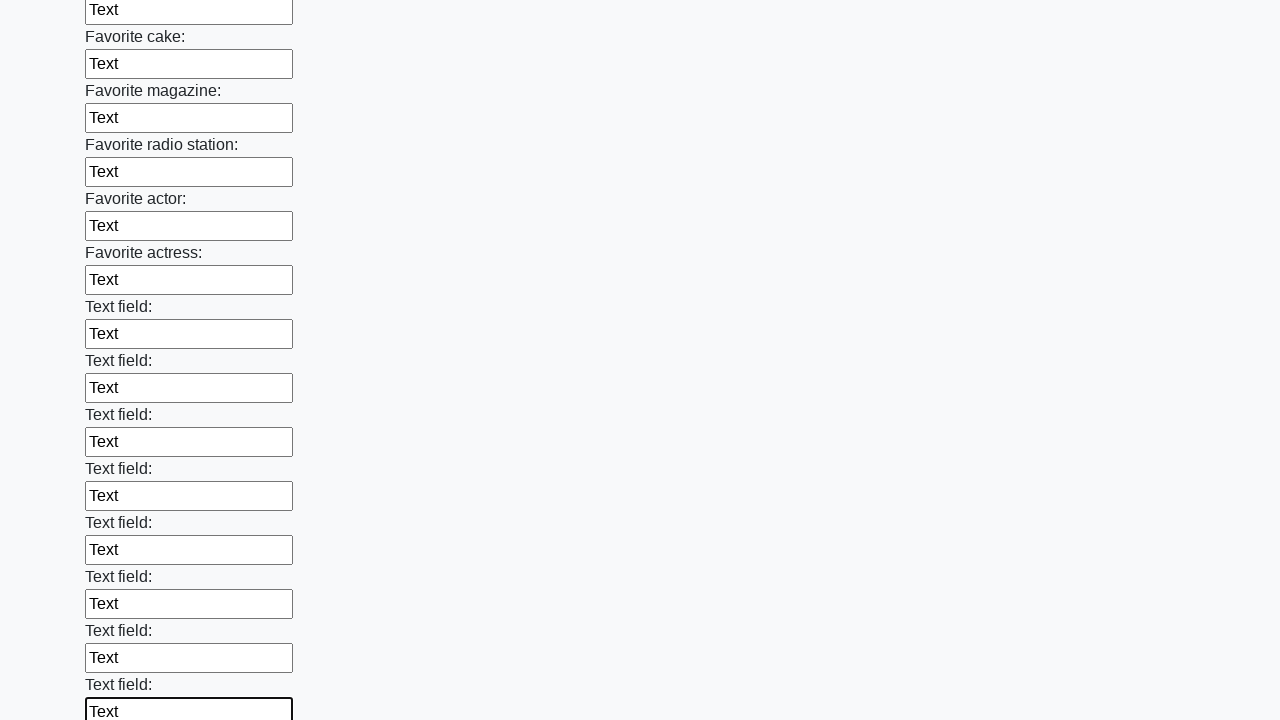

Filled input field with text on input >> nth=34
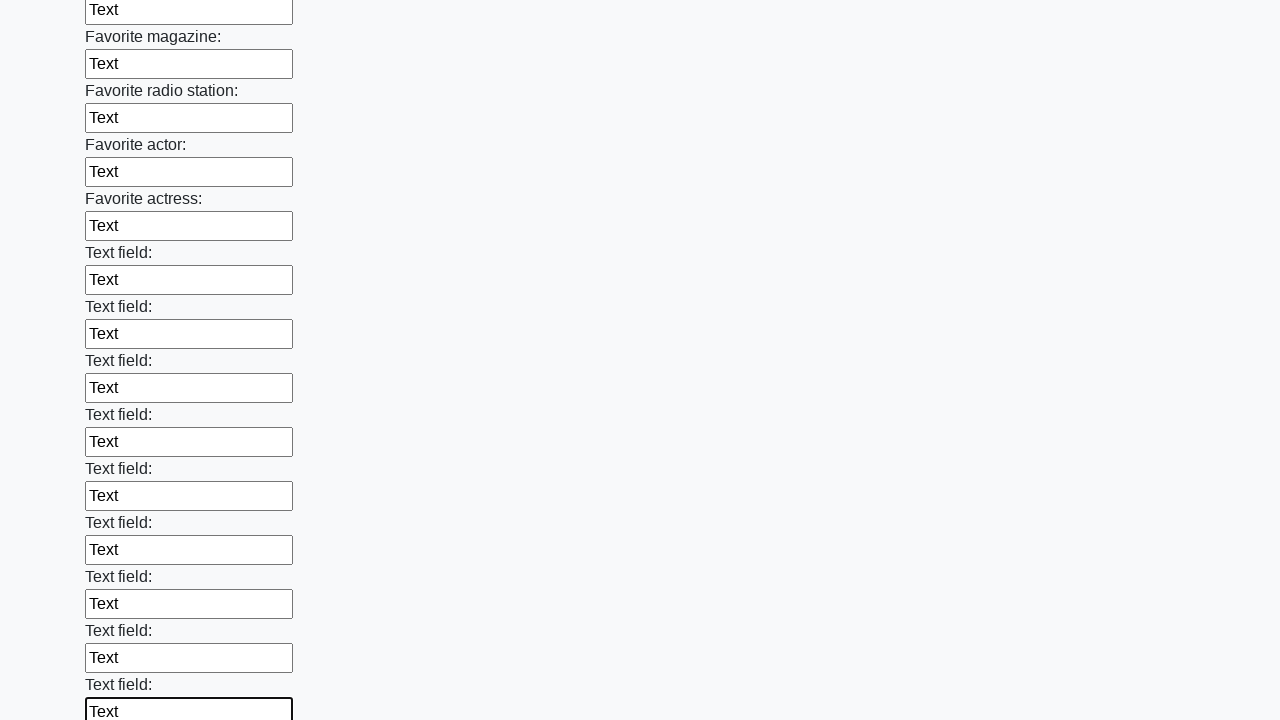

Filled input field with text on input >> nth=35
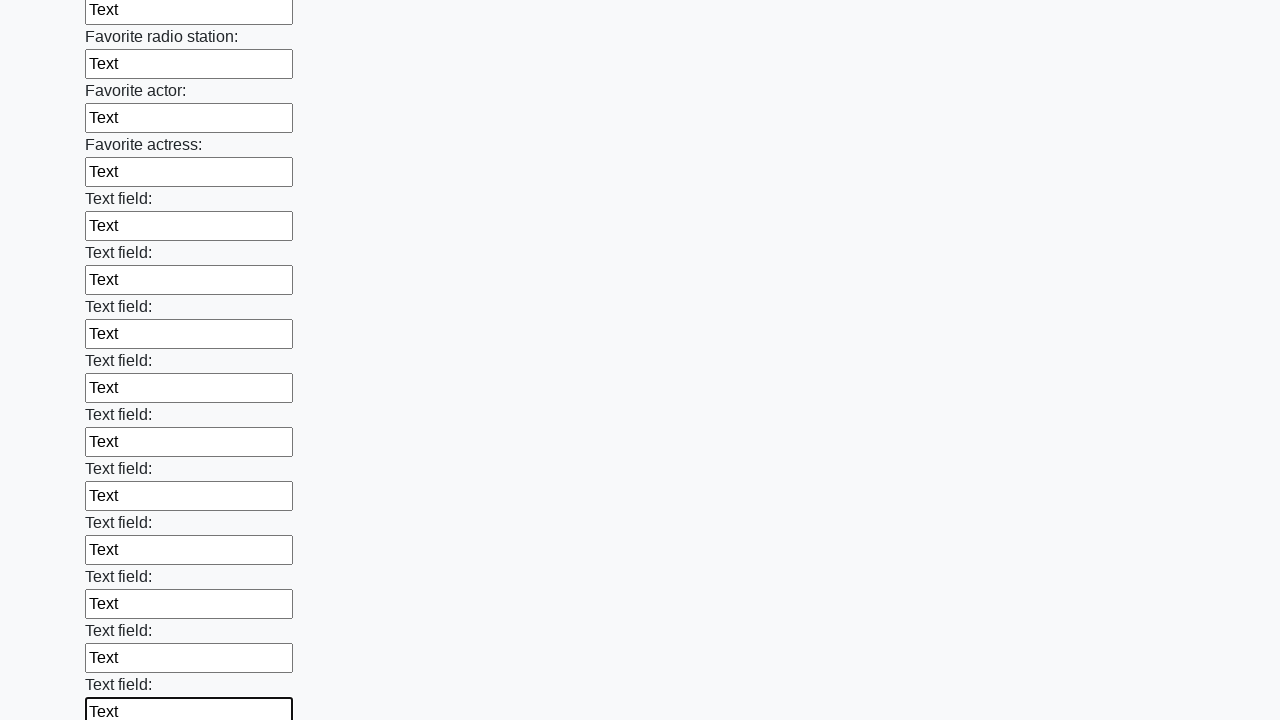

Filled input field with text on input >> nth=36
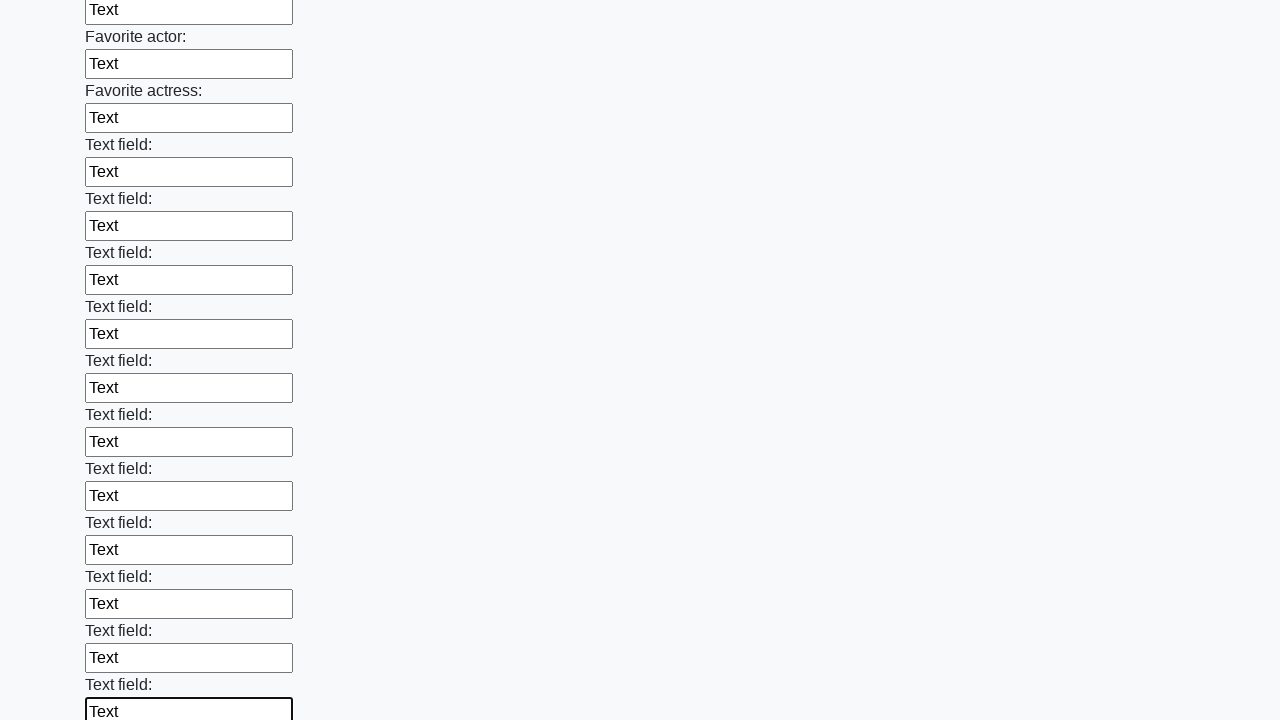

Filled input field with text on input >> nth=37
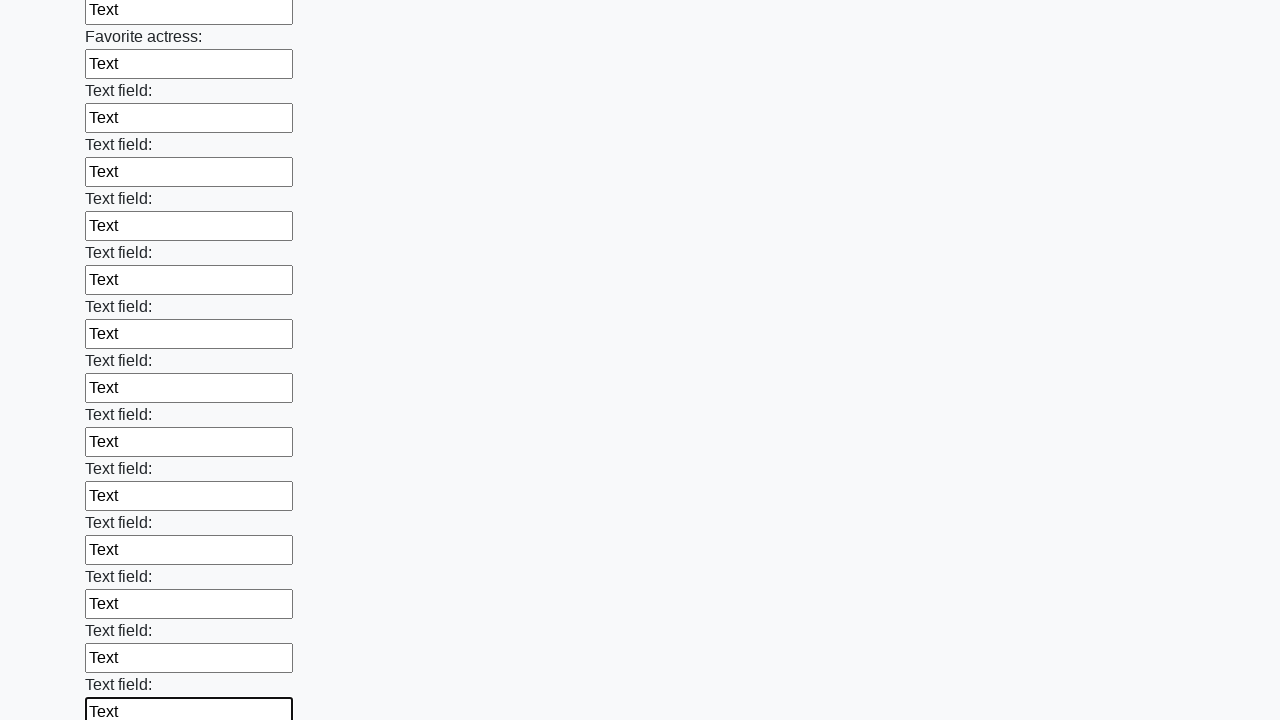

Filled input field with text on input >> nth=38
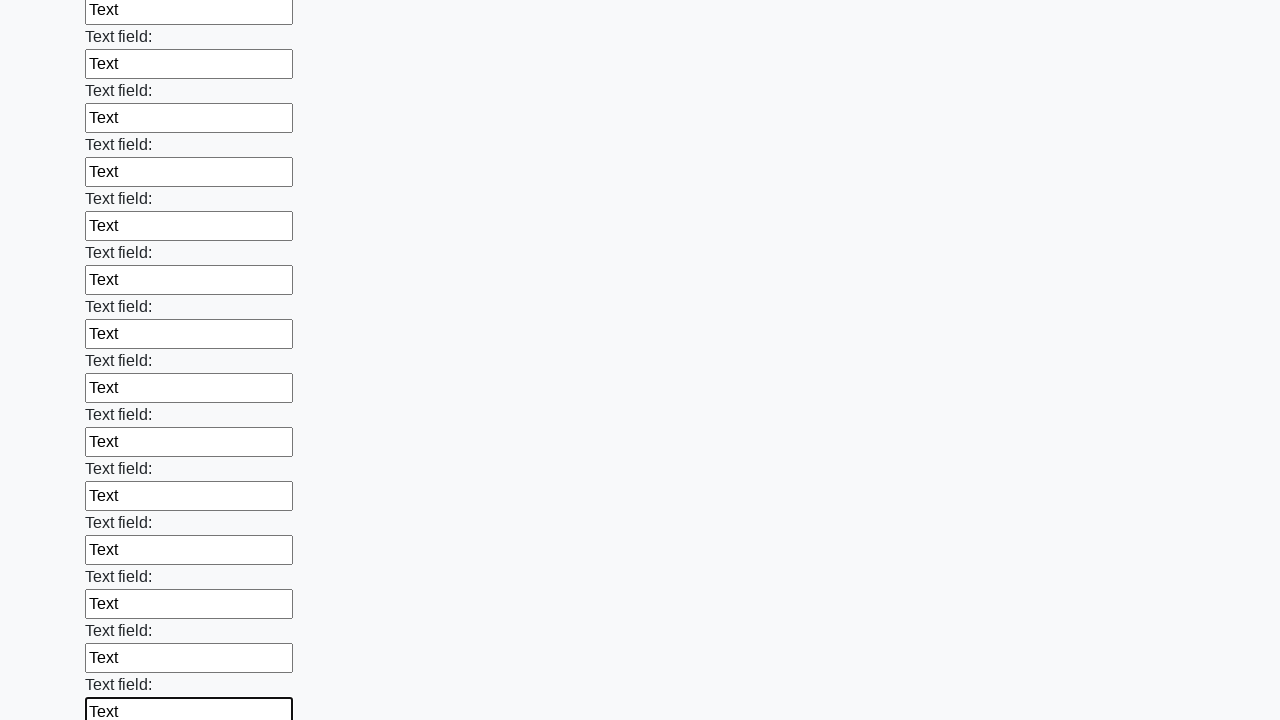

Filled input field with text on input >> nth=39
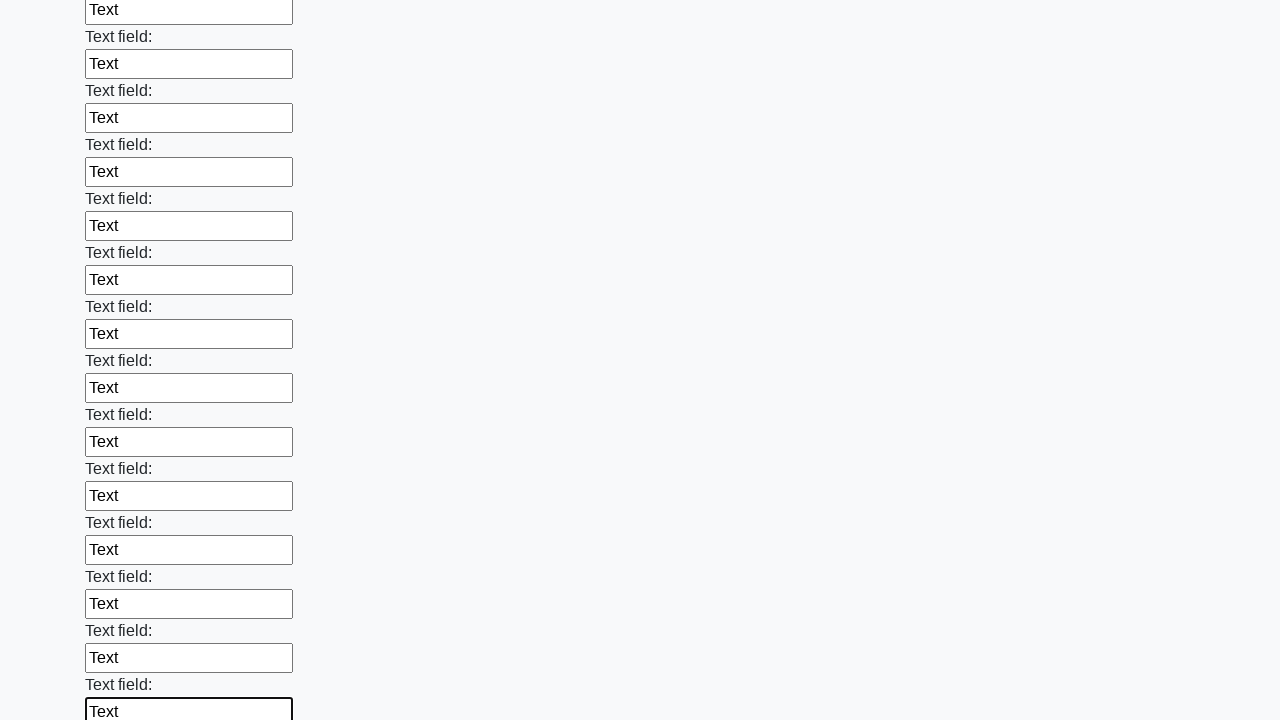

Filled input field with text on input >> nth=40
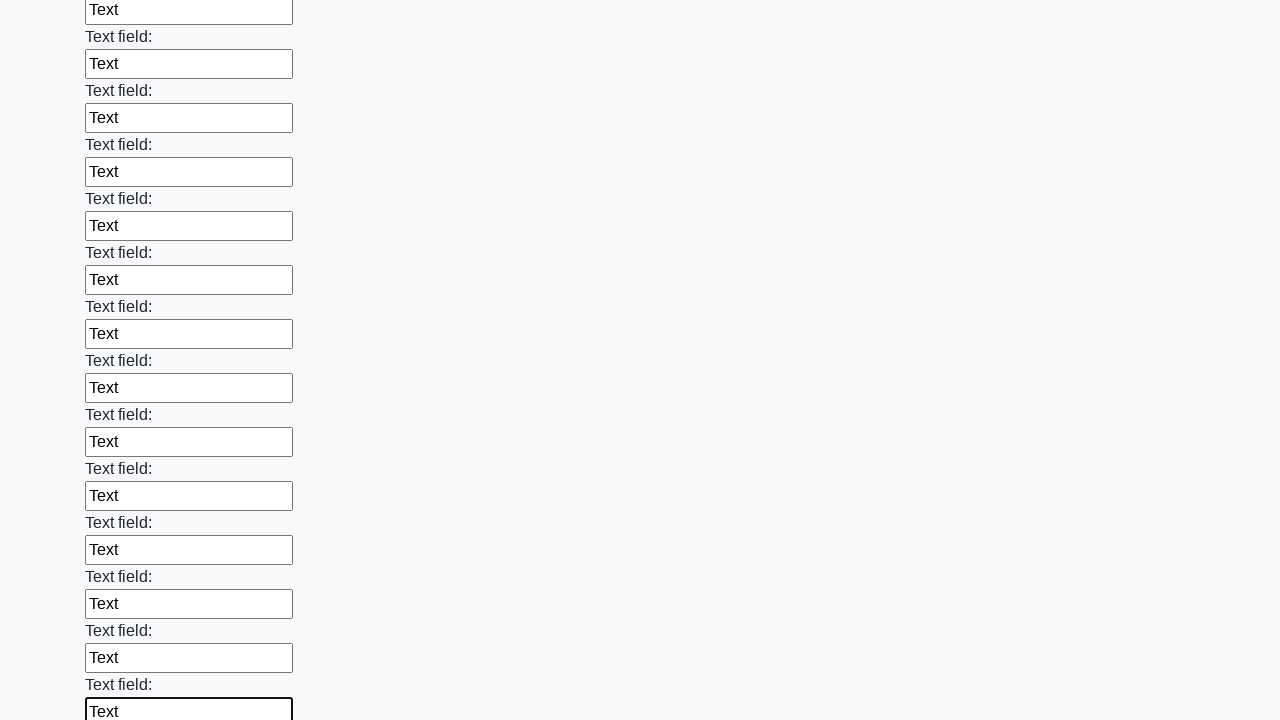

Filled input field with text on input >> nth=41
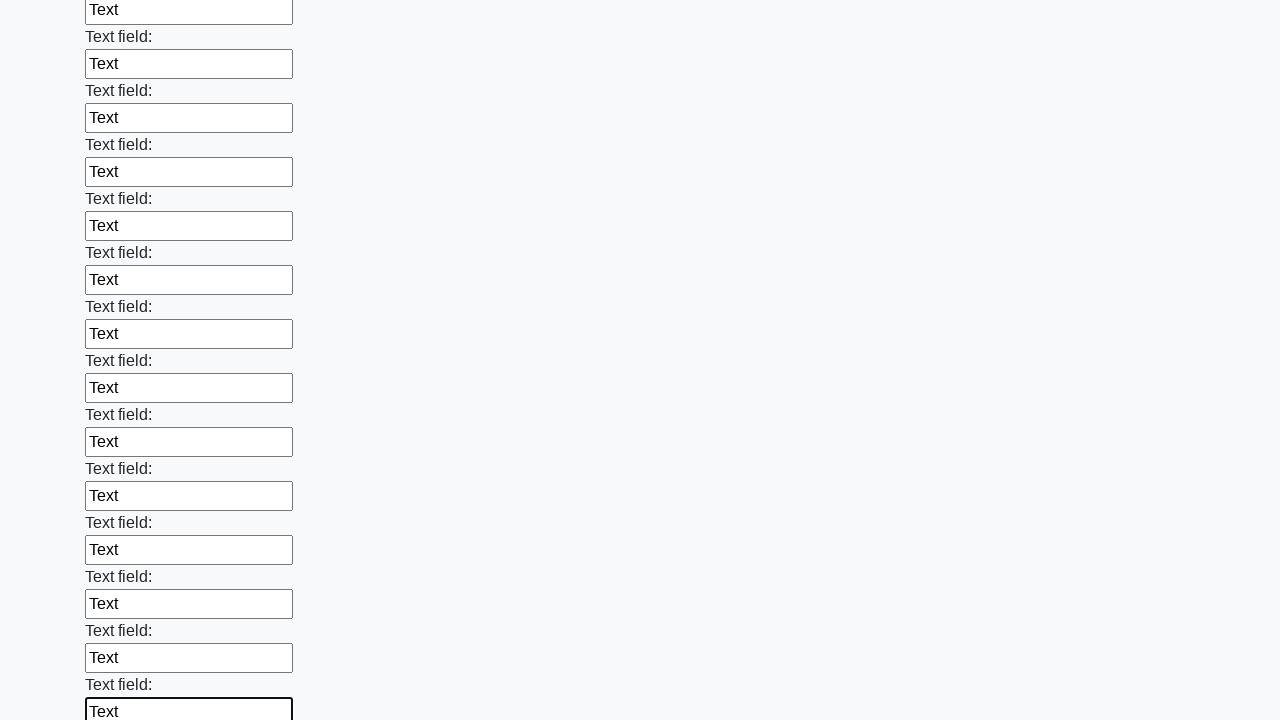

Filled input field with text on input >> nth=42
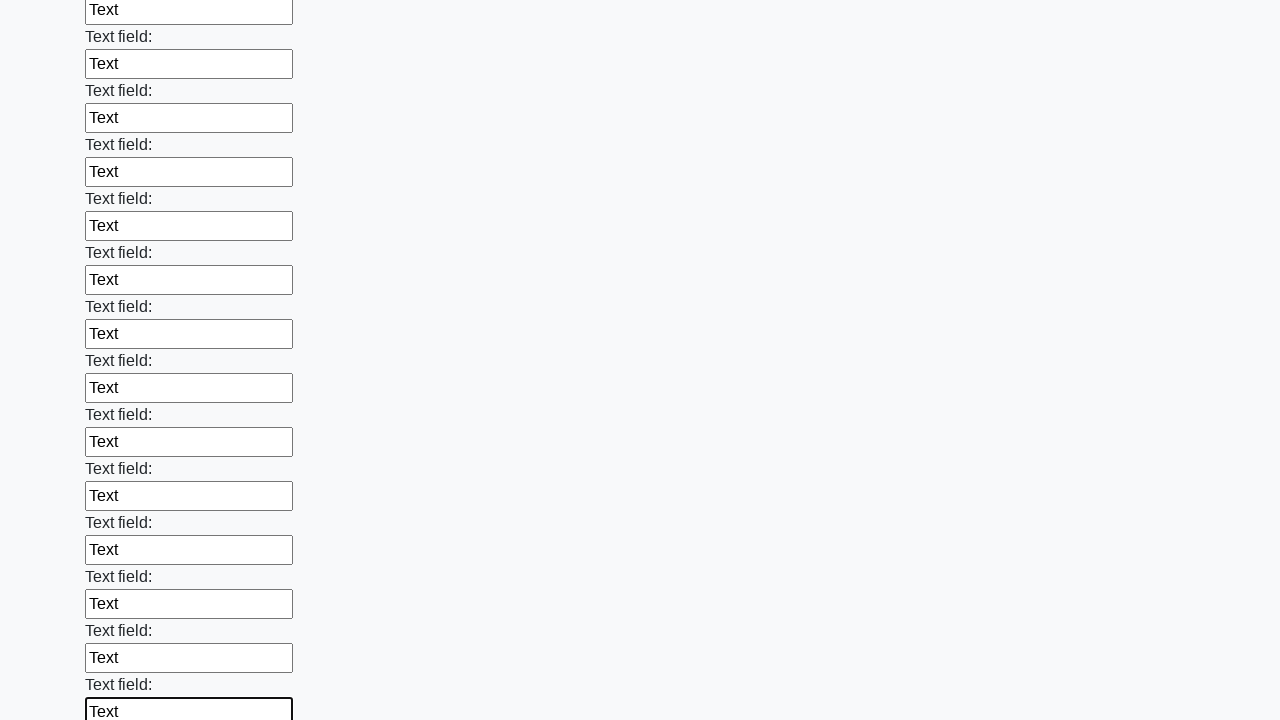

Filled input field with text on input >> nth=43
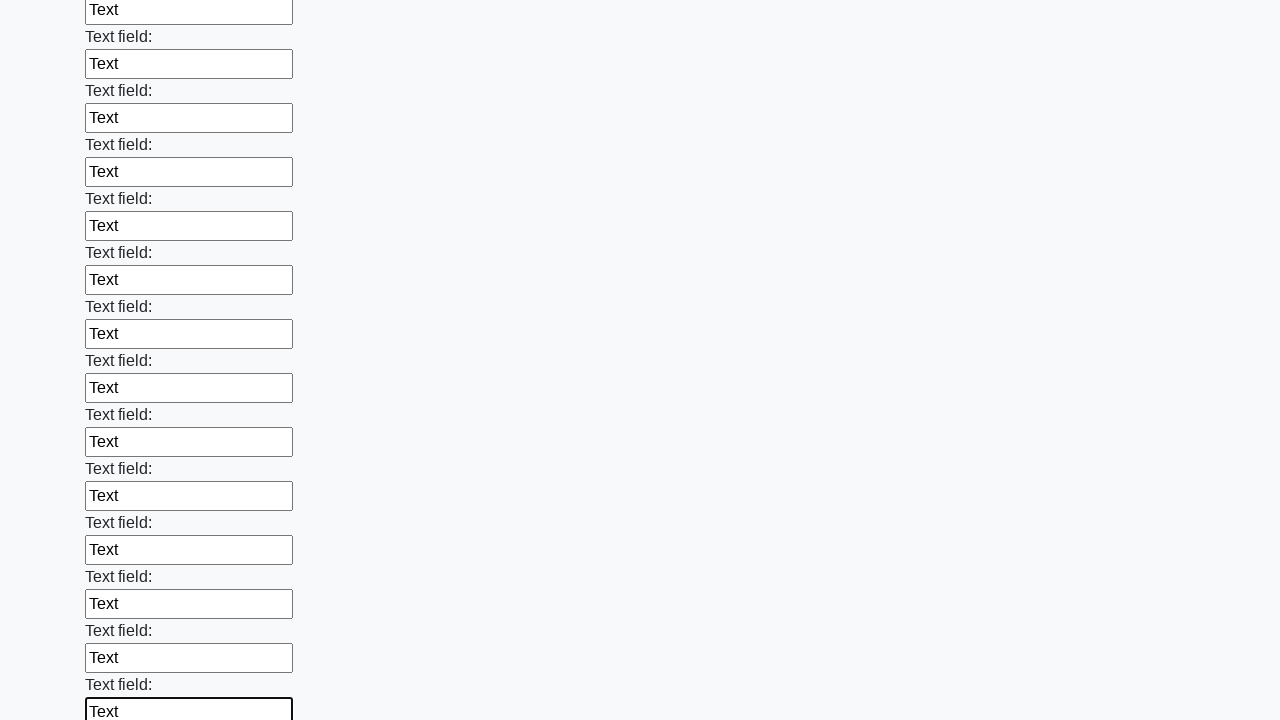

Filled input field with text on input >> nth=44
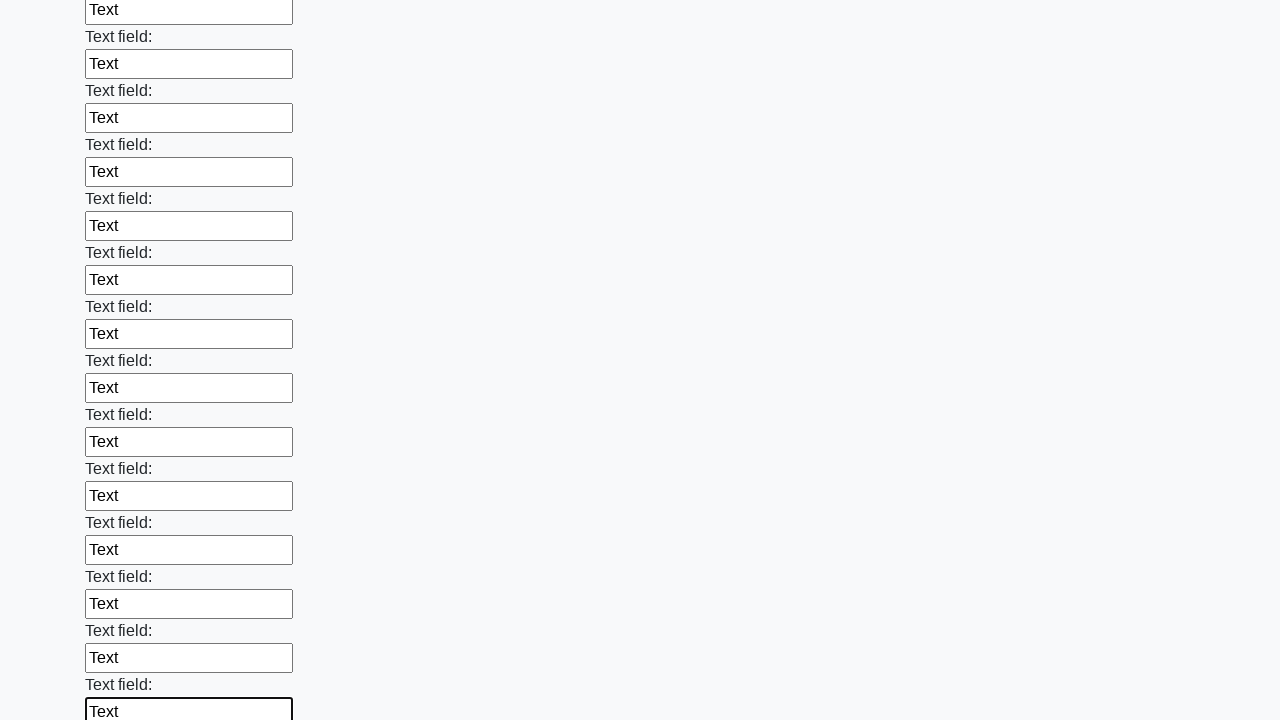

Filled input field with text on input >> nth=45
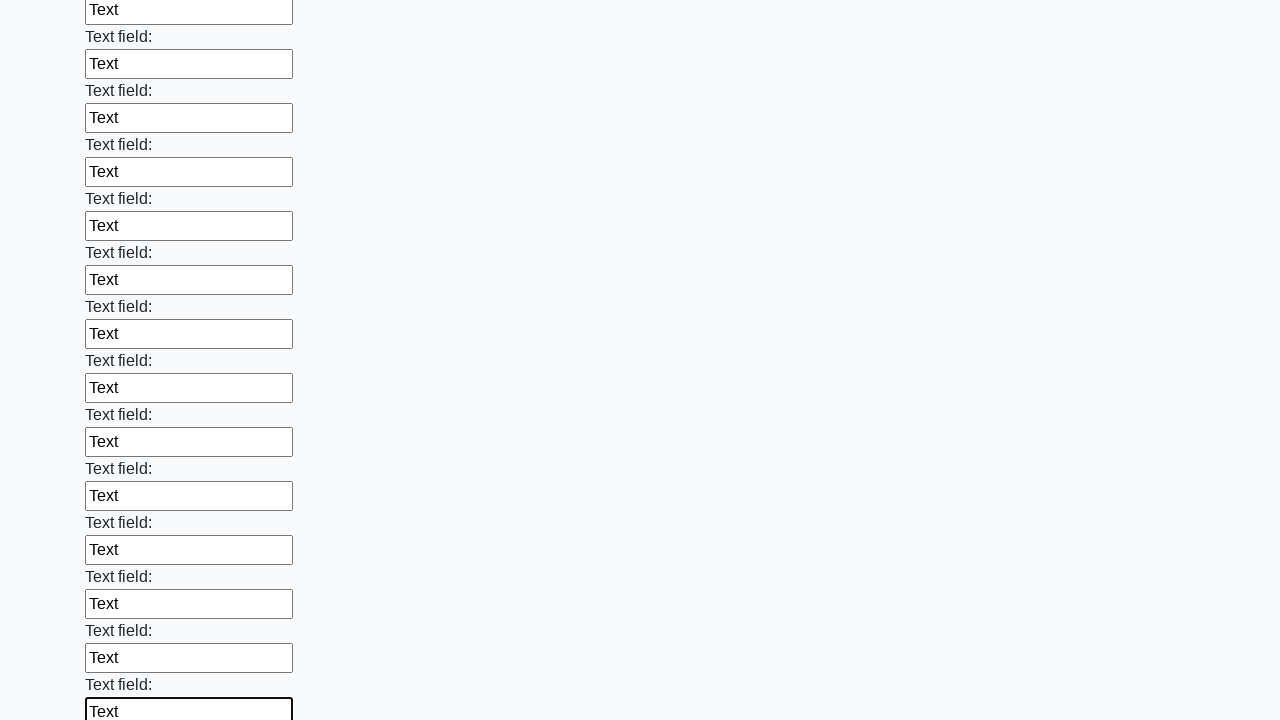

Filled input field with text on input >> nth=46
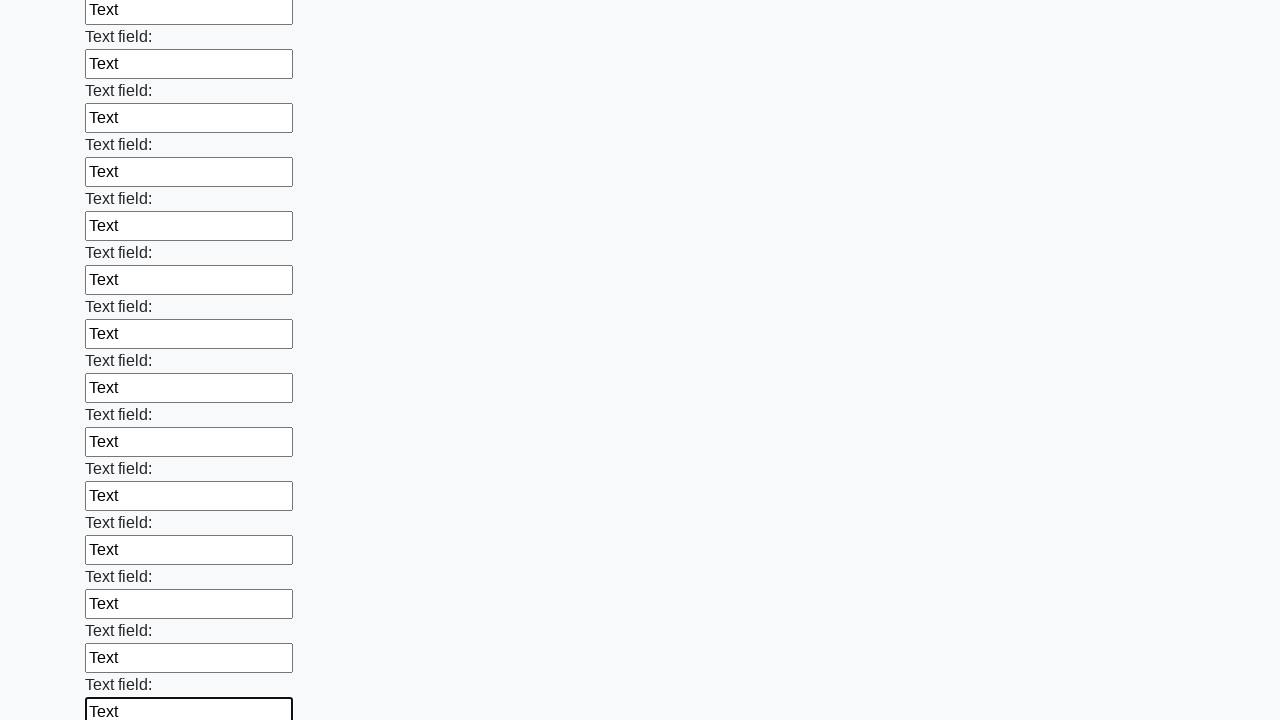

Filled input field with text on input >> nth=47
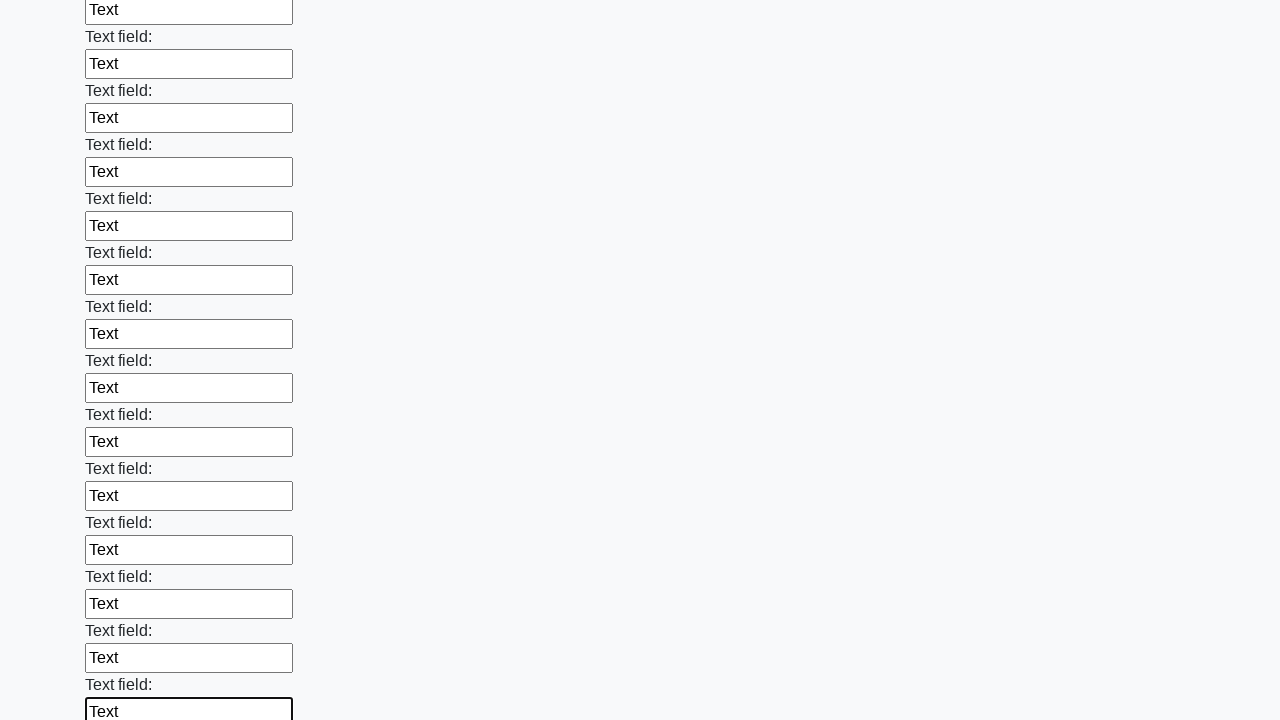

Filled input field with text on input >> nth=48
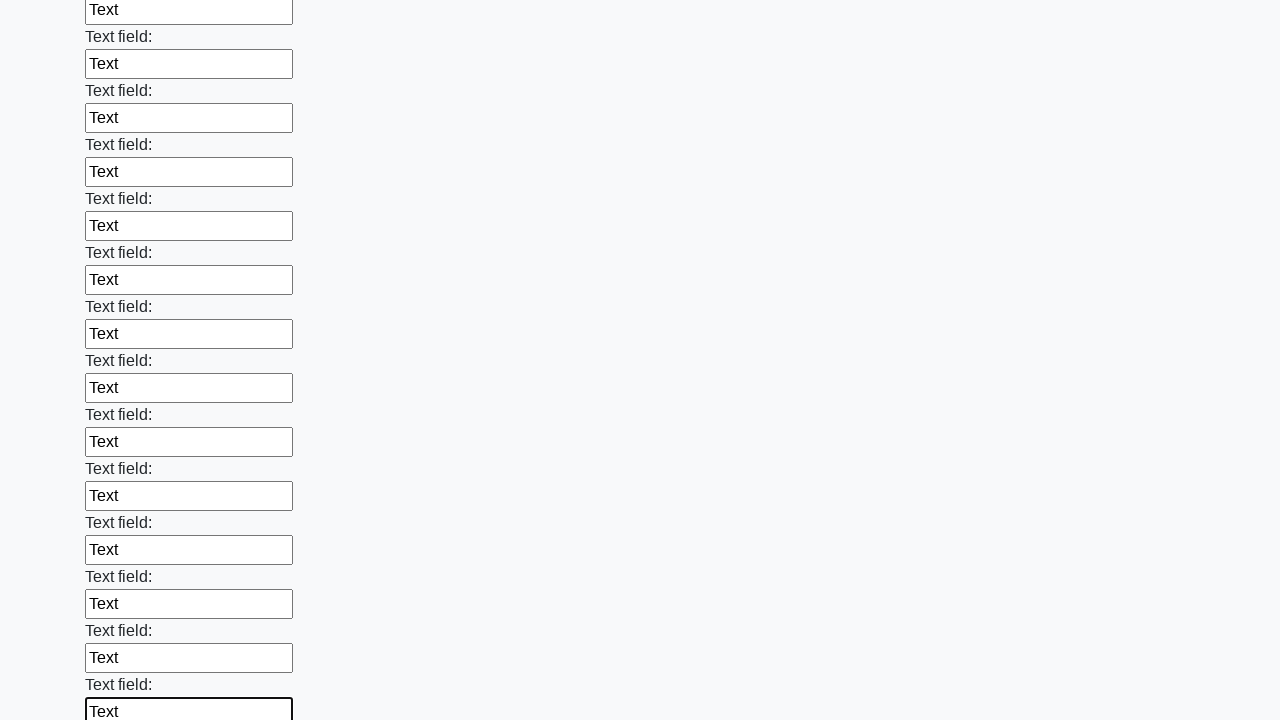

Filled input field with text on input >> nth=49
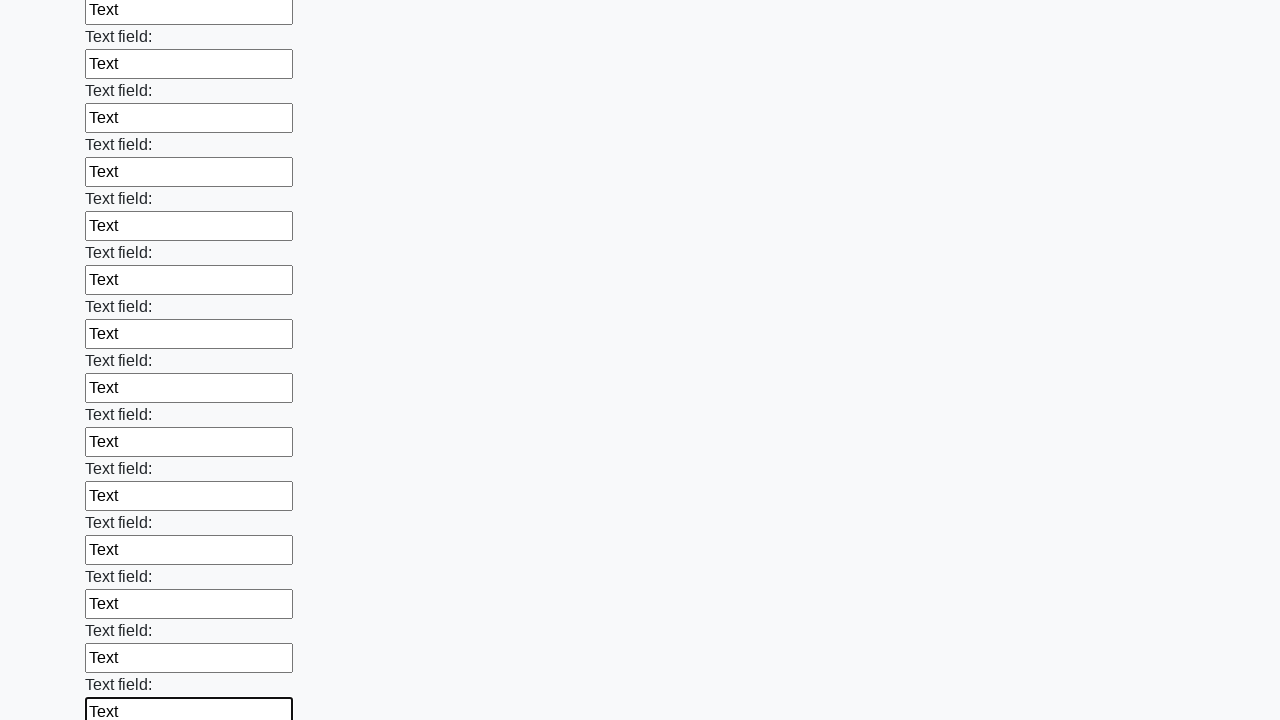

Filled input field with text on input >> nth=50
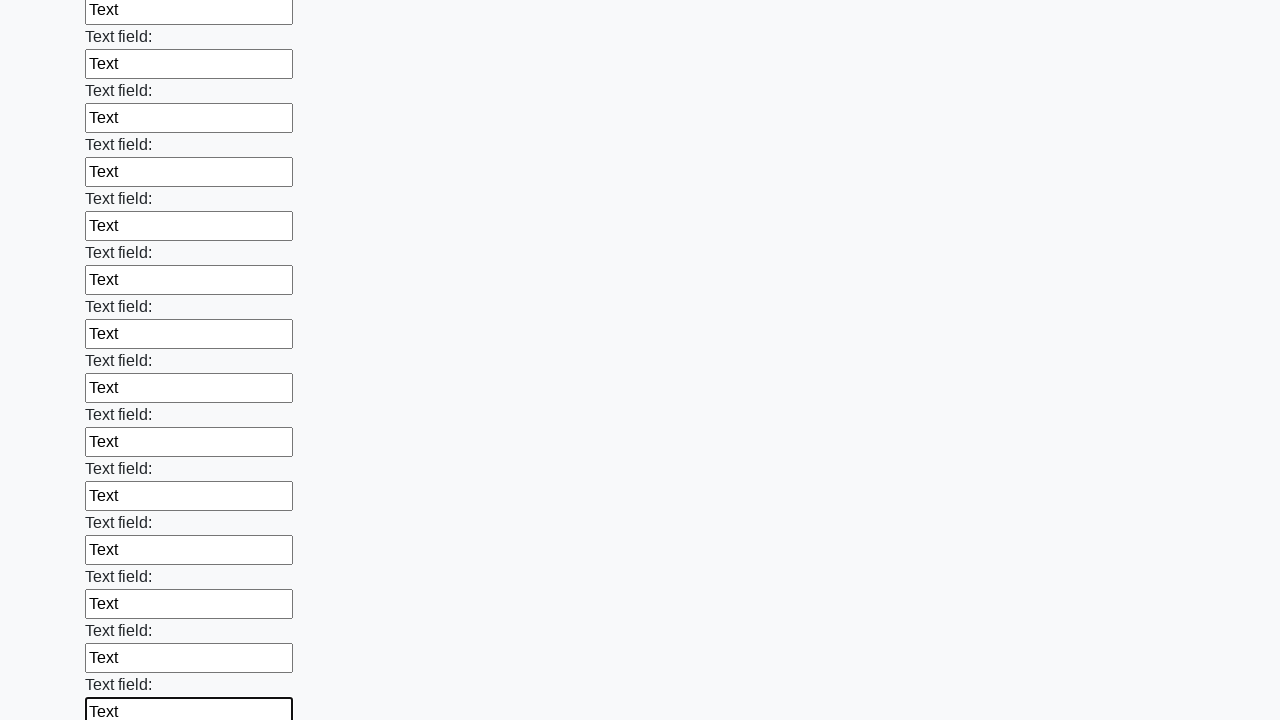

Filled input field with text on input >> nth=51
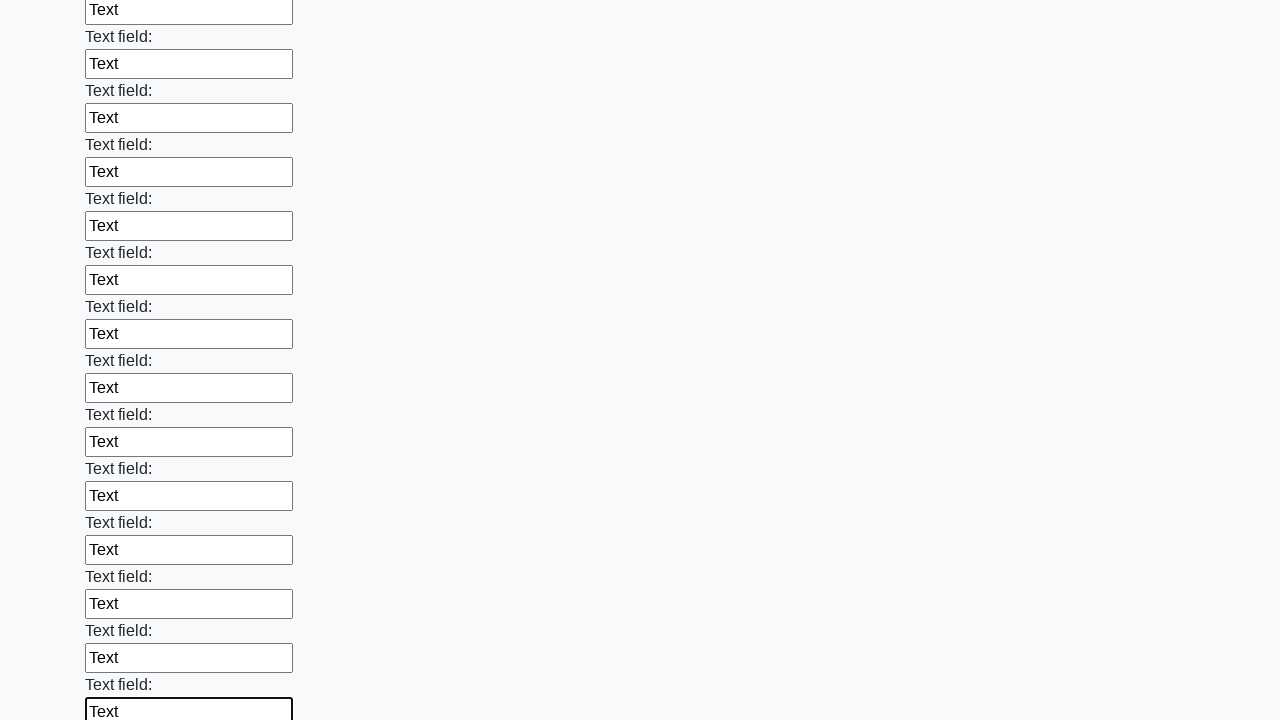

Filled input field with text on input >> nth=52
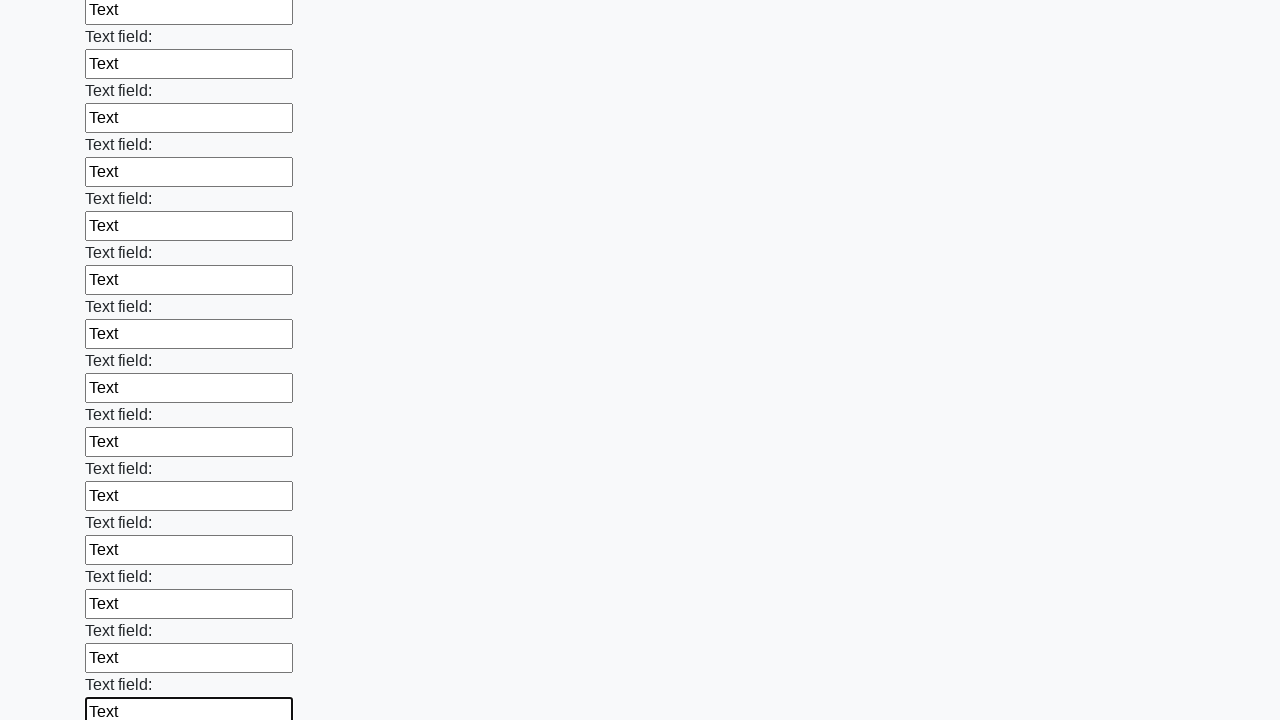

Filled input field with text on input >> nth=53
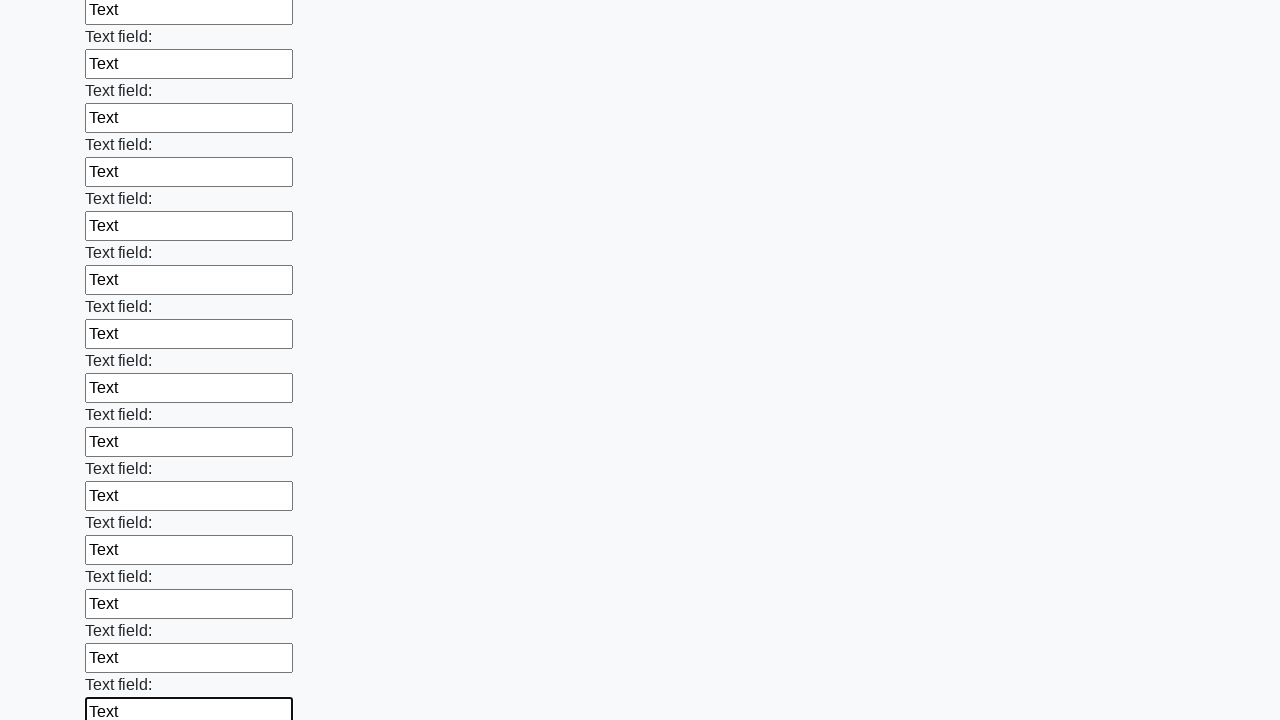

Filled input field with text on input >> nth=54
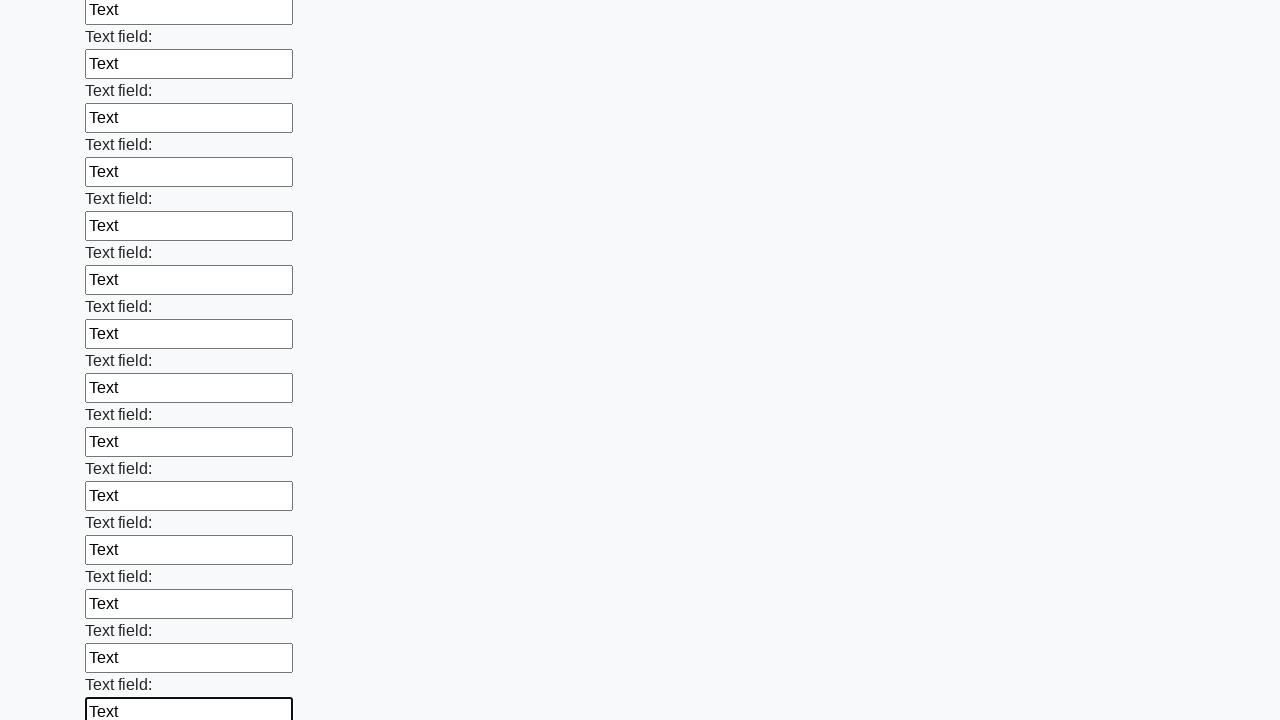

Filled input field with text on input >> nth=55
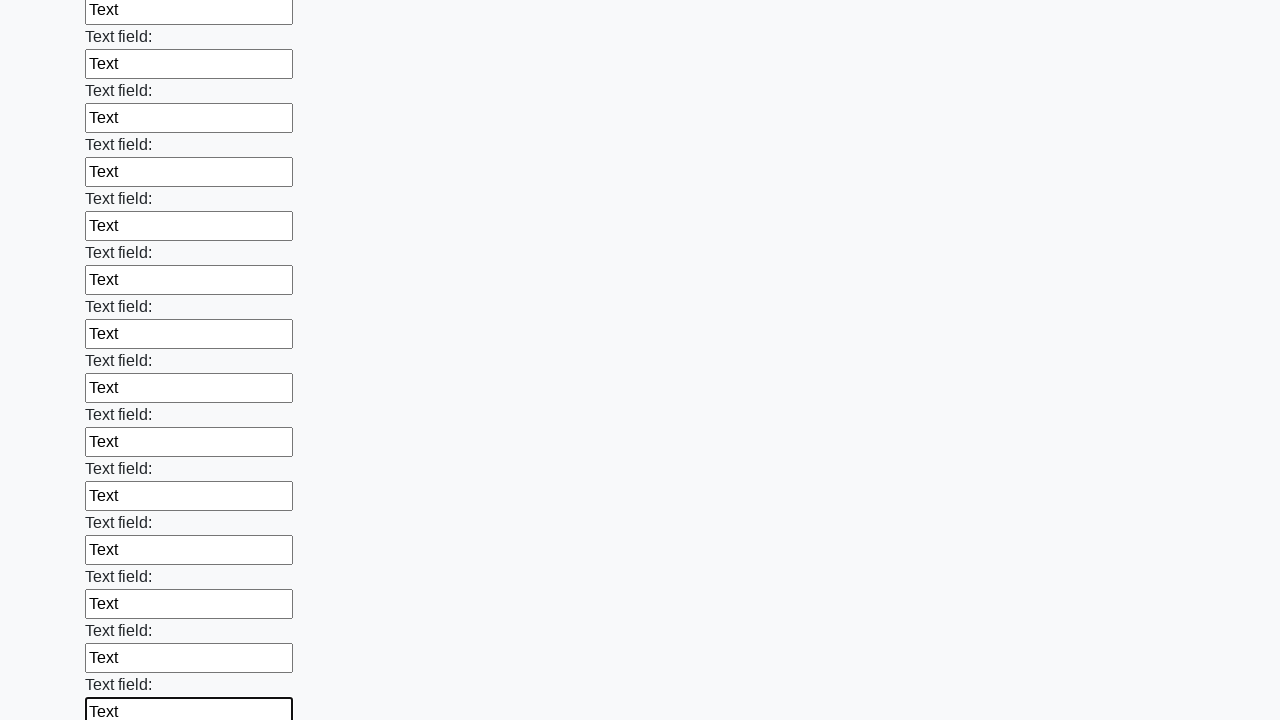

Filled input field with text on input >> nth=56
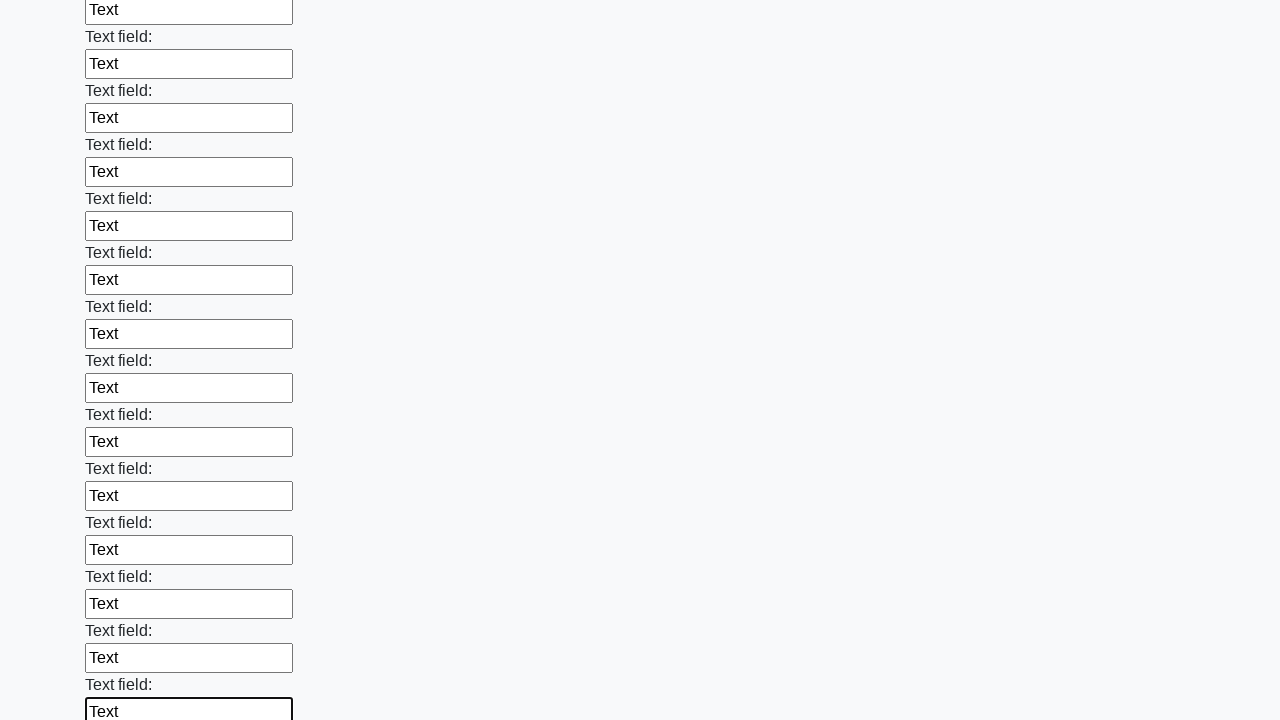

Filled input field with text on input >> nth=57
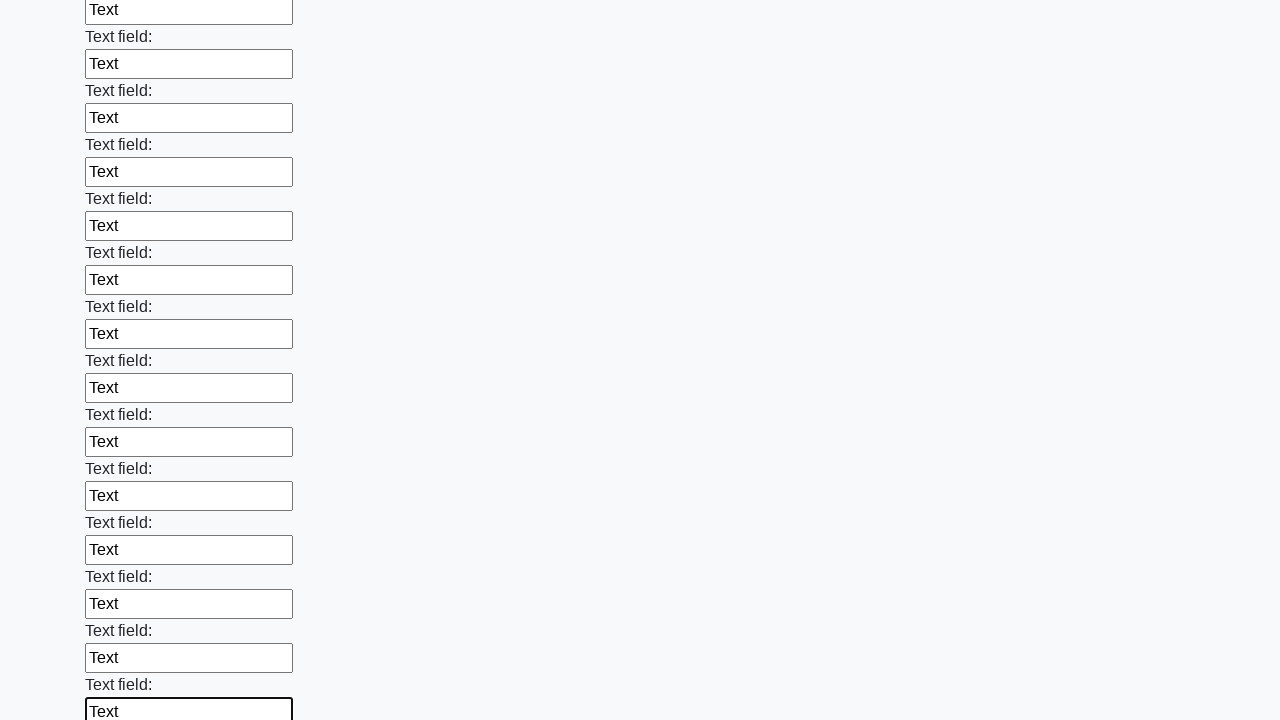

Filled input field with text on input >> nth=58
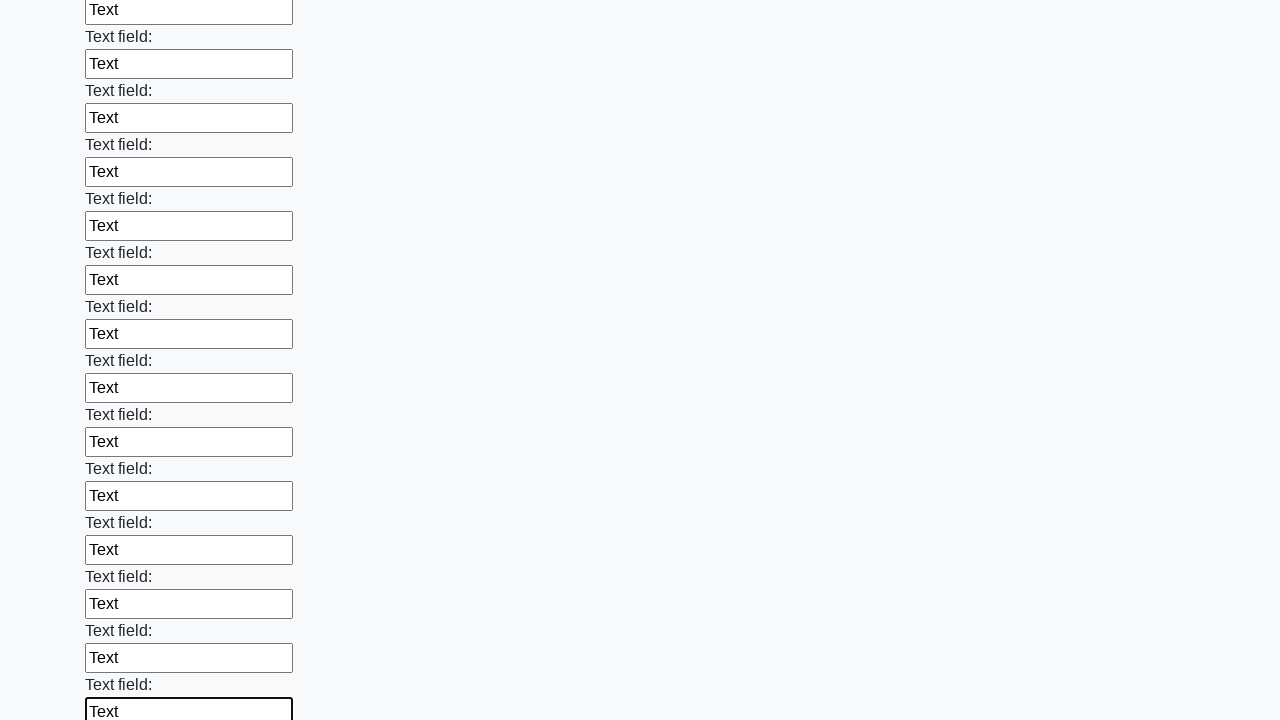

Filled input field with text on input >> nth=59
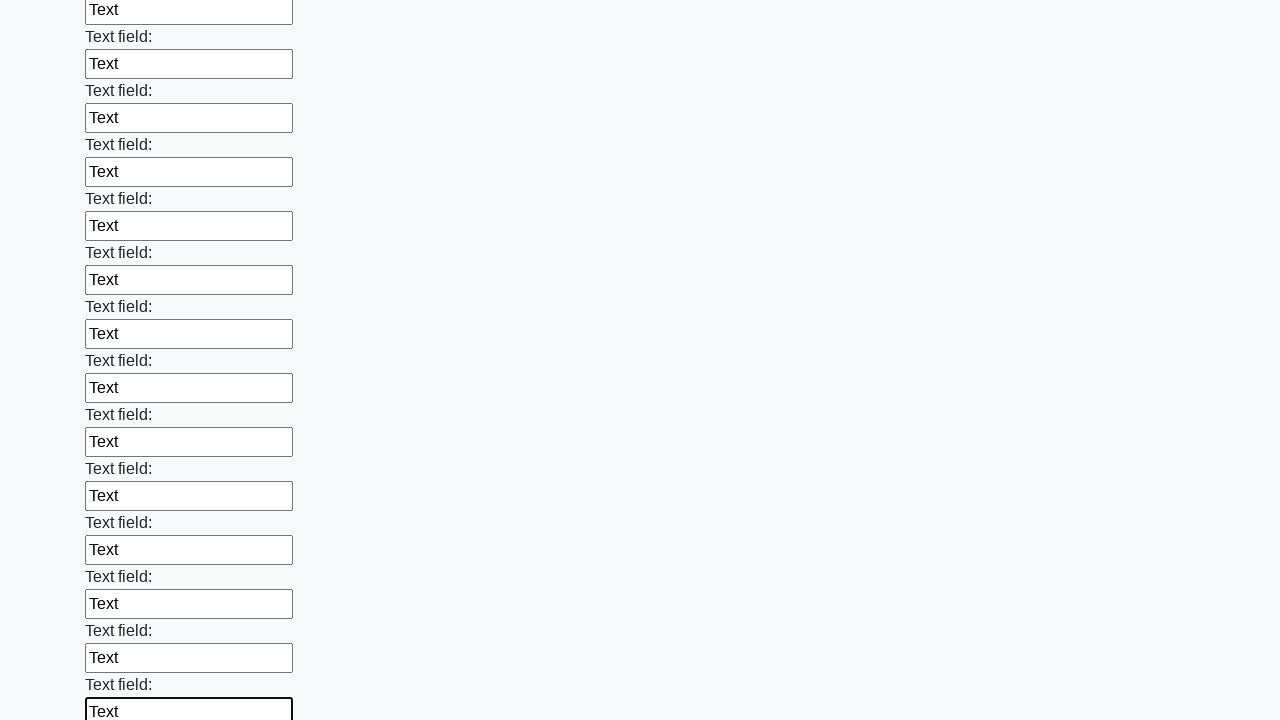

Filled input field with text on input >> nth=60
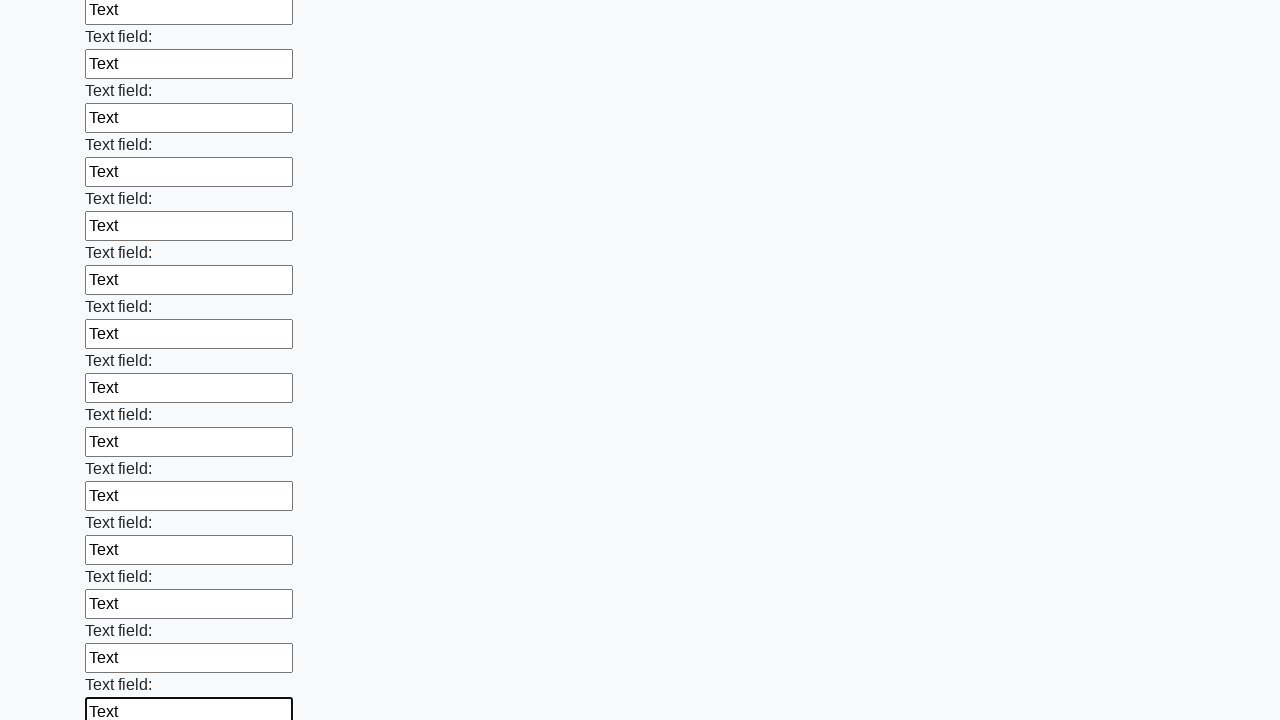

Filled input field with text on input >> nth=61
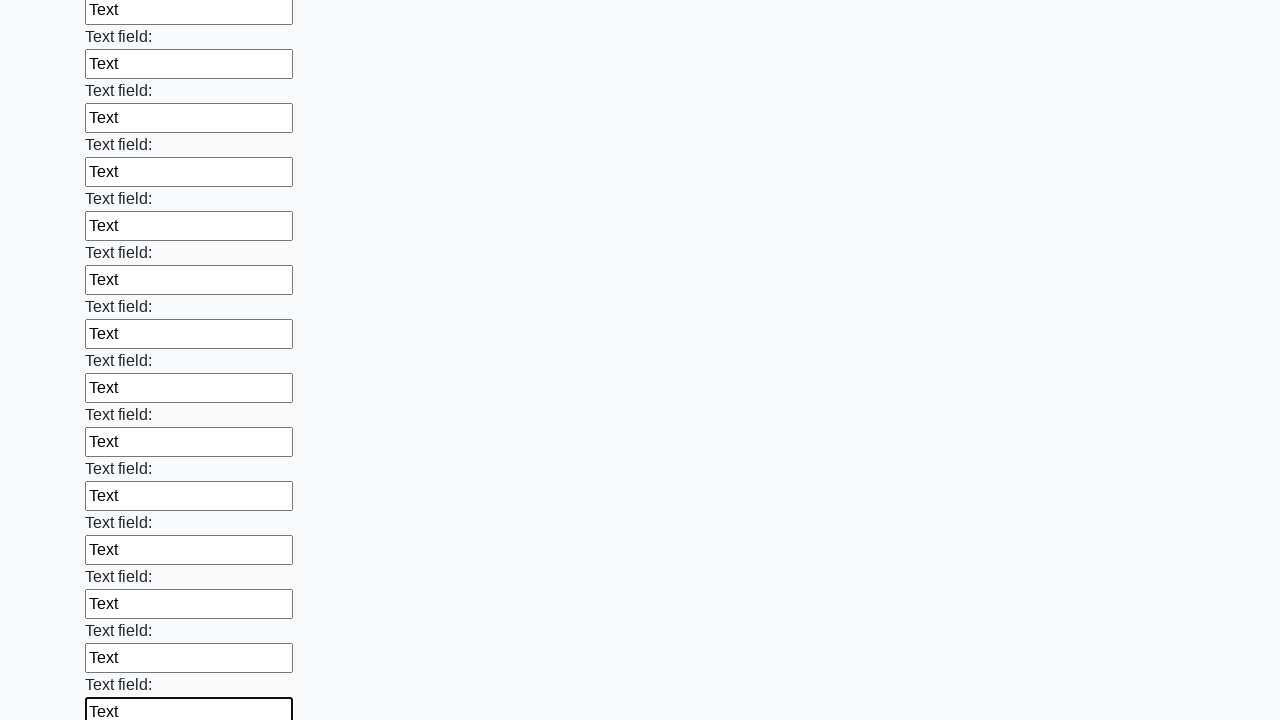

Filled input field with text on input >> nth=62
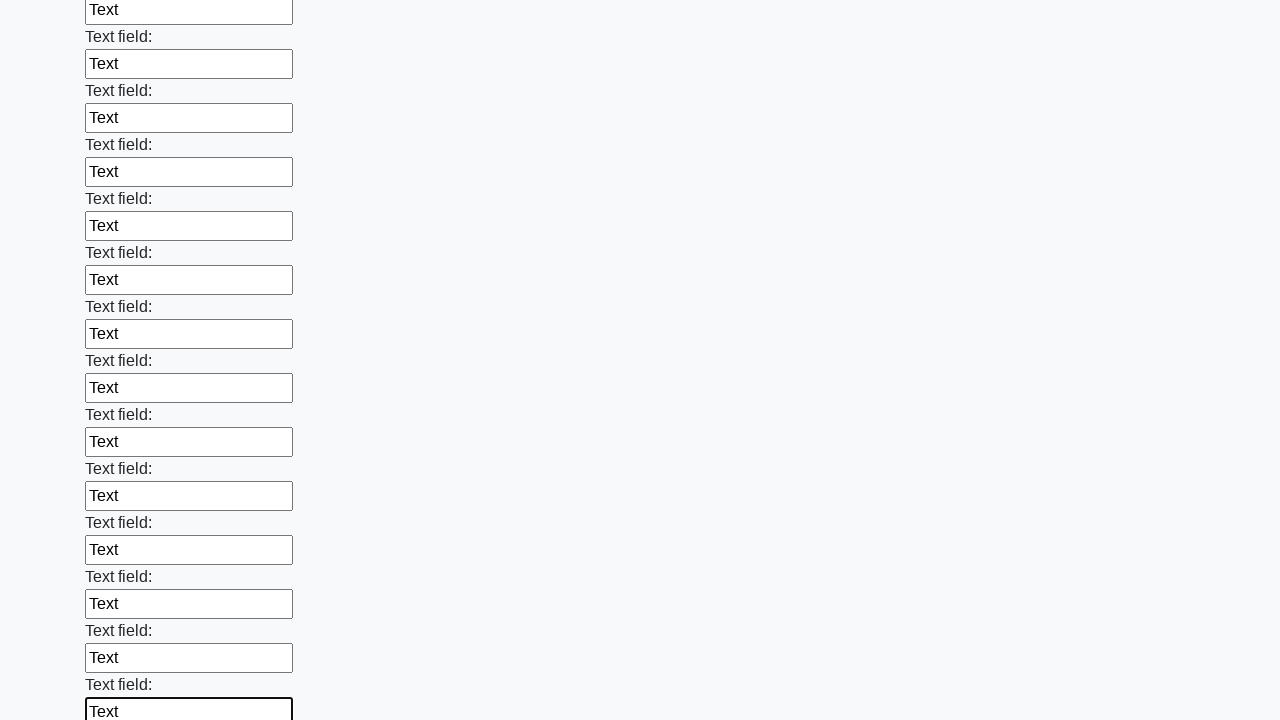

Filled input field with text on input >> nth=63
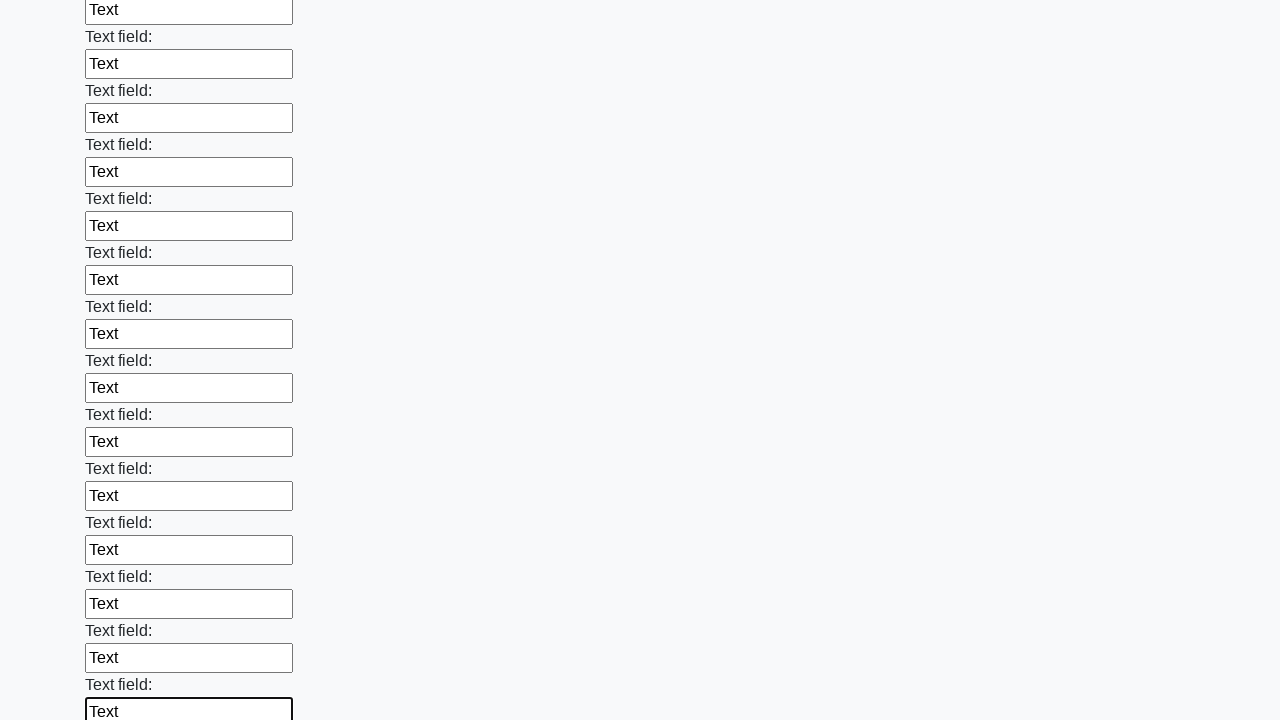

Filled input field with text on input >> nth=64
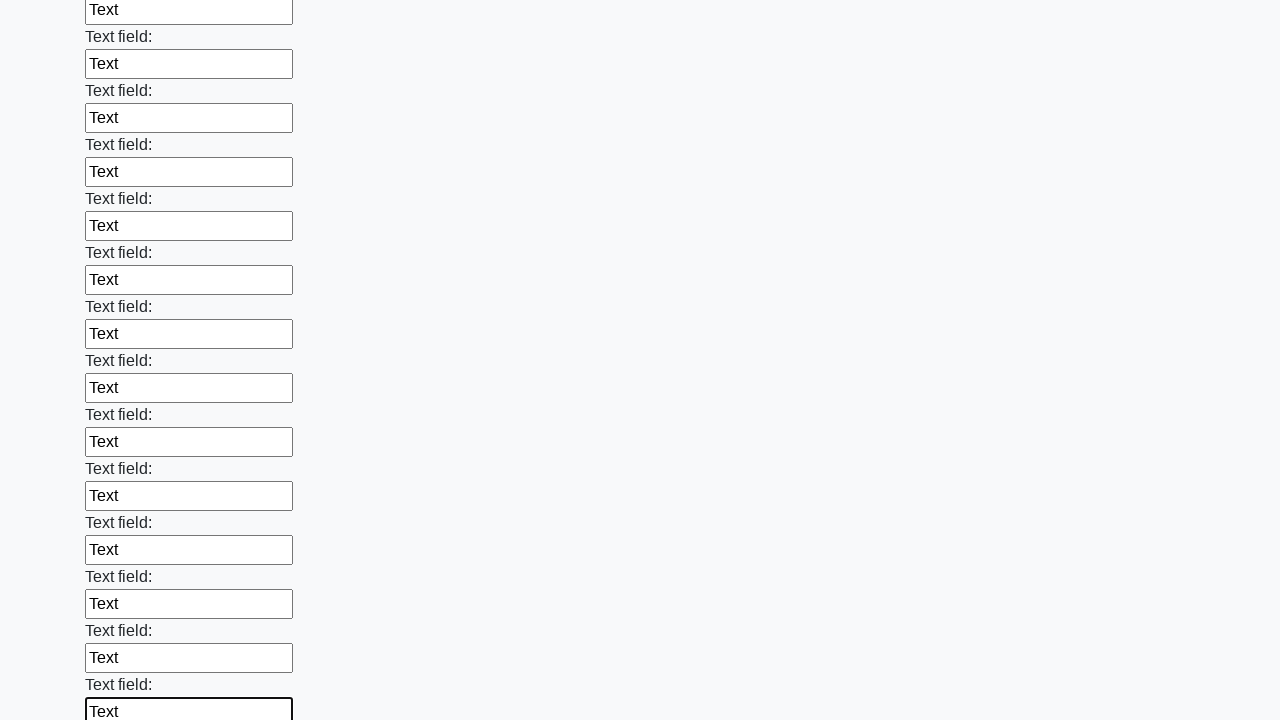

Filled input field with text on input >> nth=65
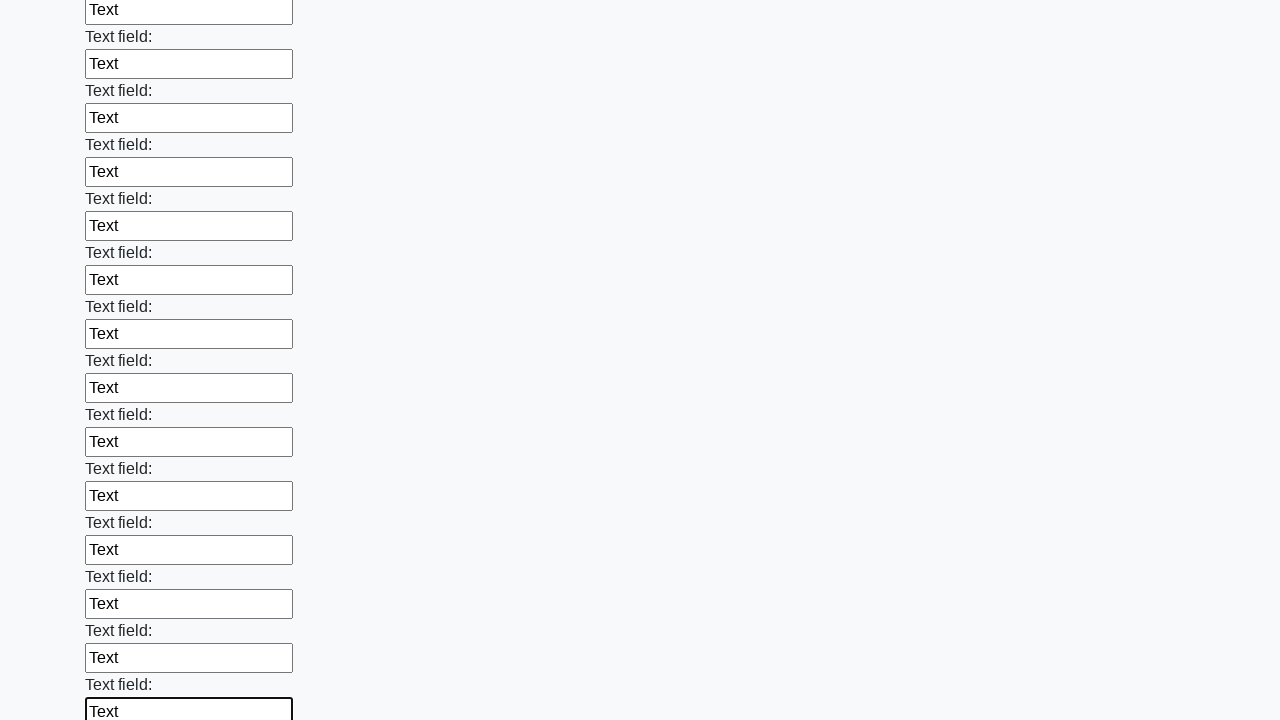

Filled input field with text on input >> nth=66
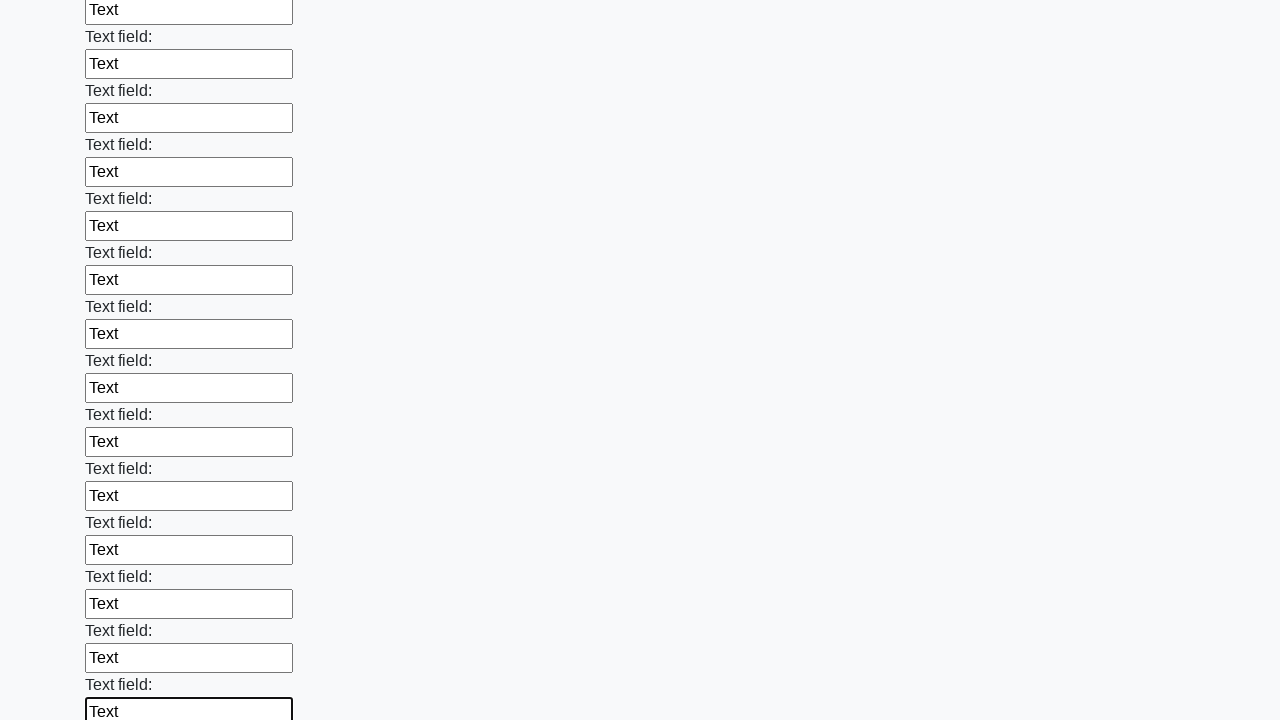

Filled input field with text on input >> nth=67
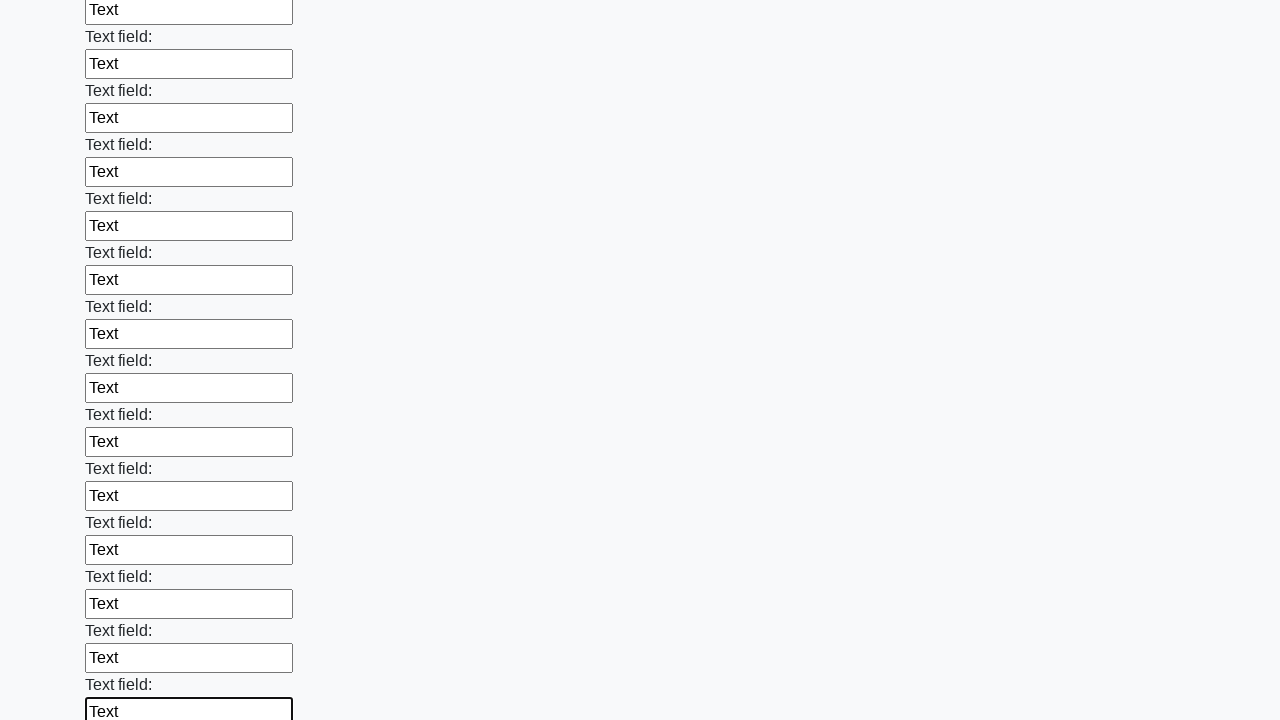

Filled input field with text on input >> nth=68
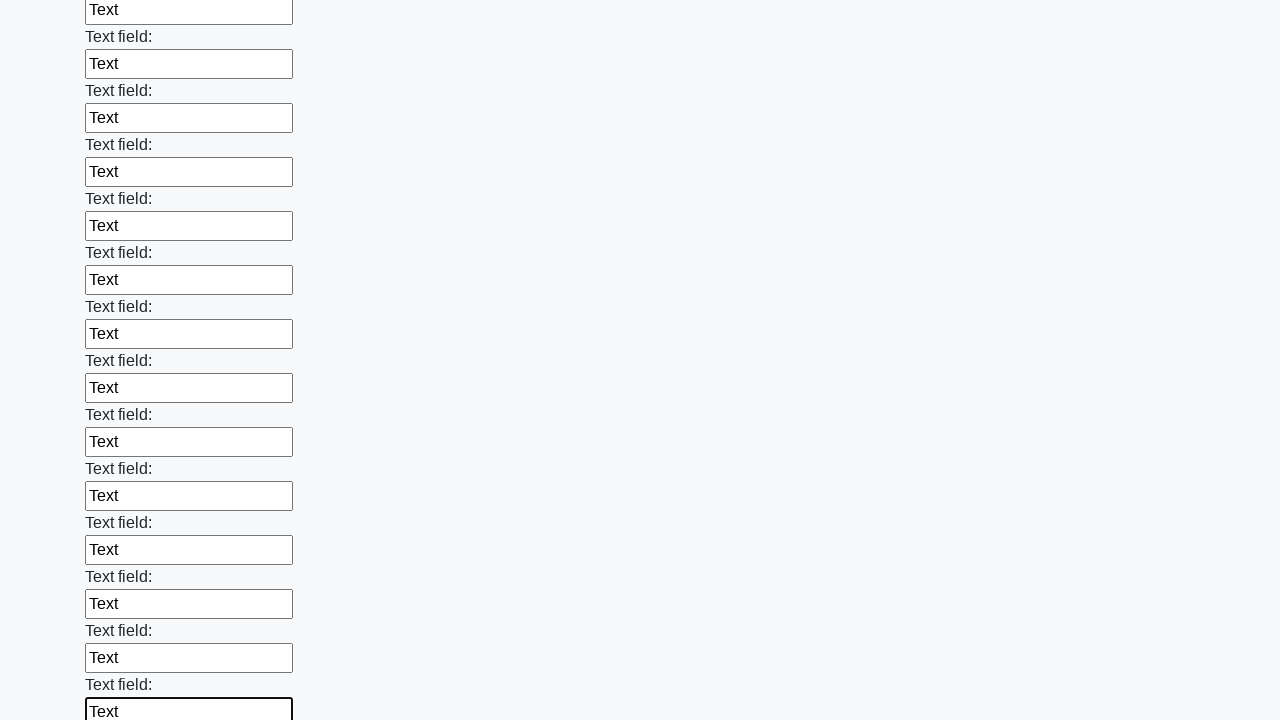

Filled input field with text on input >> nth=69
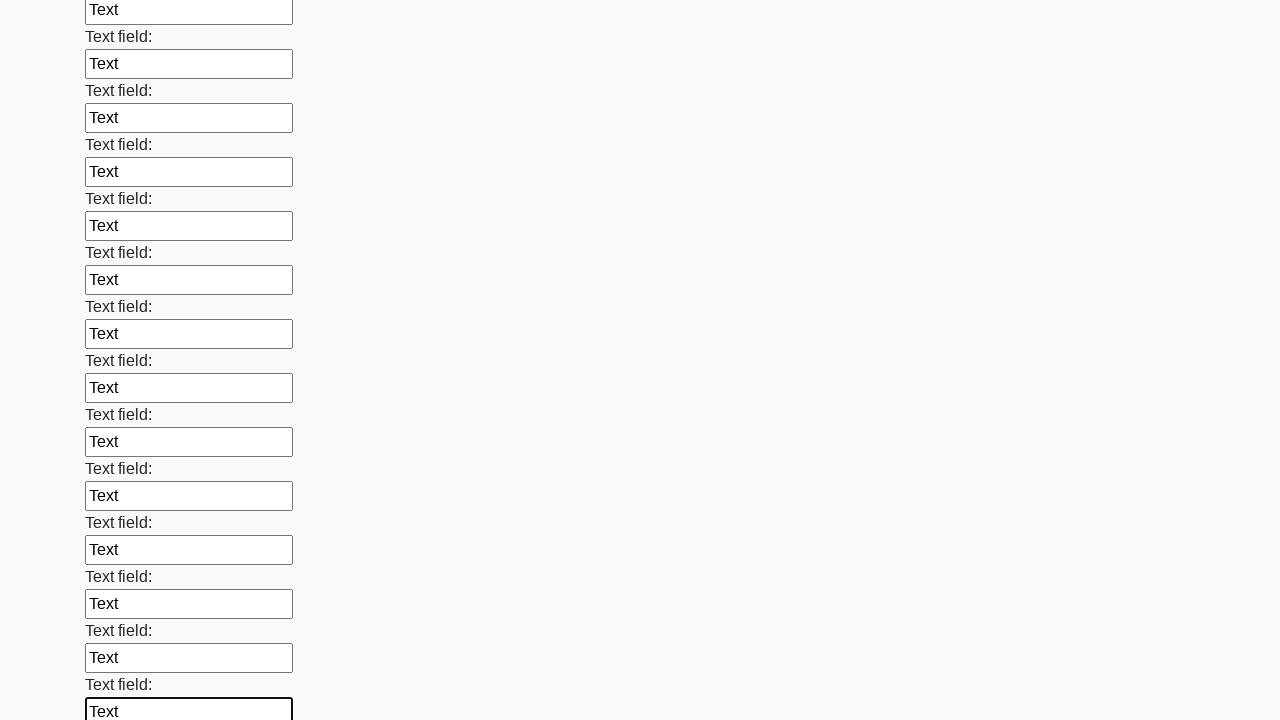

Filled input field with text on input >> nth=70
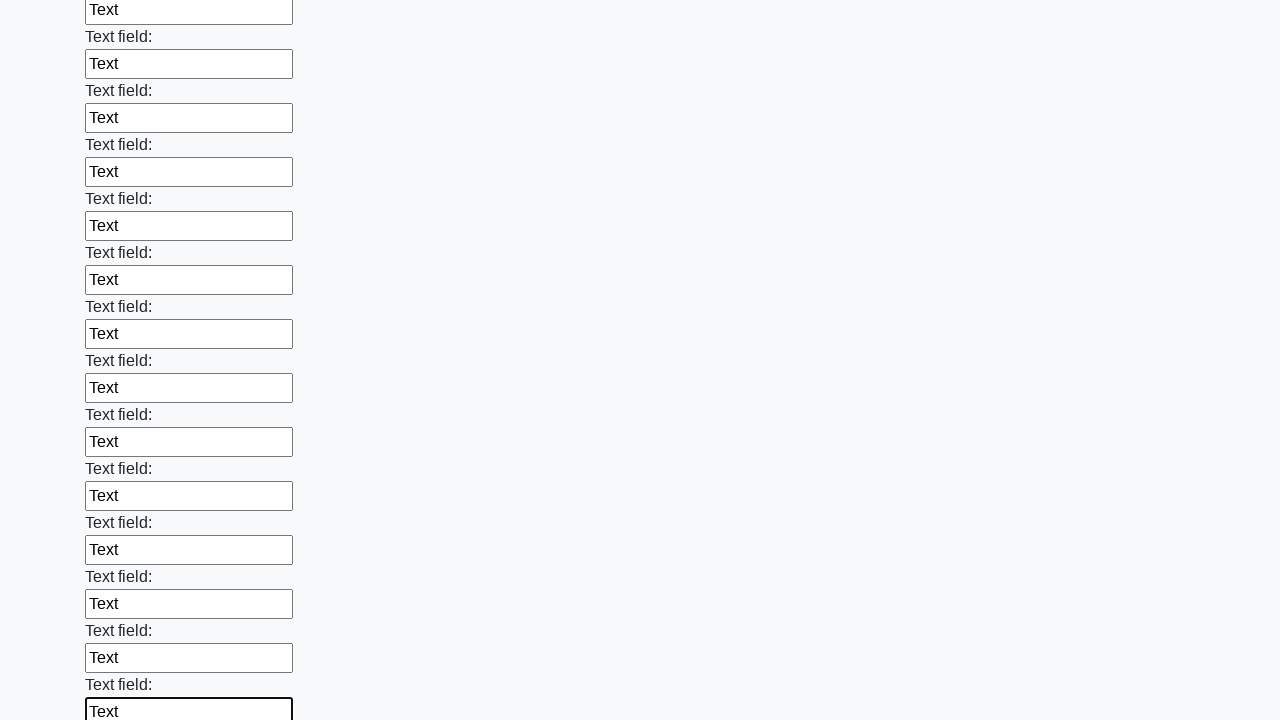

Filled input field with text on input >> nth=71
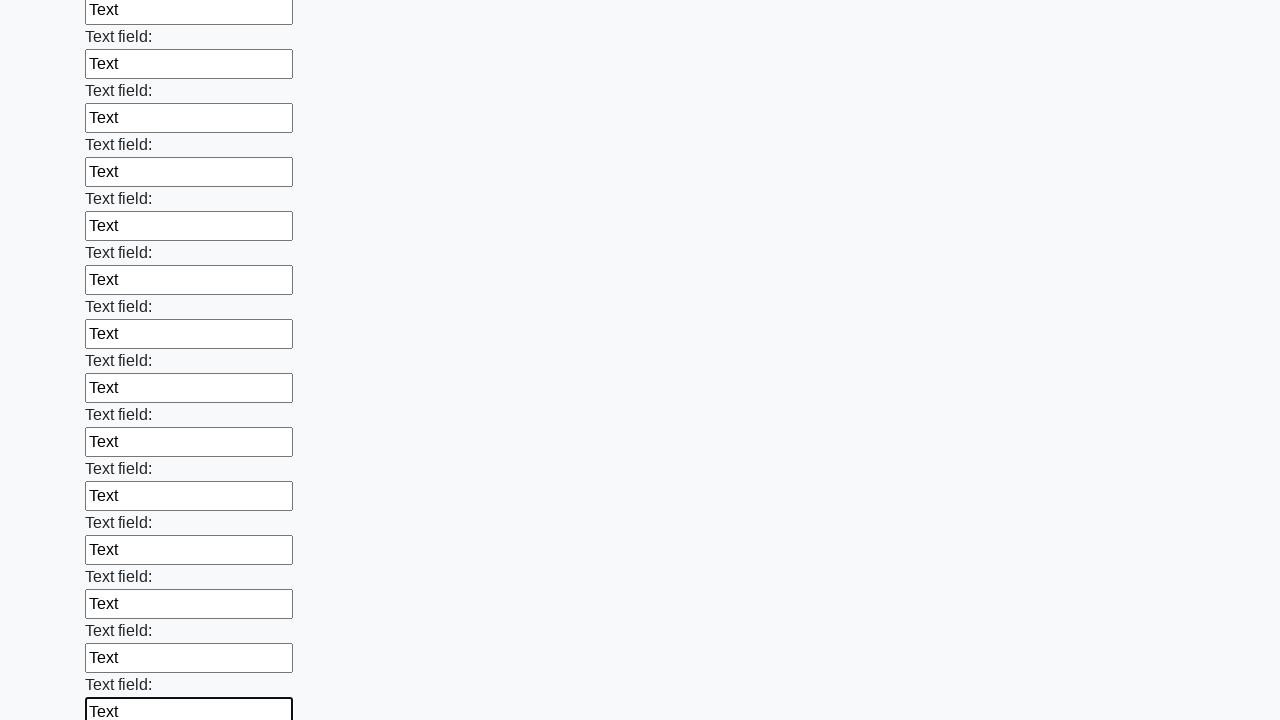

Filled input field with text on input >> nth=72
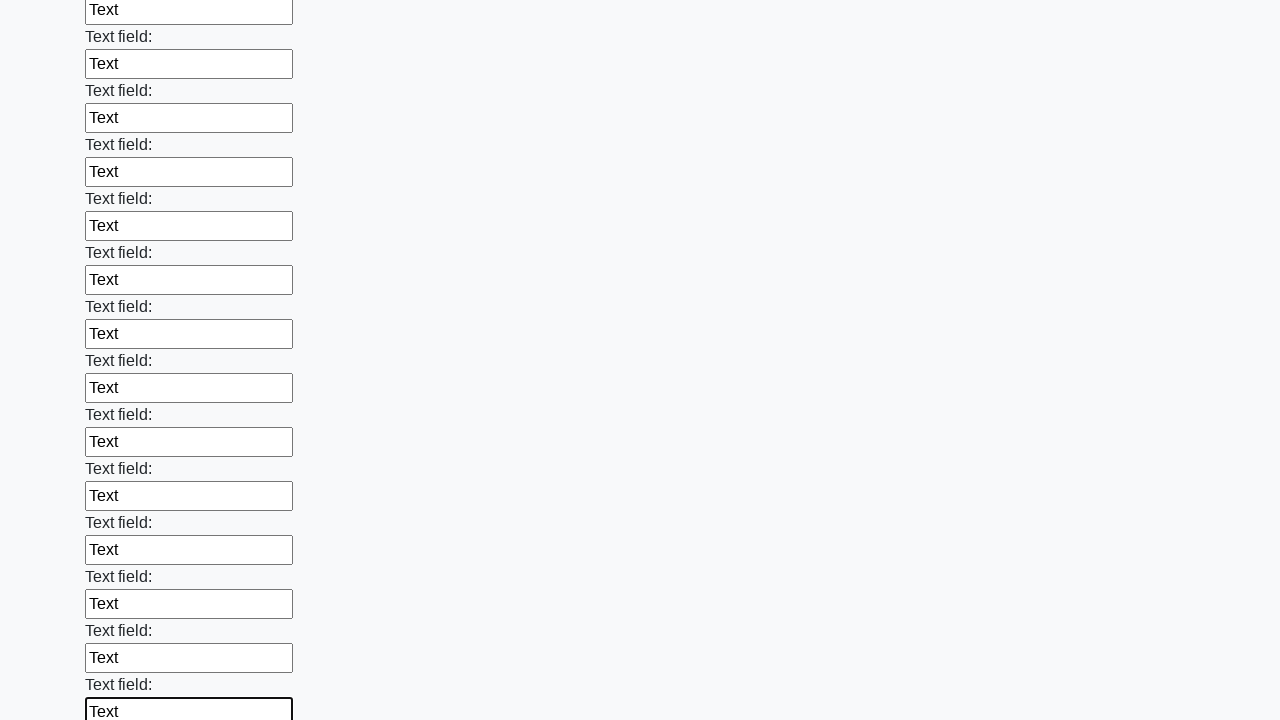

Filled input field with text on input >> nth=73
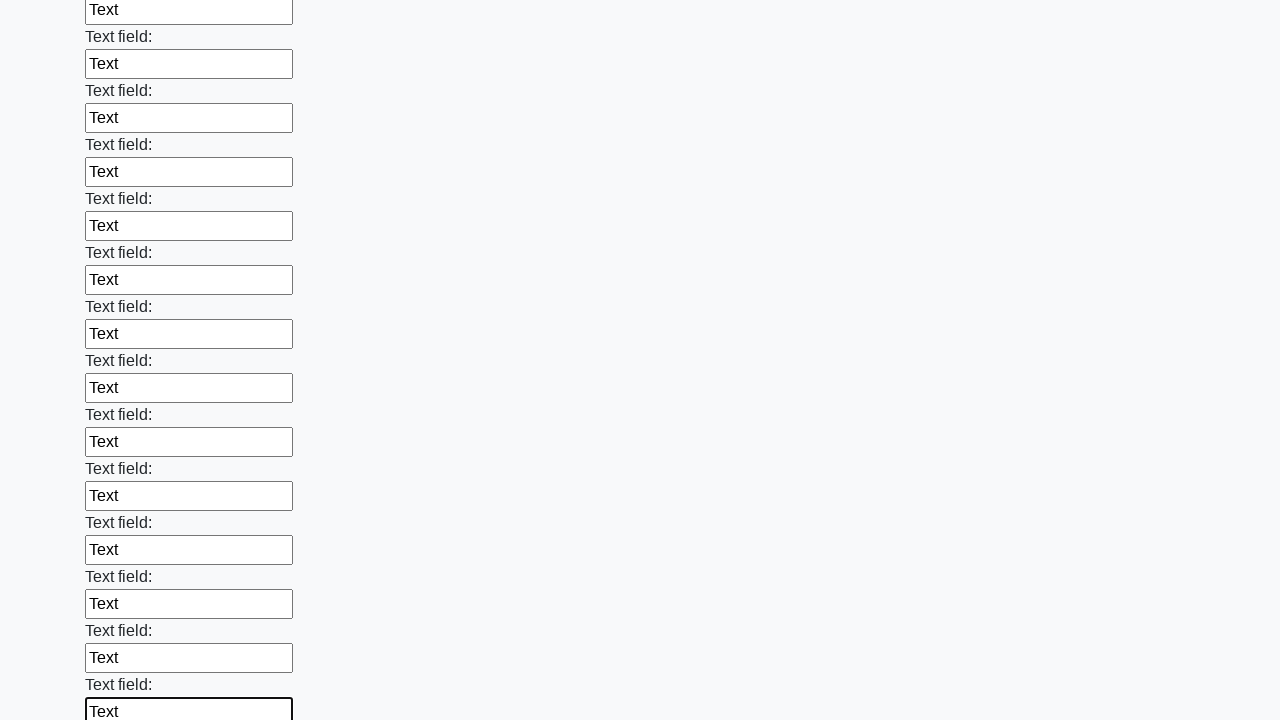

Filled input field with text on input >> nth=74
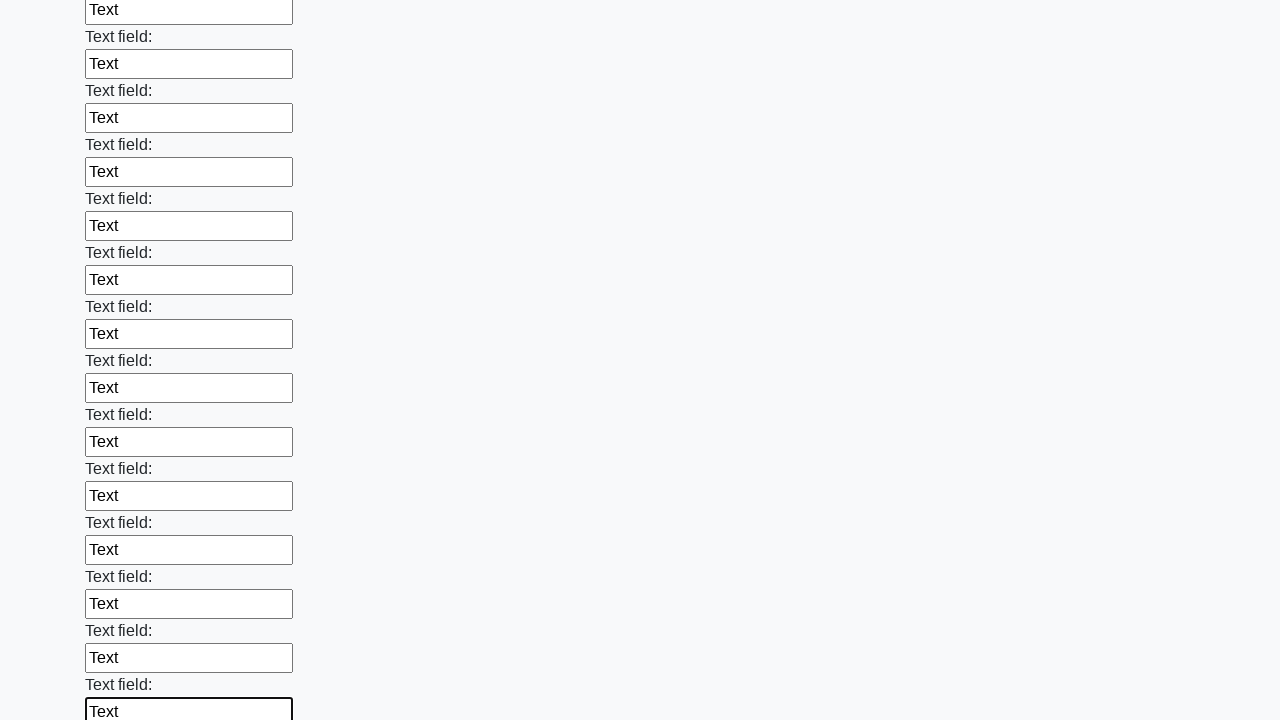

Filled input field with text on input >> nth=75
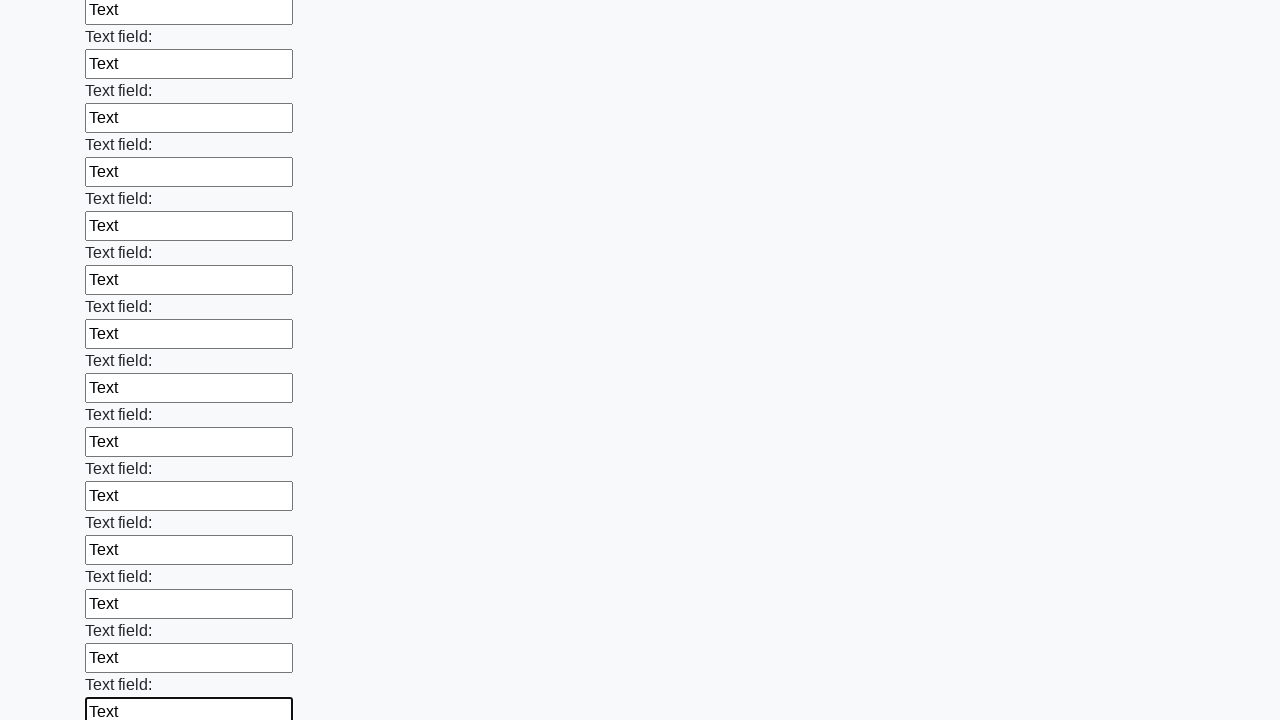

Filled input field with text on input >> nth=76
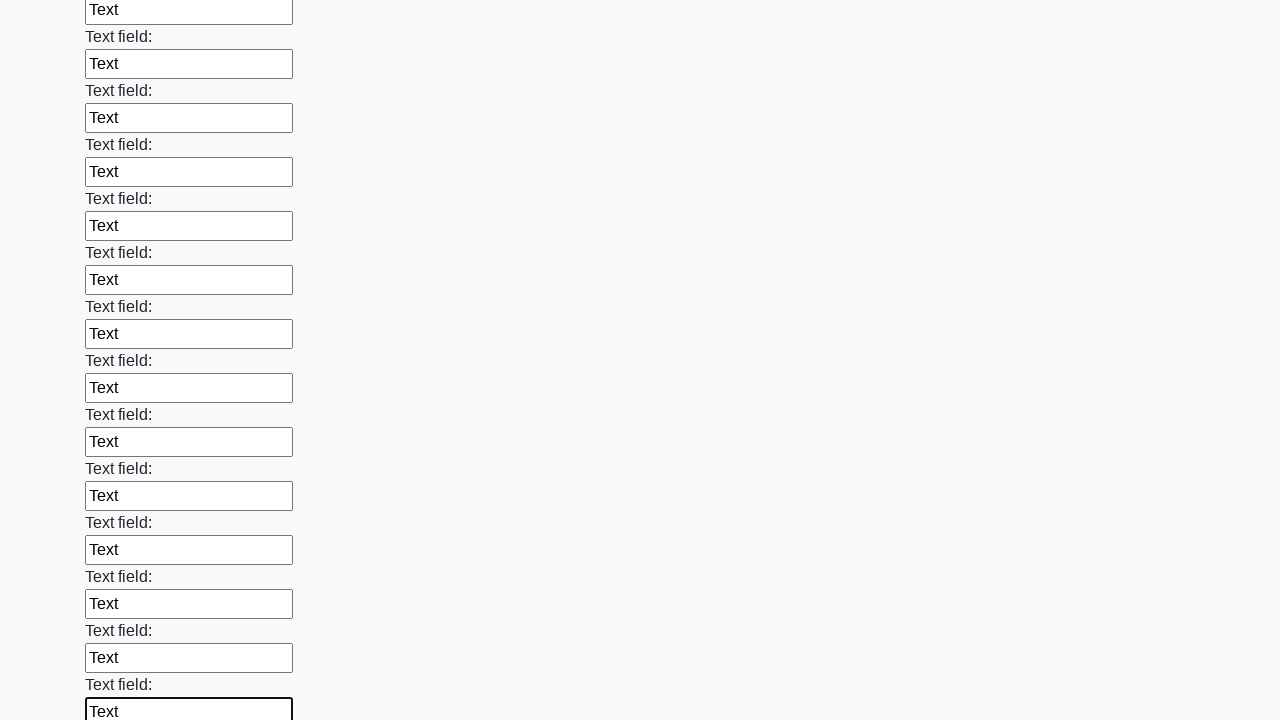

Filled input field with text on input >> nth=77
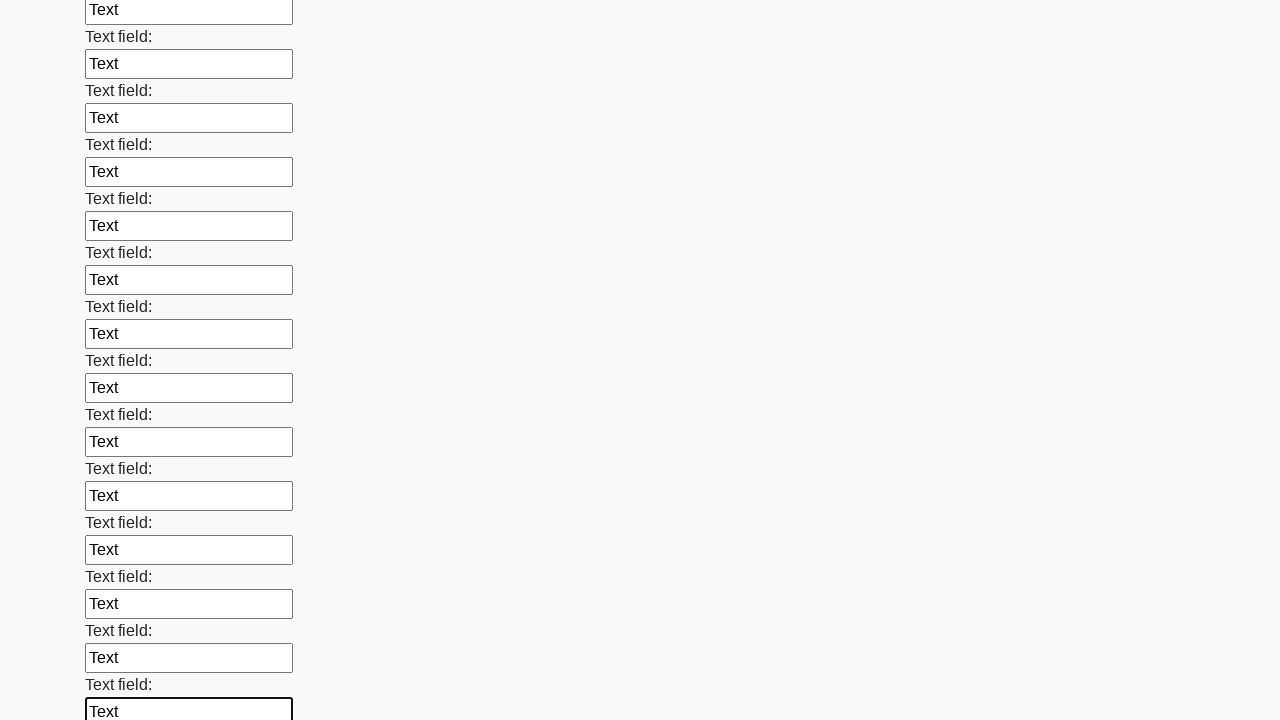

Filled input field with text on input >> nth=78
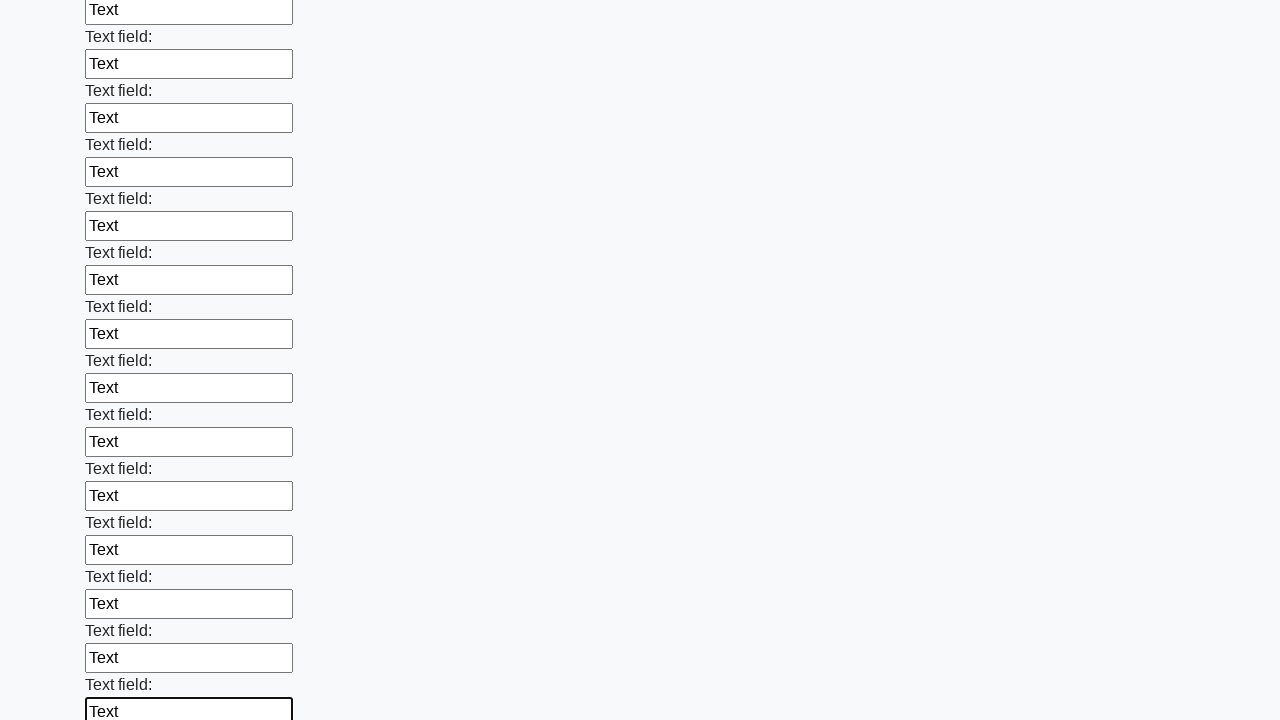

Filled input field with text on input >> nth=79
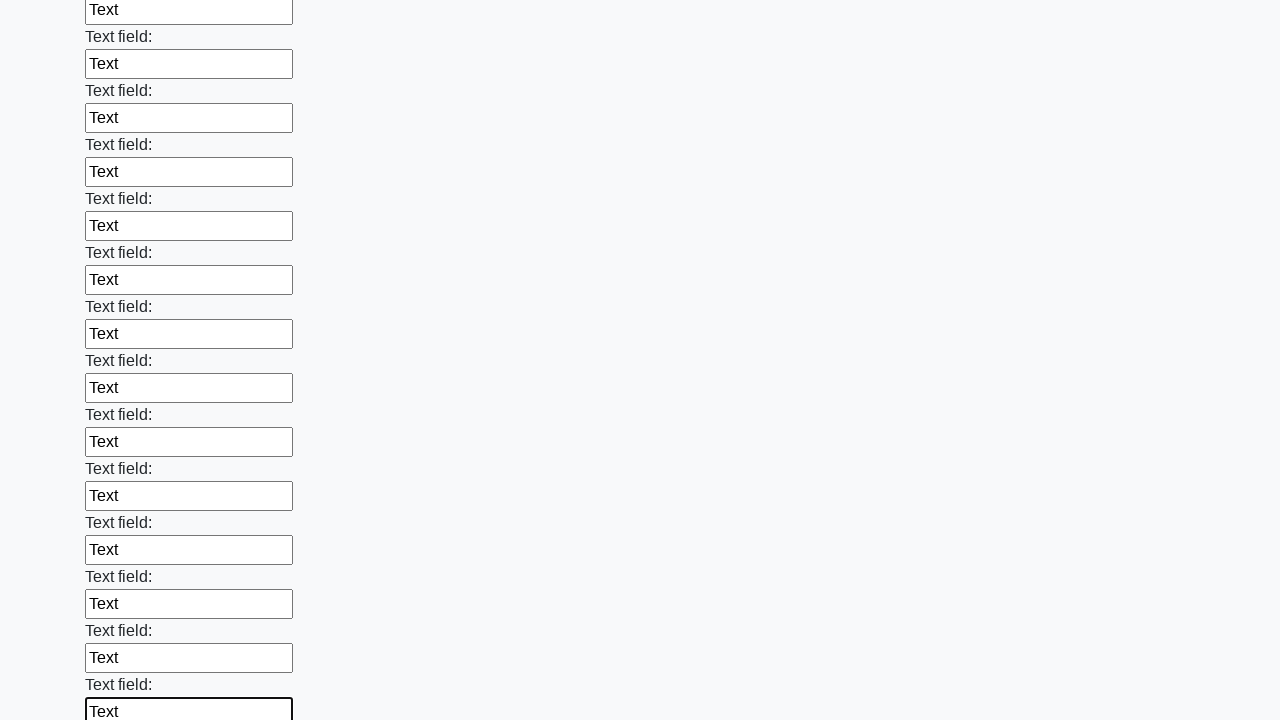

Filled input field with text on input >> nth=80
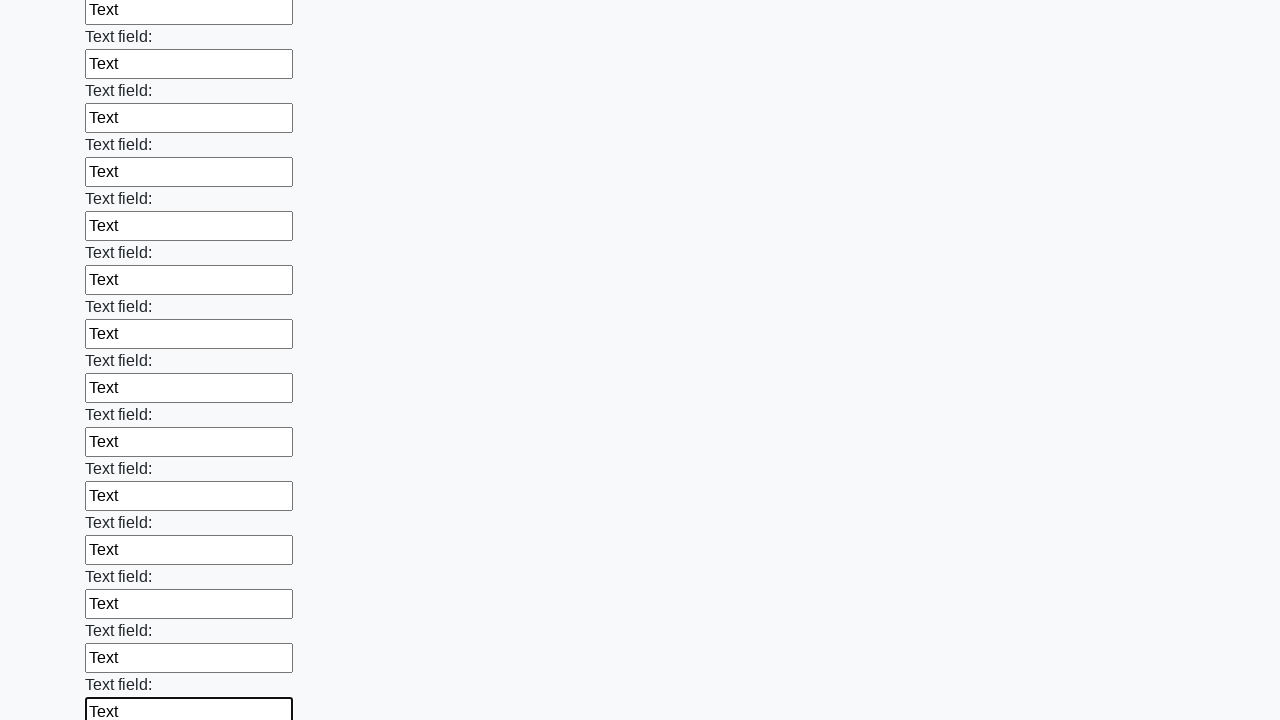

Filled input field with text on input >> nth=81
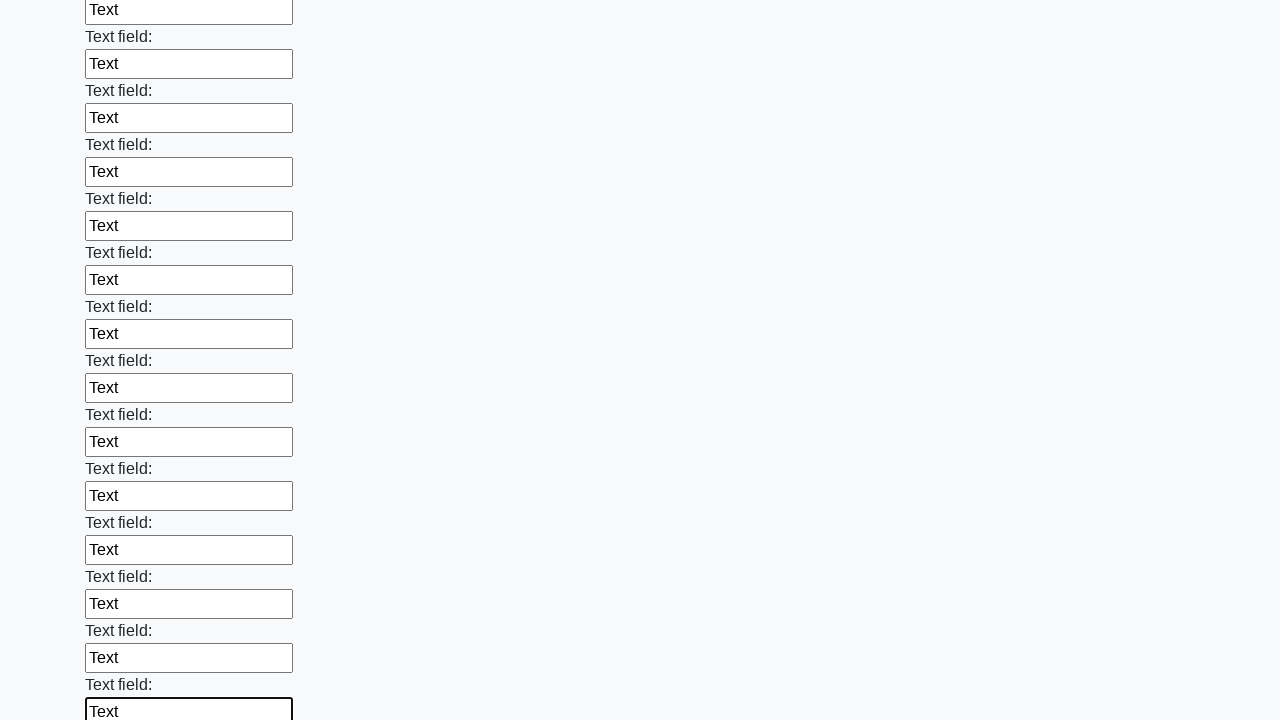

Filled input field with text on input >> nth=82
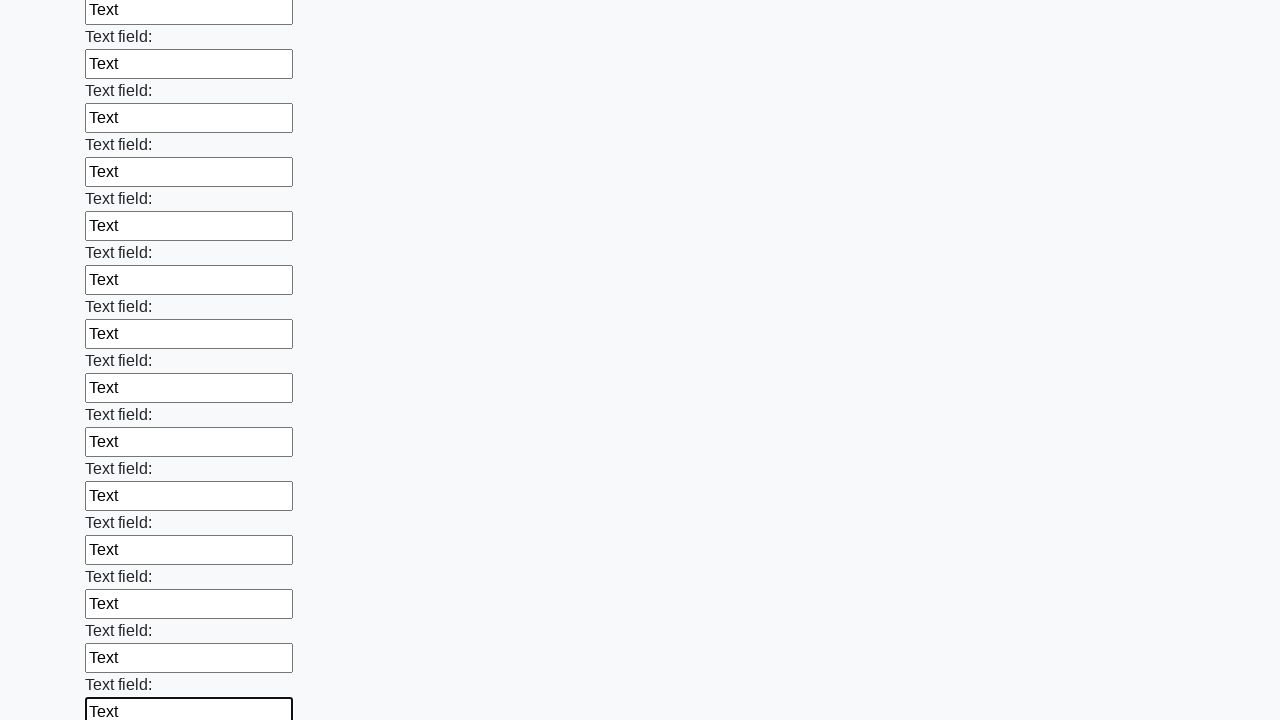

Filled input field with text on input >> nth=83
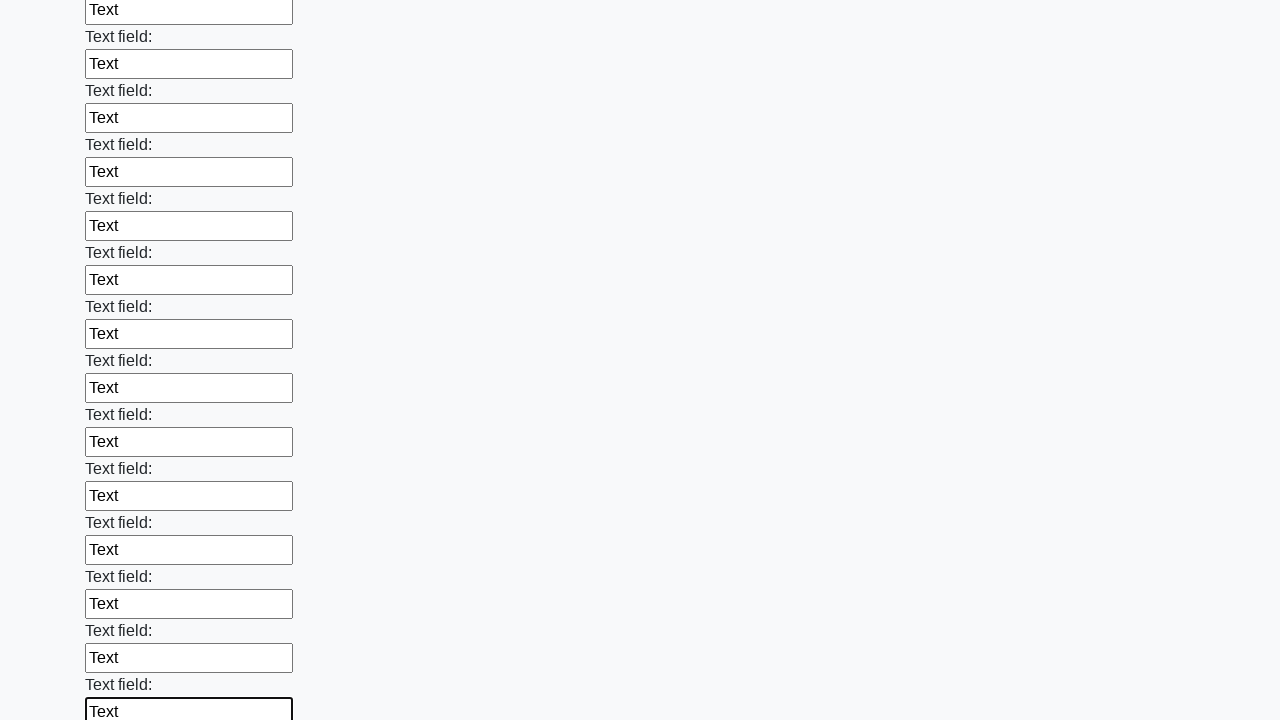

Filled input field with text on input >> nth=84
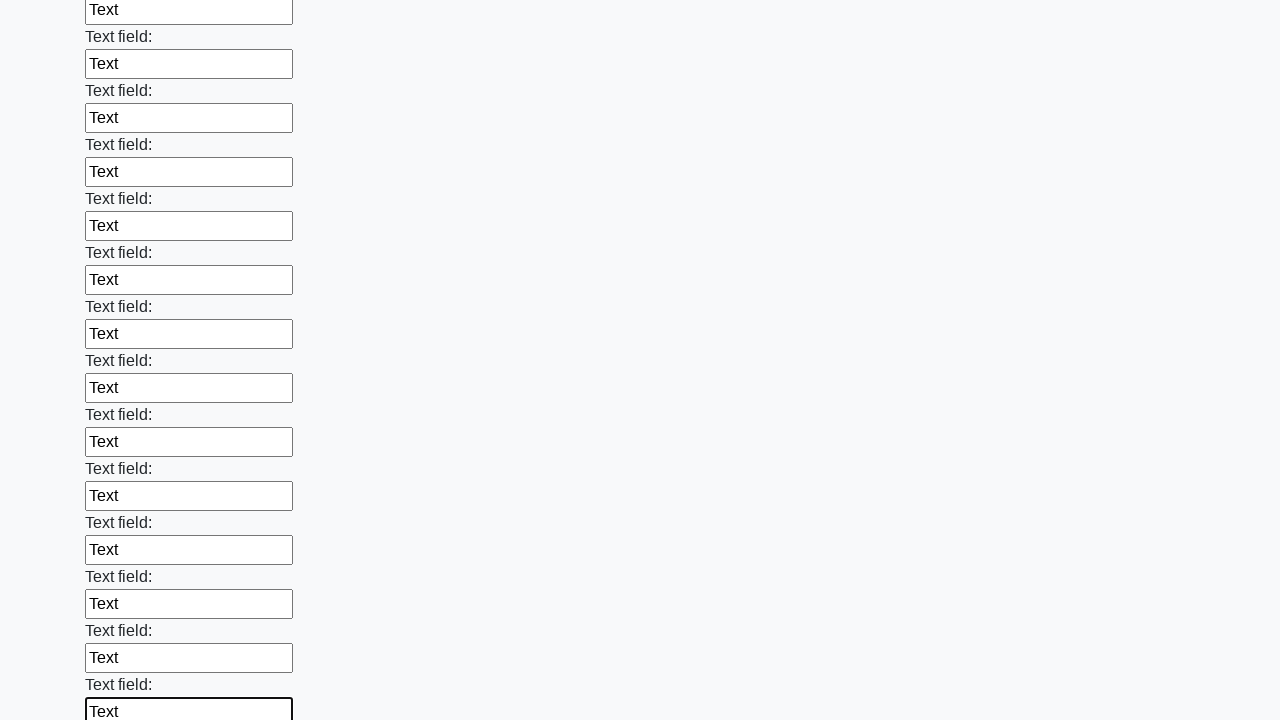

Filled input field with text on input >> nth=85
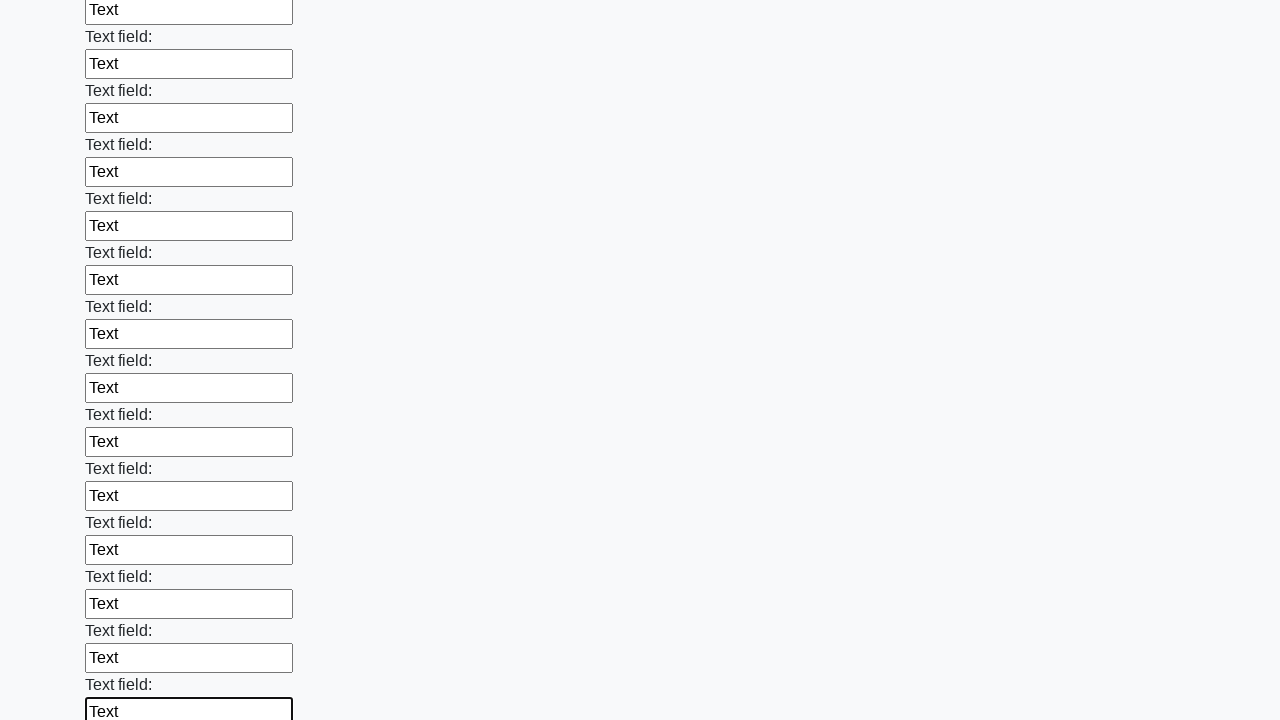

Filled input field with text on input >> nth=86
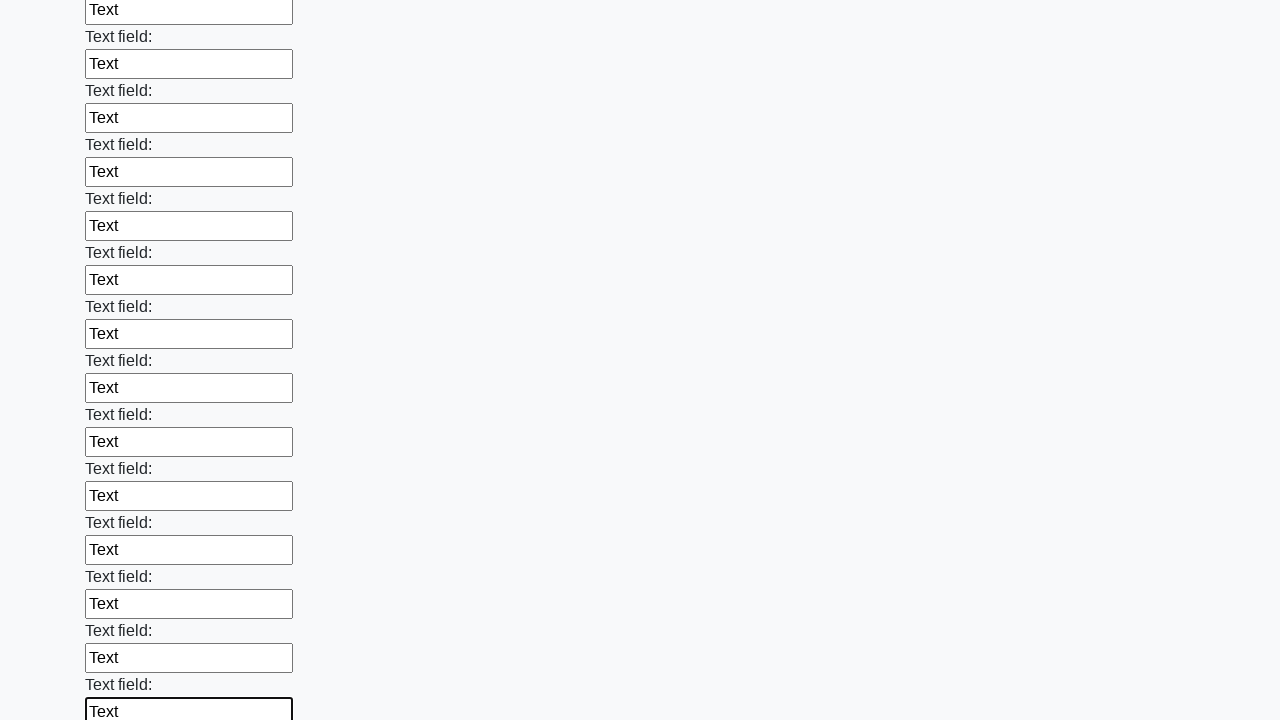

Filled input field with text on input >> nth=87
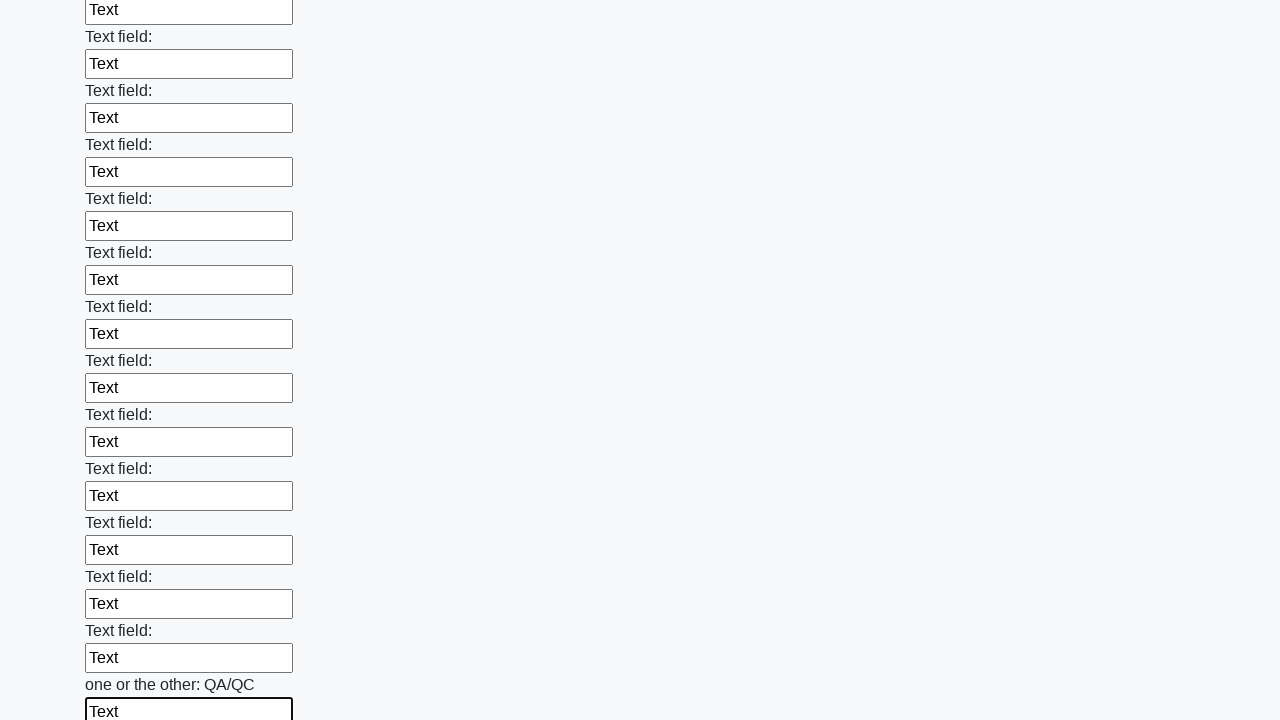

Filled input field with text on input >> nth=88
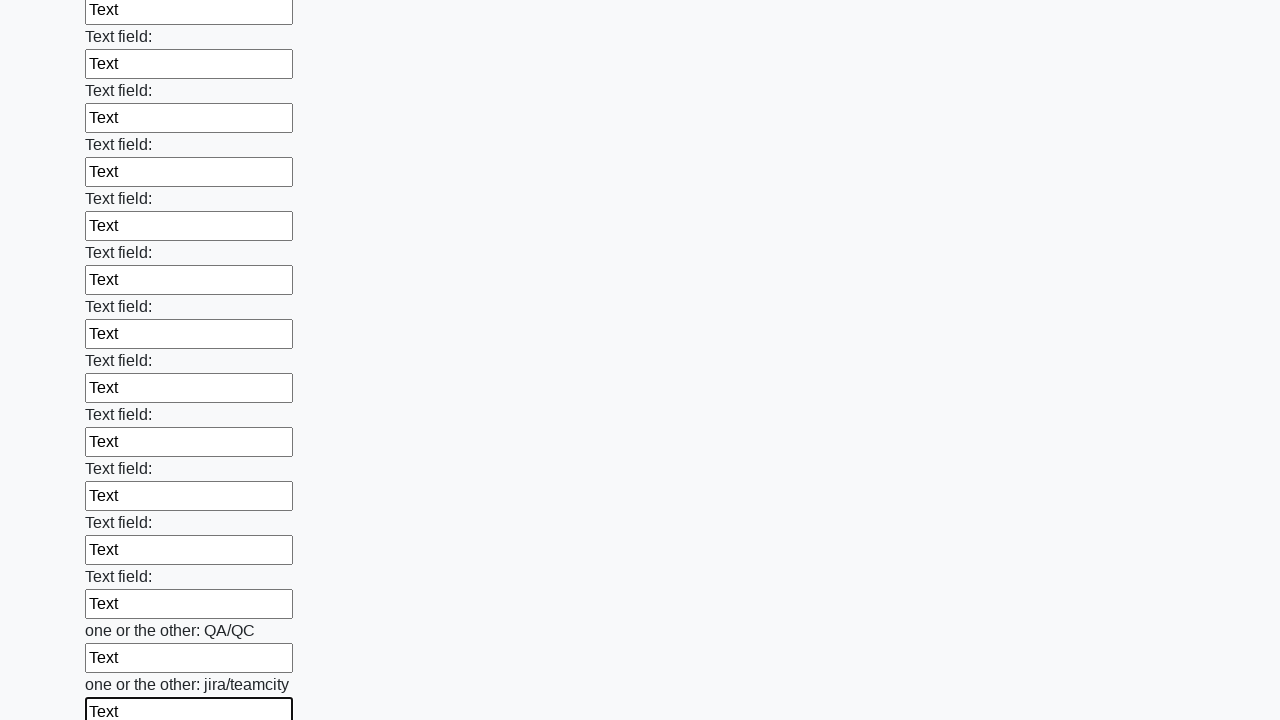

Filled input field with text on input >> nth=89
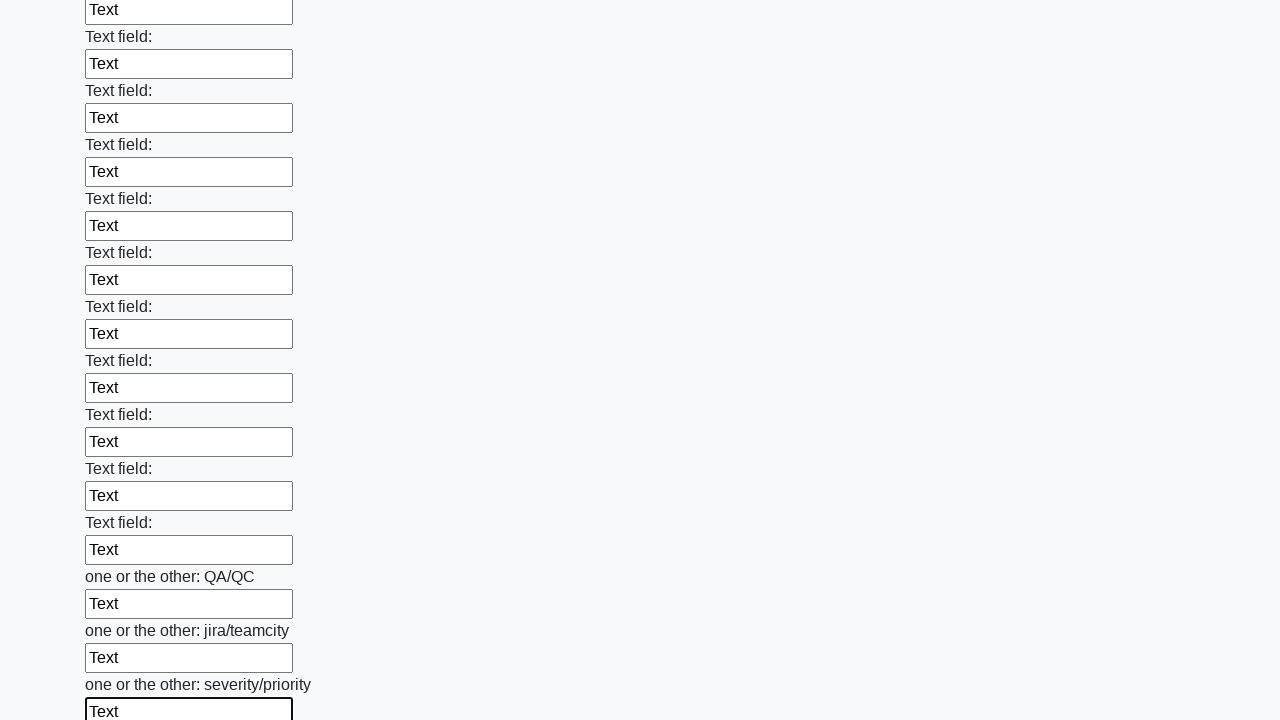

Filled input field with text on input >> nth=90
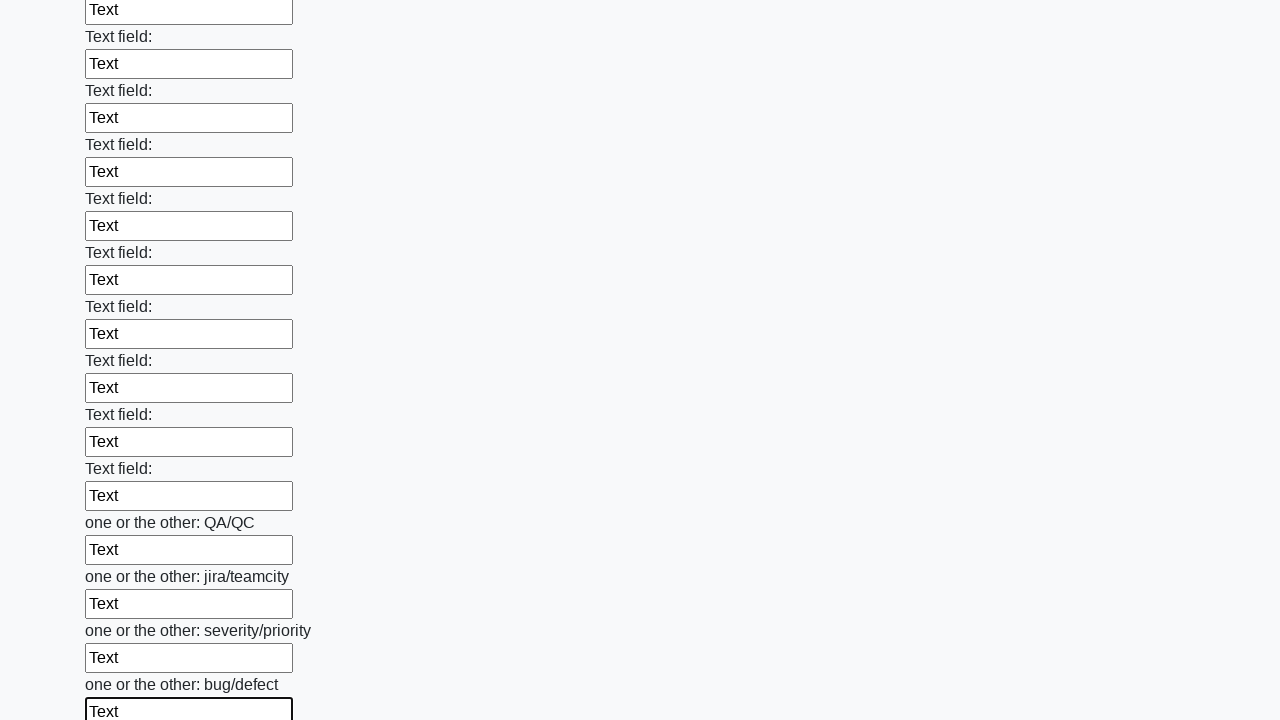

Filled input field with text on input >> nth=91
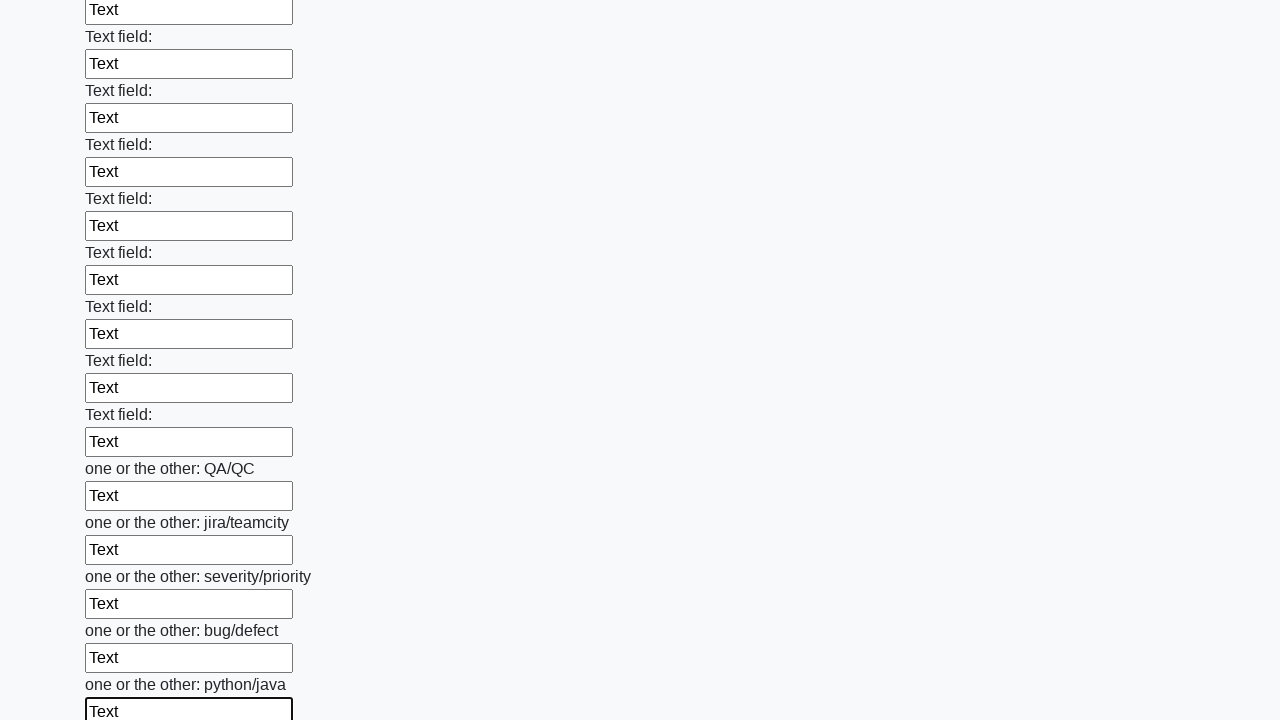

Filled input field with text on input >> nth=92
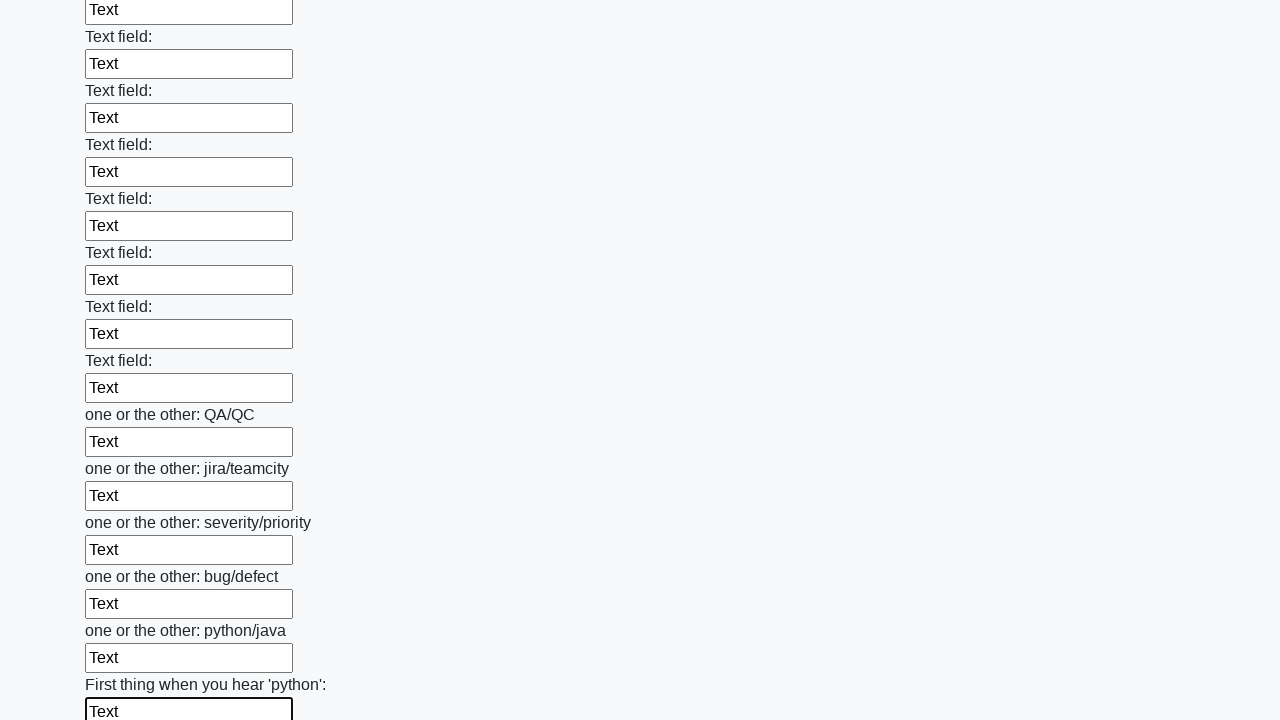

Filled input field with text on input >> nth=93
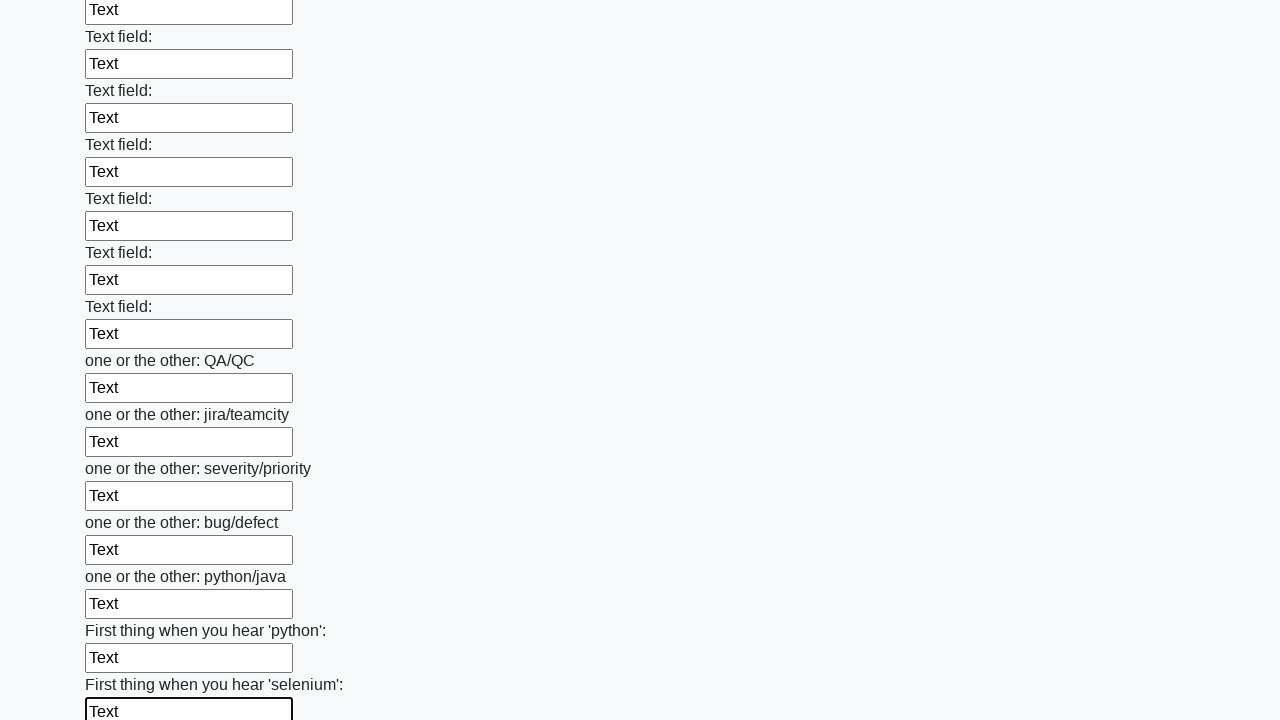

Filled input field with text on input >> nth=94
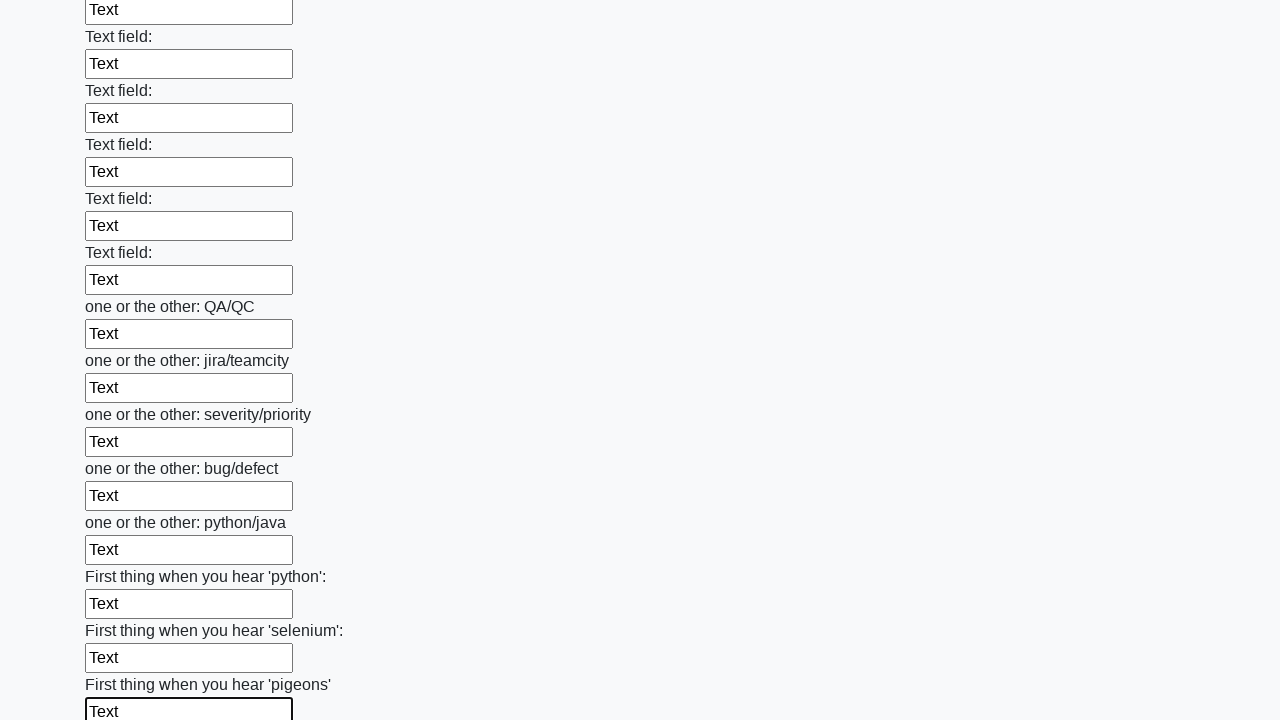

Filled input field with text on input >> nth=95
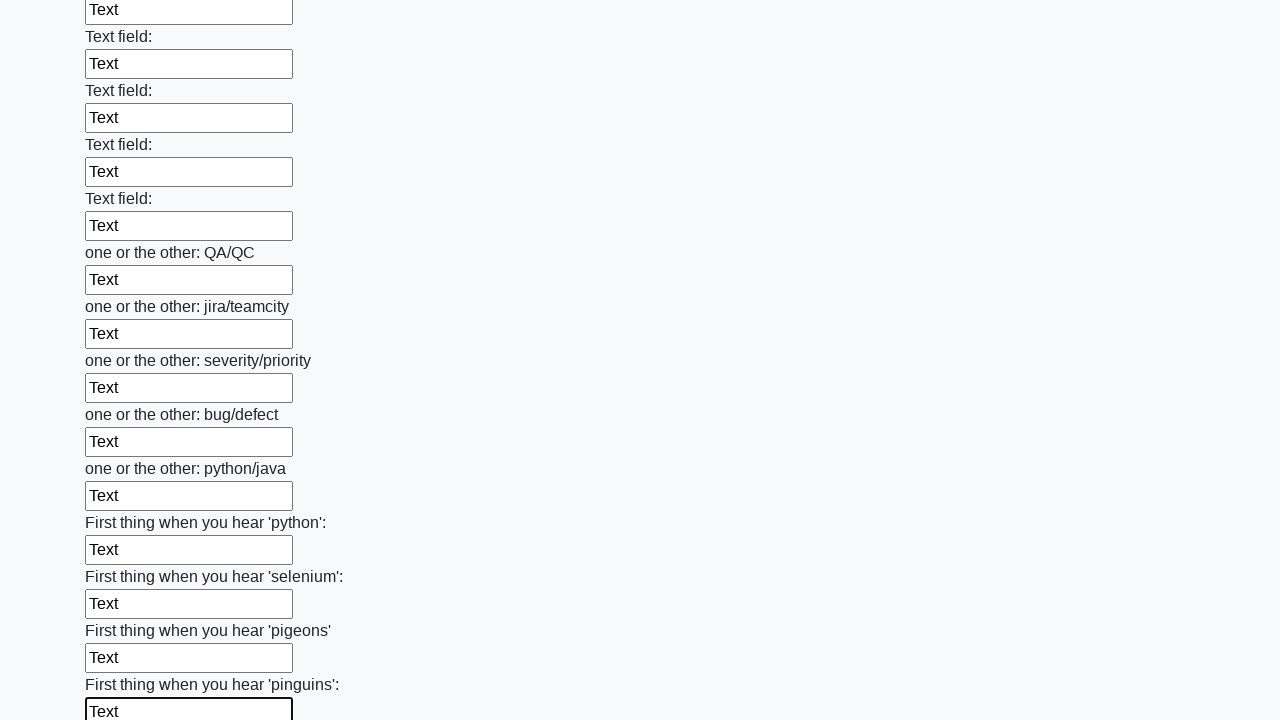

Filled input field with text on input >> nth=96
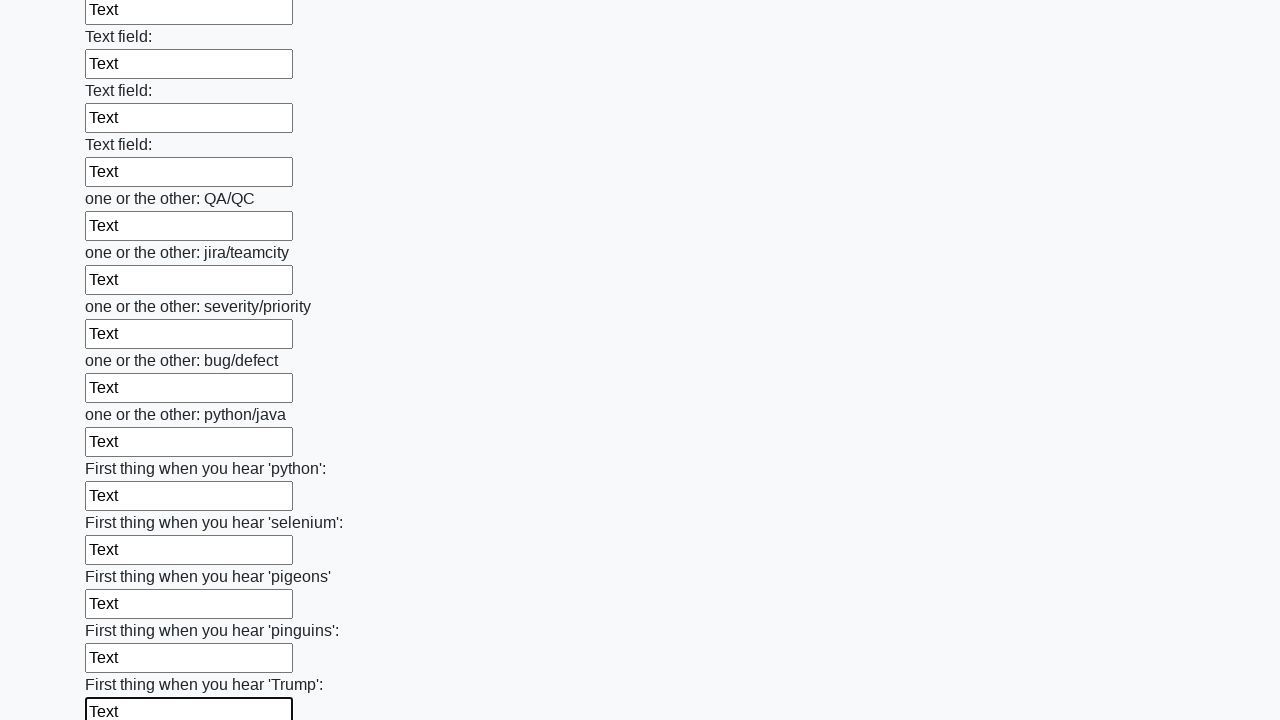

Filled input field with text on input >> nth=97
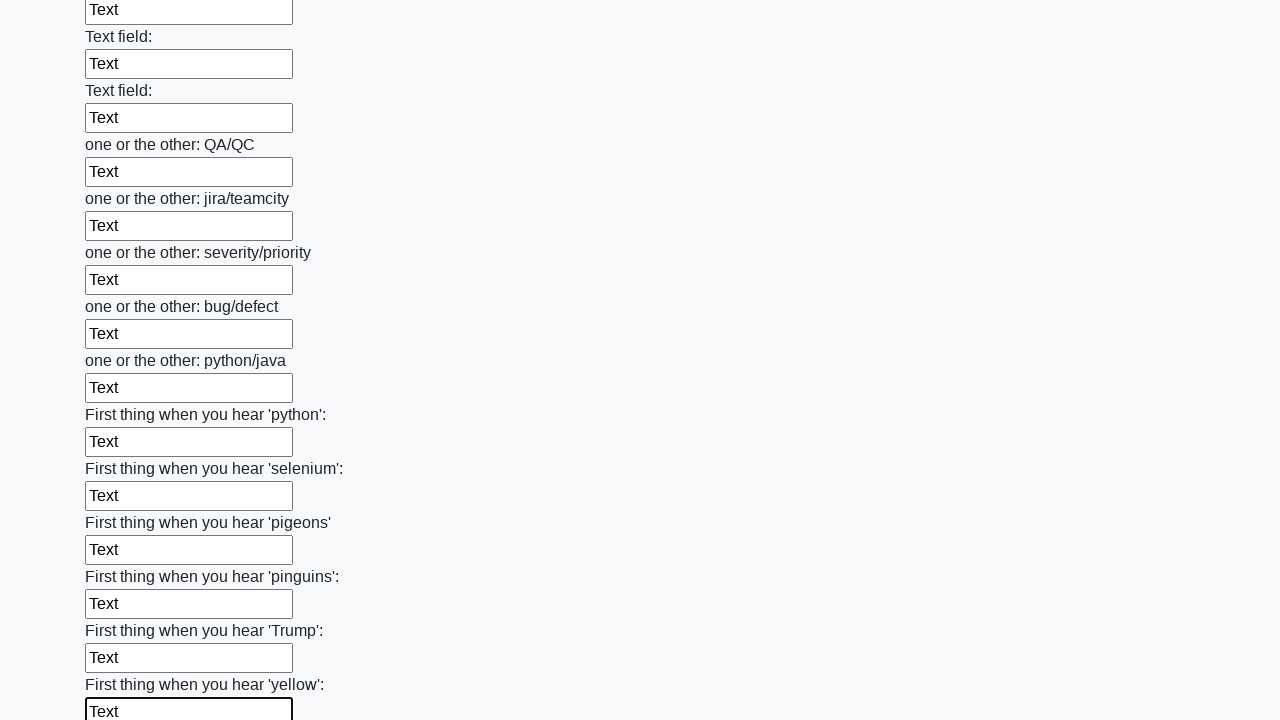

Filled input field with text on input >> nth=98
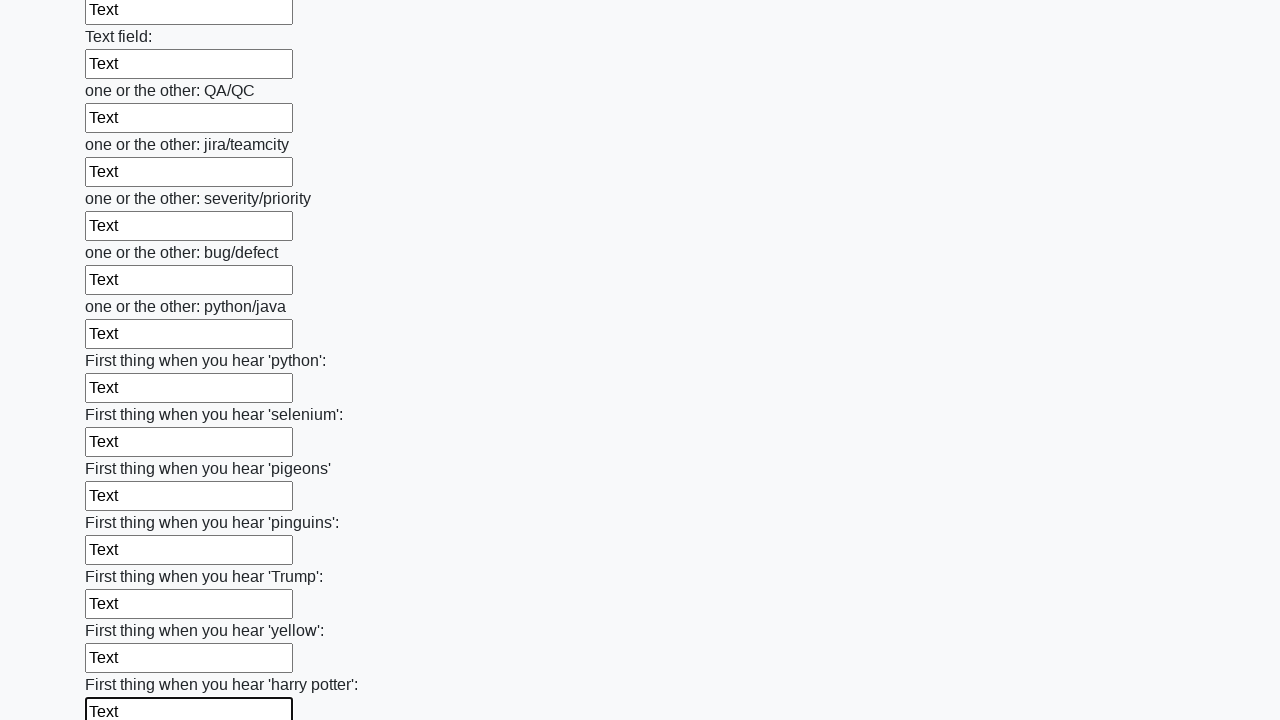

Filled input field with text on input >> nth=99
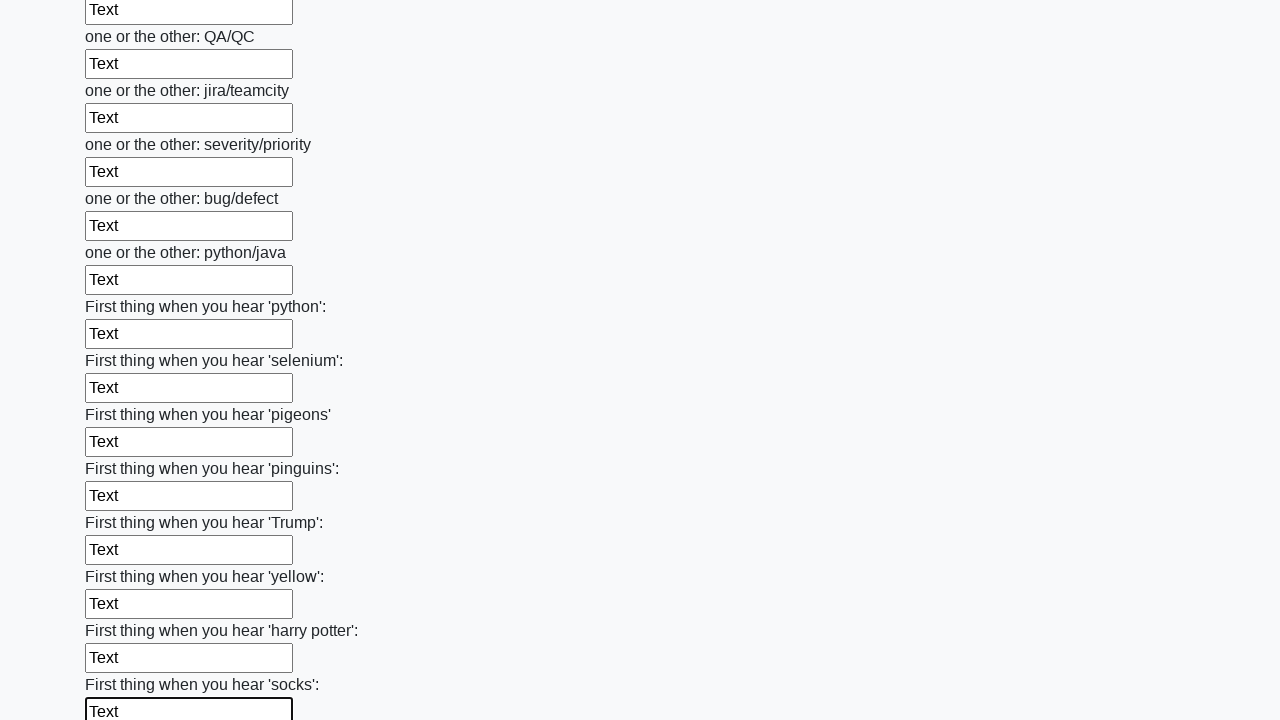

Clicked submit button to submit the form at (123, 611) on button.btn
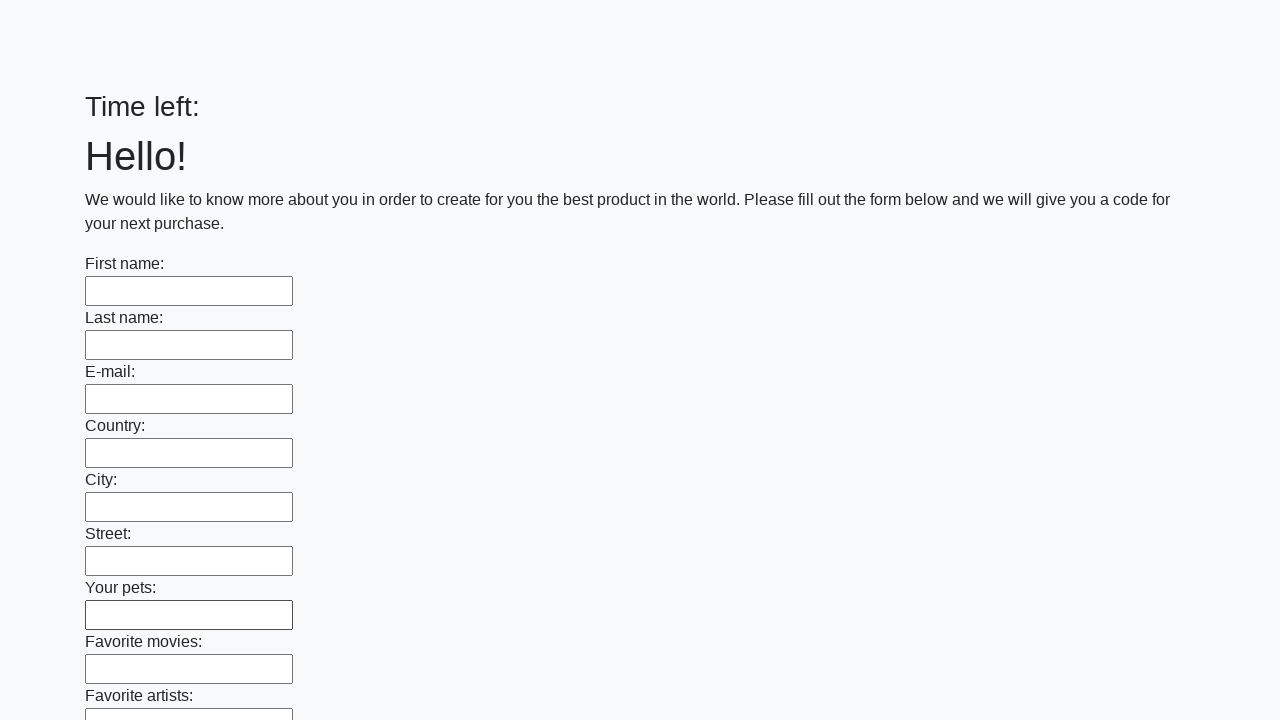

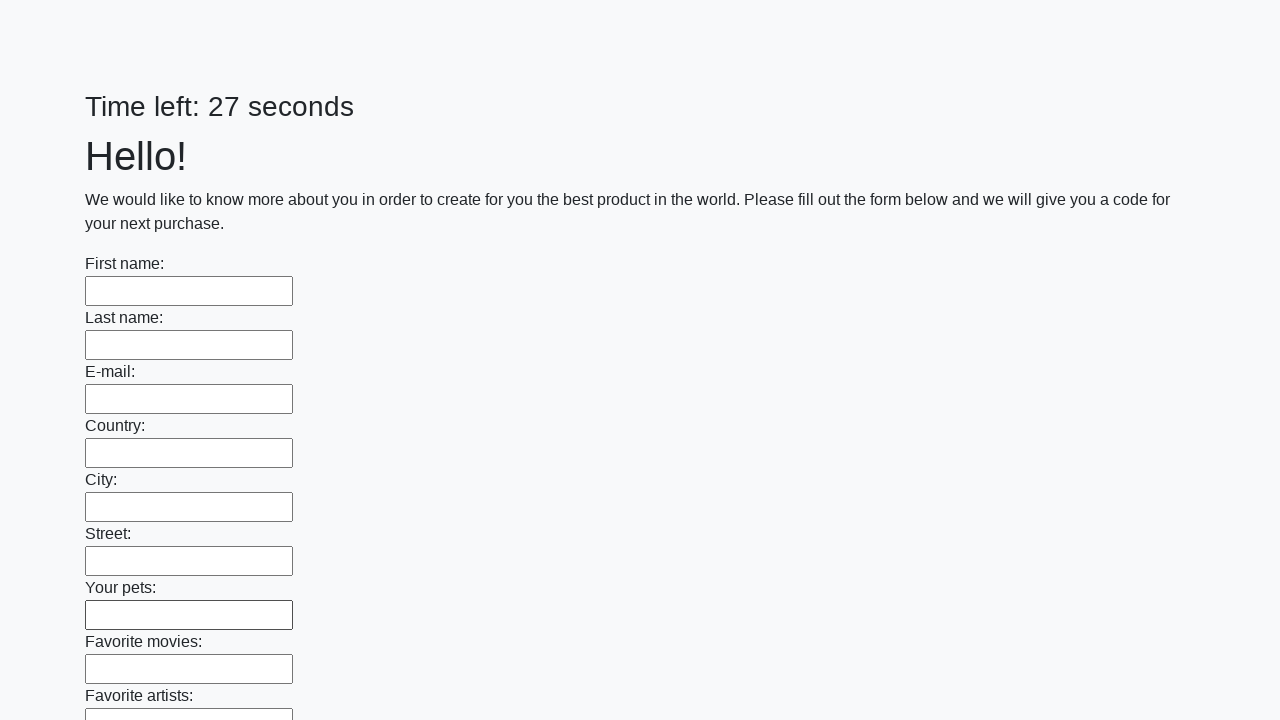